Tests the add/remove elements functionality by clicking the "Add Element" button multiple times and verifying that the correct number of "Delete" buttons appear

Starting URL: http://the-internet.herokuapp.com/add_remove_elements/

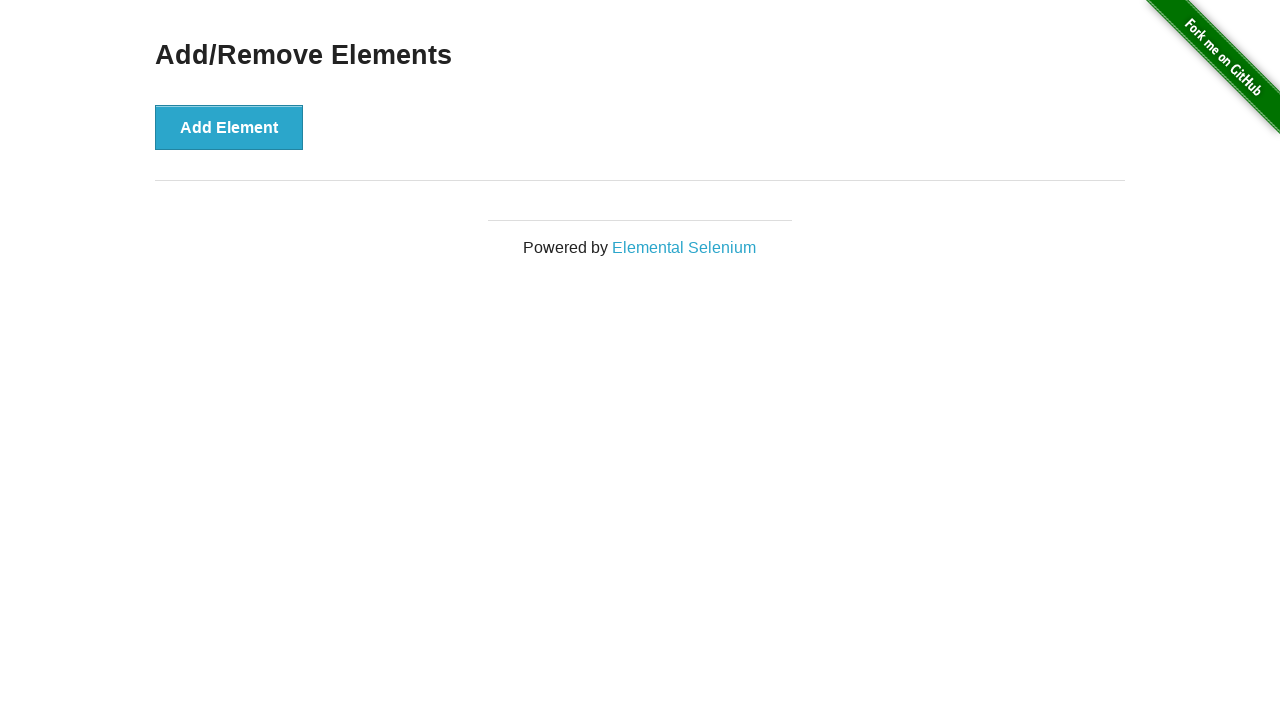

Navigated to add/remove elements page
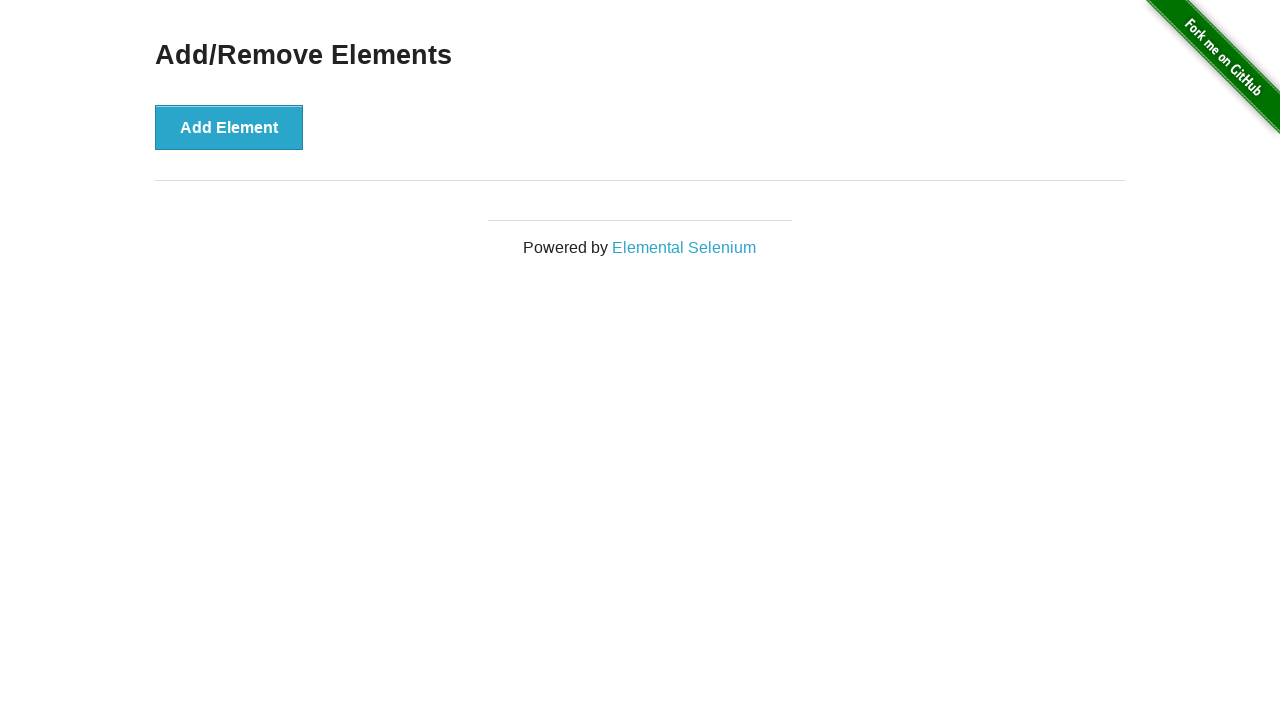

Clicked 'Add Element' button (click 1 of 100) at (229, 127) on xpath=//*[@onclick='addElement()']
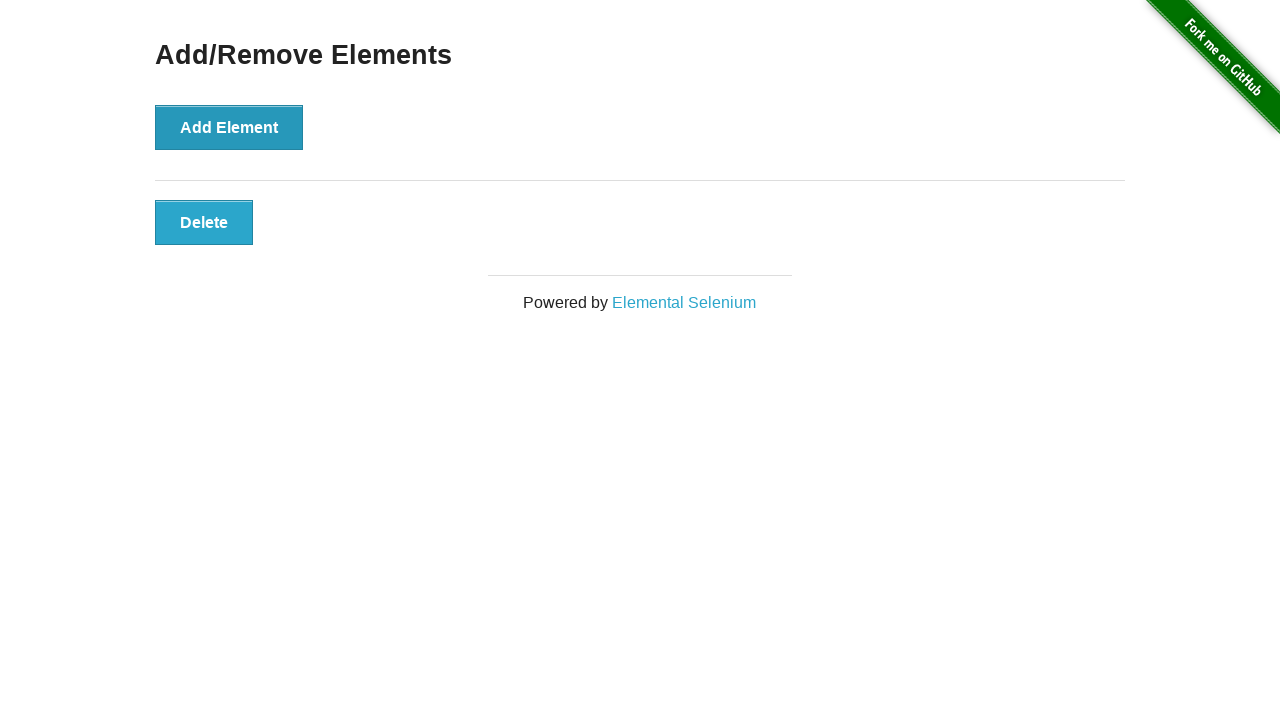

Clicked 'Add Element' button (click 2 of 100) at (229, 127) on xpath=//*[@onclick='addElement()']
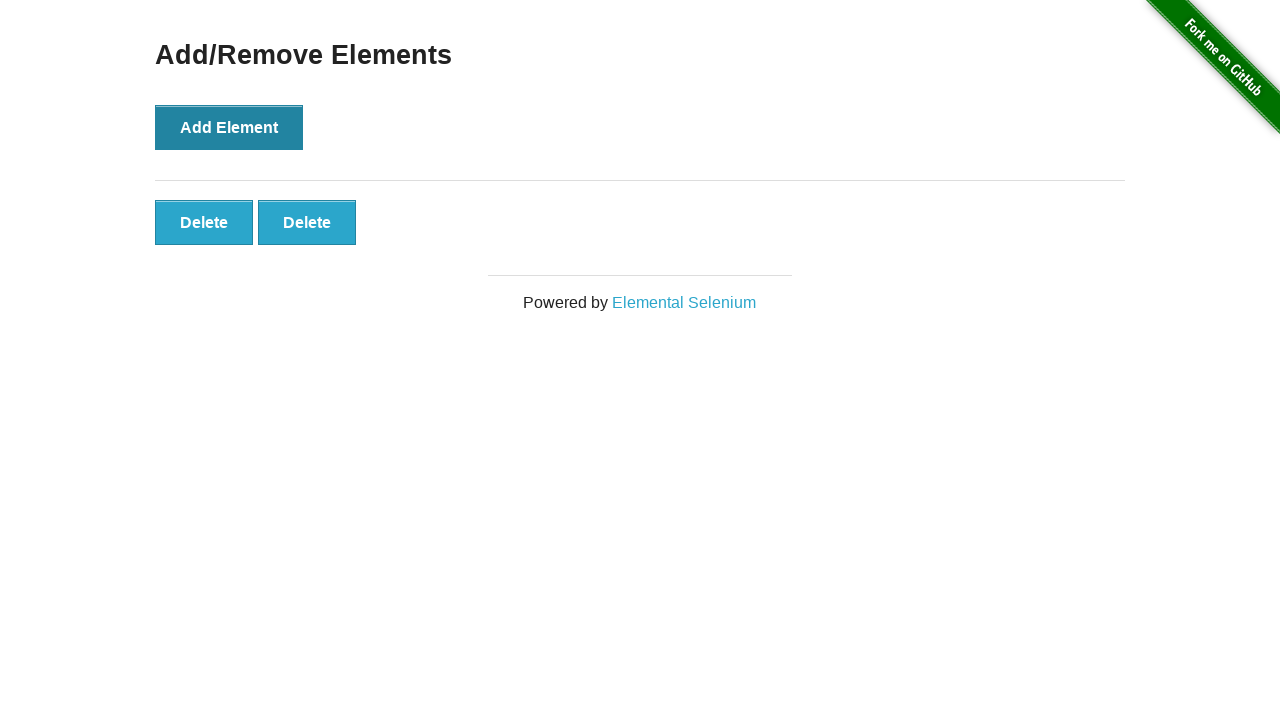

Clicked 'Add Element' button (click 3 of 100) at (229, 127) on xpath=//*[@onclick='addElement()']
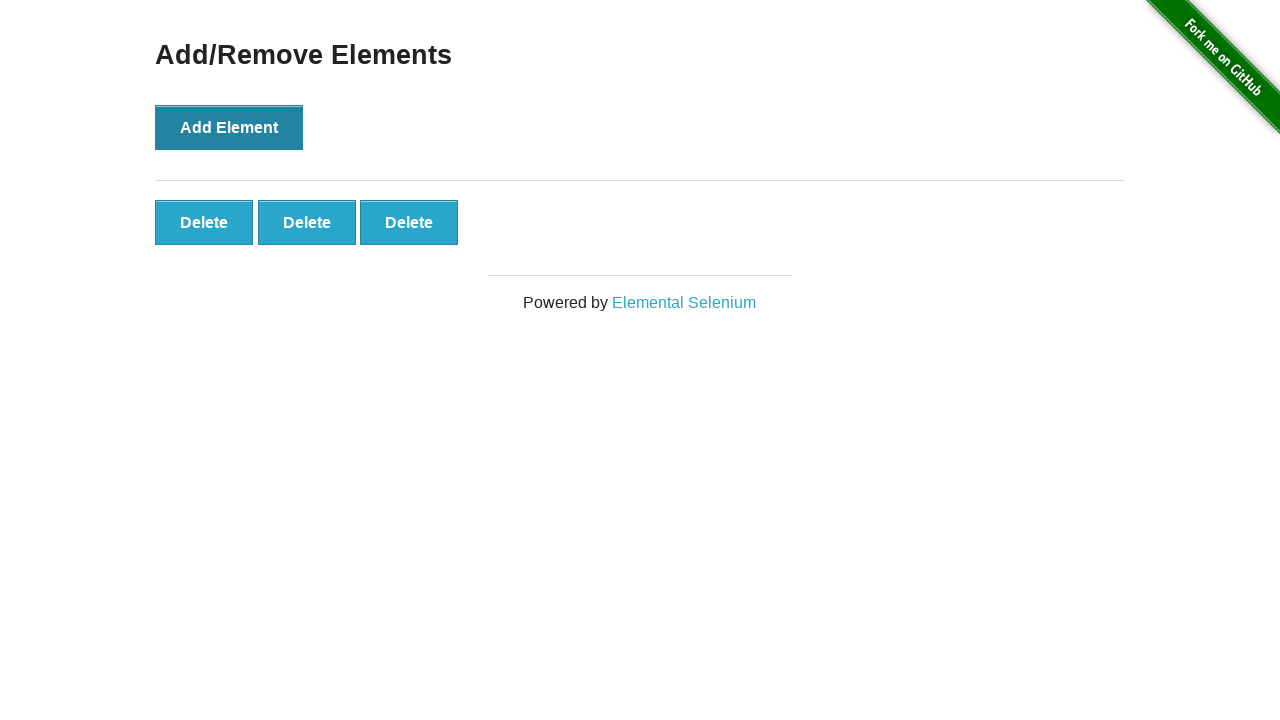

Clicked 'Add Element' button (click 4 of 100) at (229, 127) on xpath=//*[@onclick='addElement()']
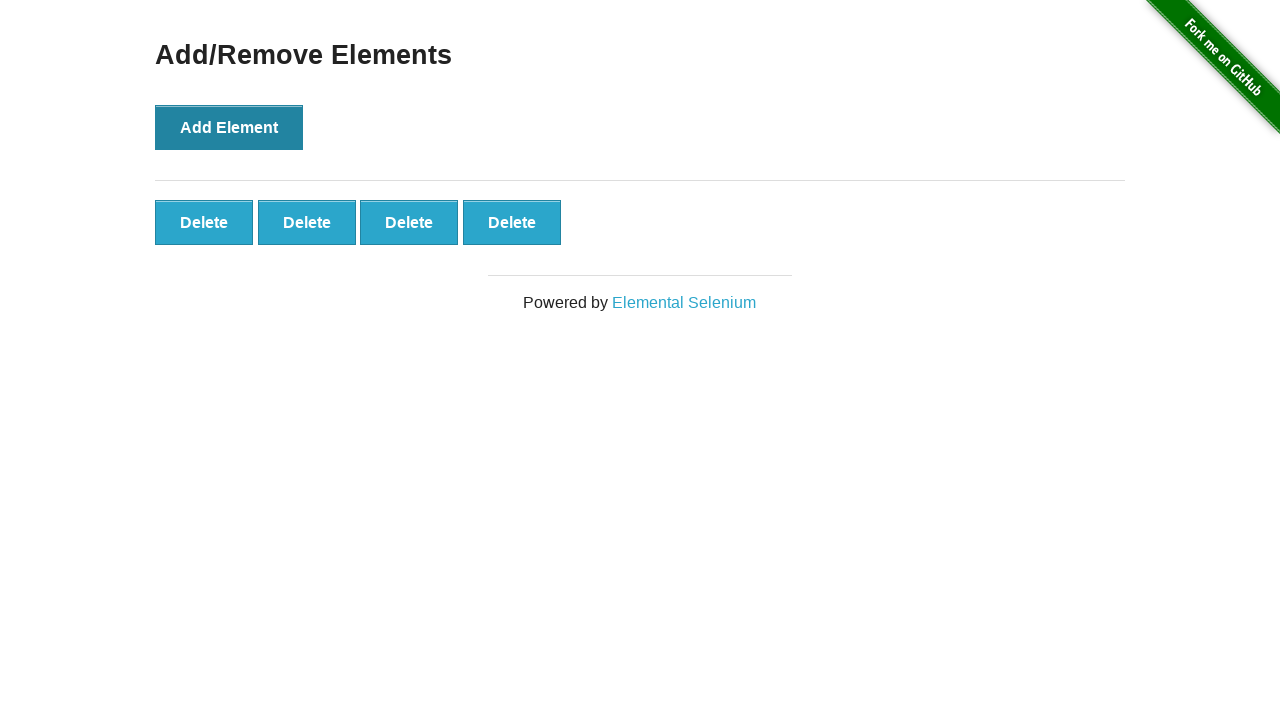

Clicked 'Add Element' button (click 5 of 100) at (229, 127) on xpath=//*[@onclick='addElement()']
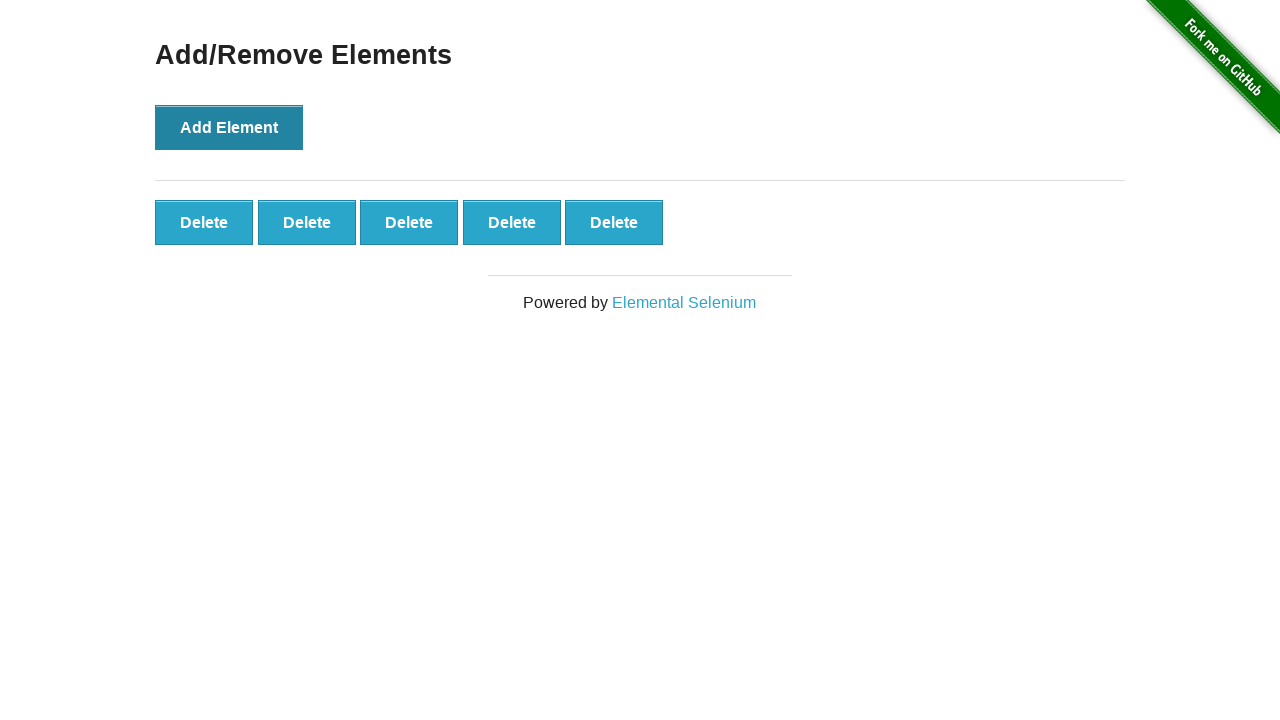

Clicked 'Add Element' button (click 6 of 100) at (229, 127) on xpath=//*[@onclick='addElement()']
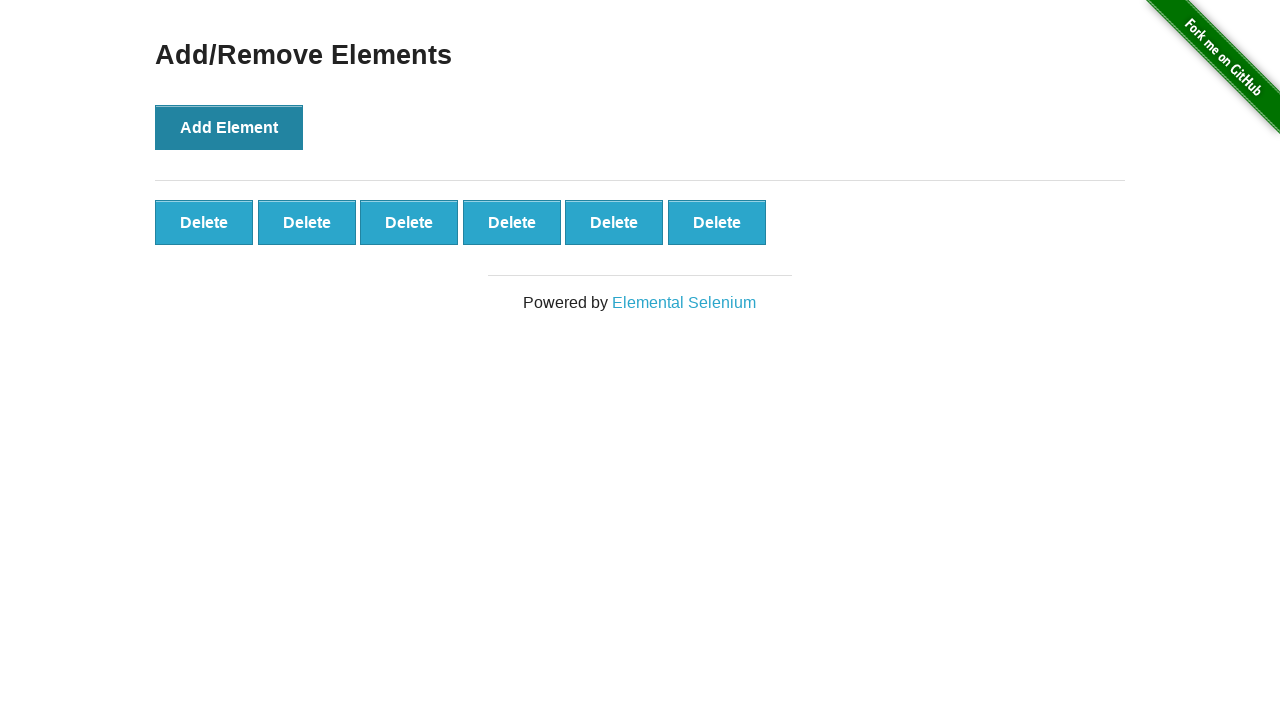

Clicked 'Add Element' button (click 7 of 100) at (229, 127) on xpath=//*[@onclick='addElement()']
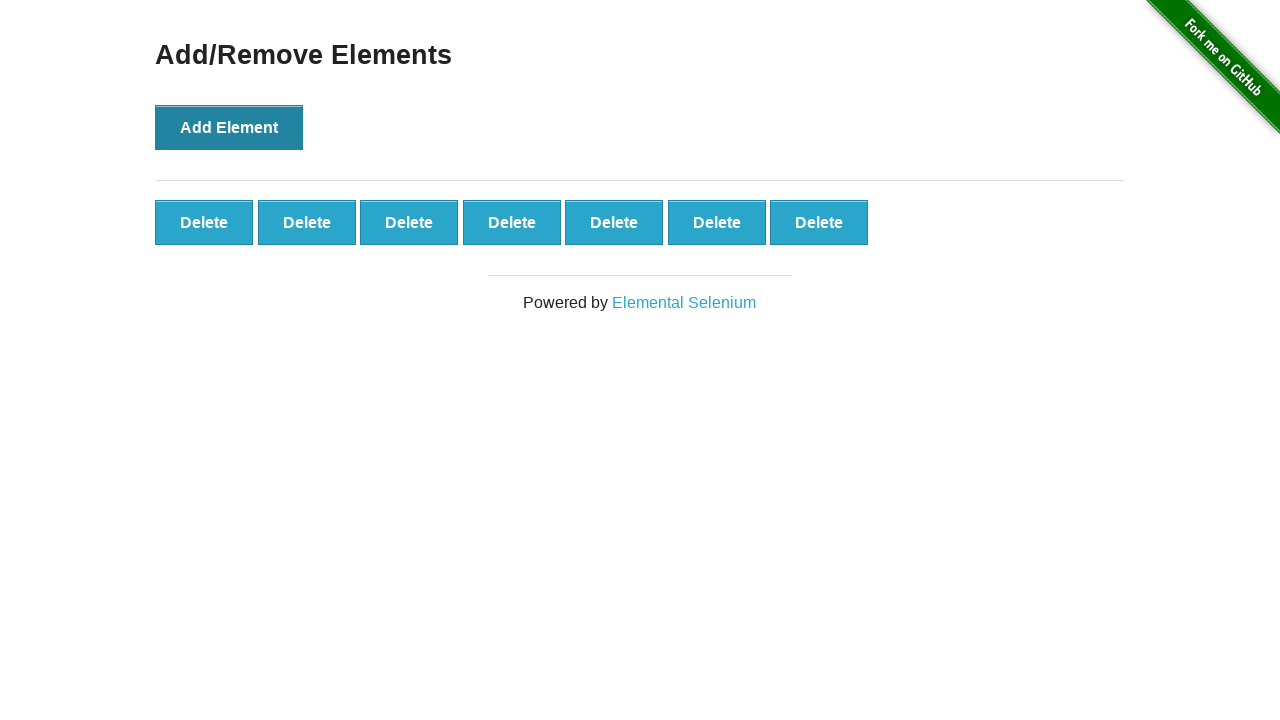

Clicked 'Add Element' button (click 8 of 100) at (229, 127) on xpath=//*[@onclick='addElement()']
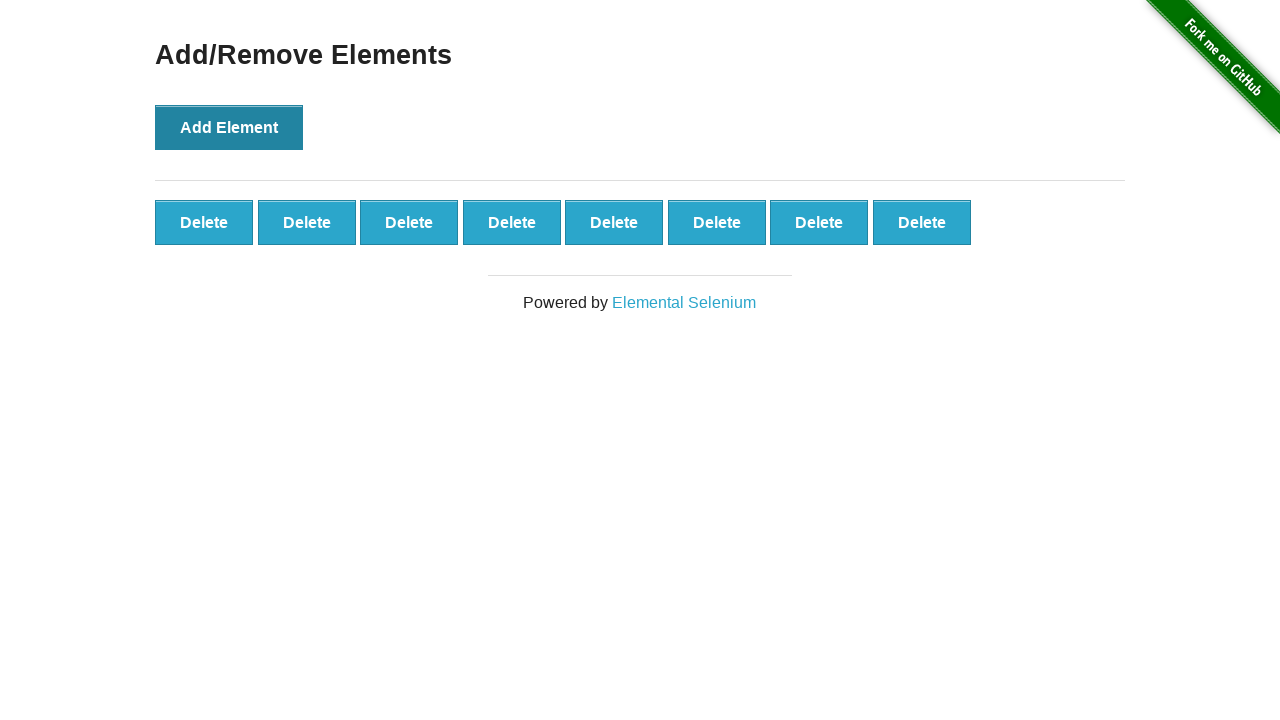

Clicked 'Add Element' button (click 9 of 100) at (229, 127) on xpath=//*[@onclick='addElement()']
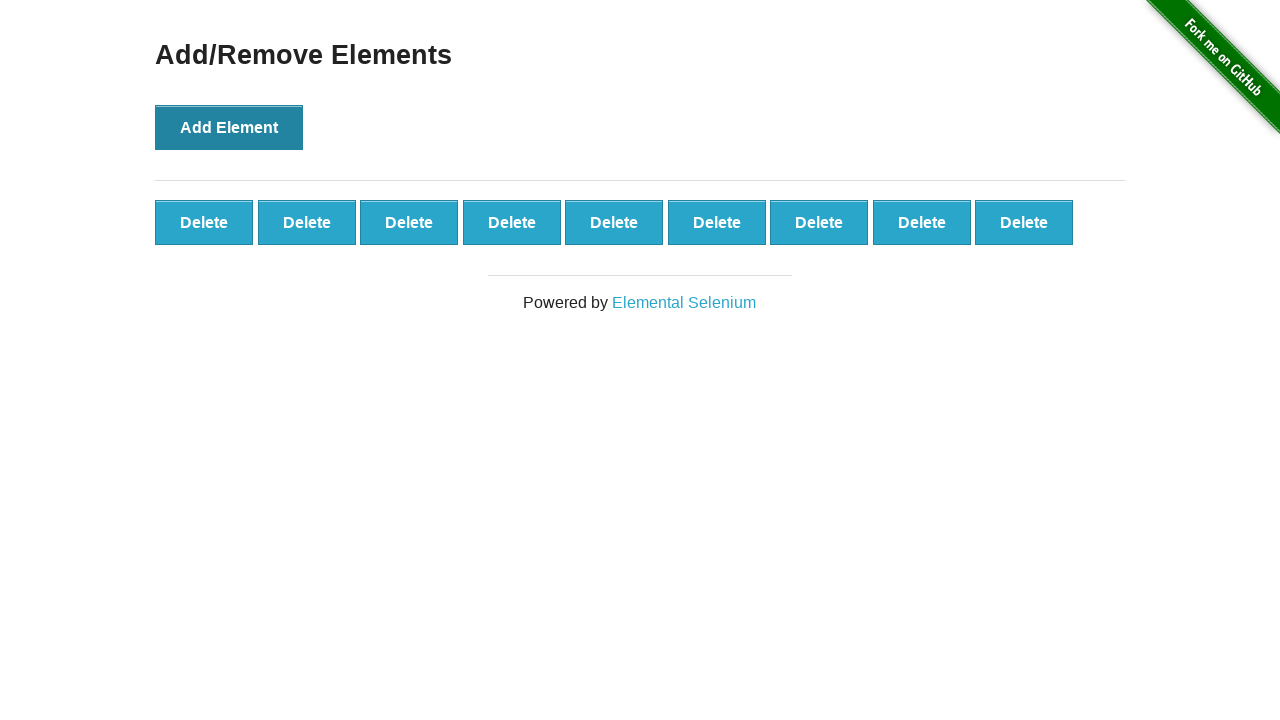

Clicked 'Add Element' button (click 10 of 100) at (229, 127) on xpath=//*[@onclick='addElement()']
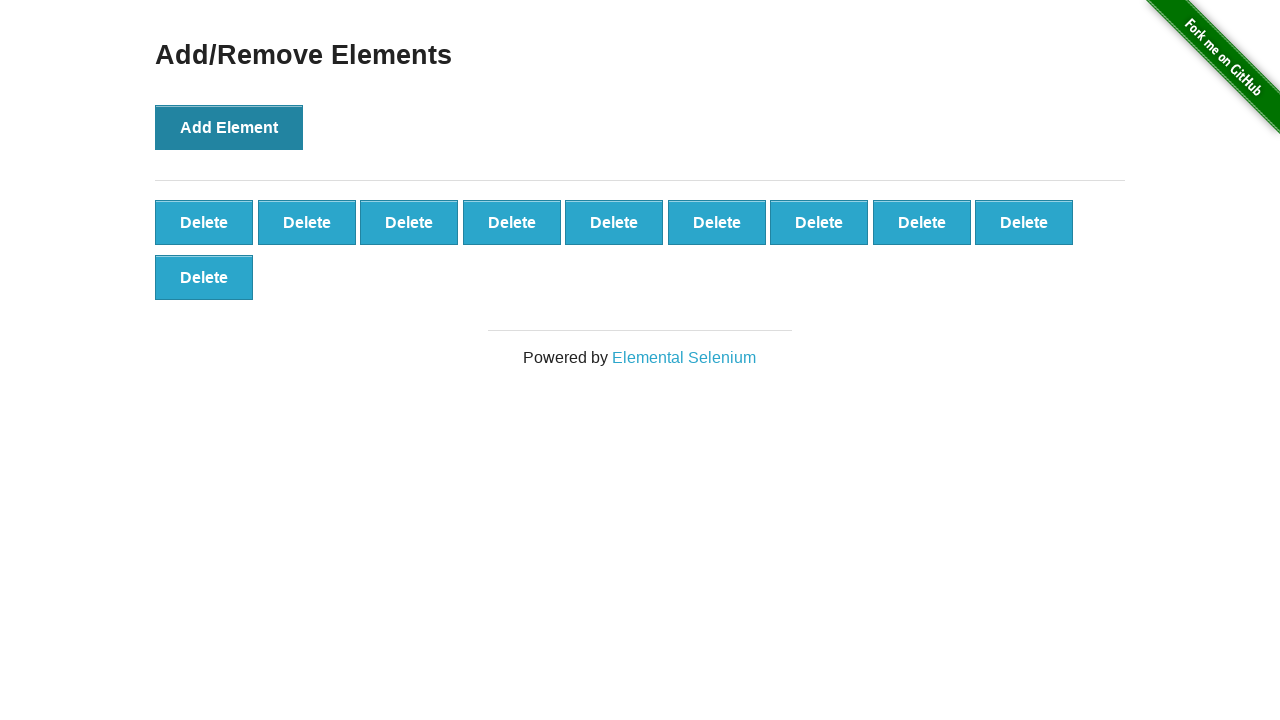

Clicked 'Add Element' button (click 11 of 100) at (229, 127) on xpath=//*[@onclick='addElement()']
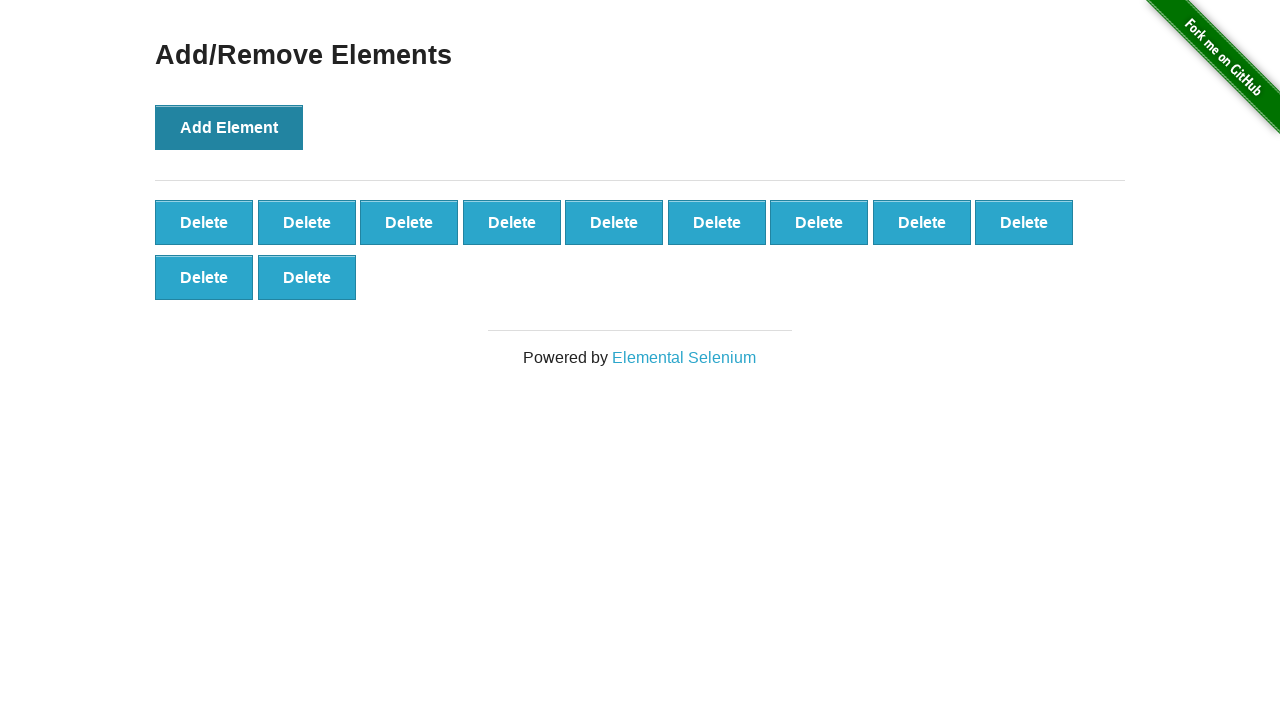

Clicked 'Add Element' button (click 12 of 100) at (229, 127) on xpath=//*[@onclick='addElement()']
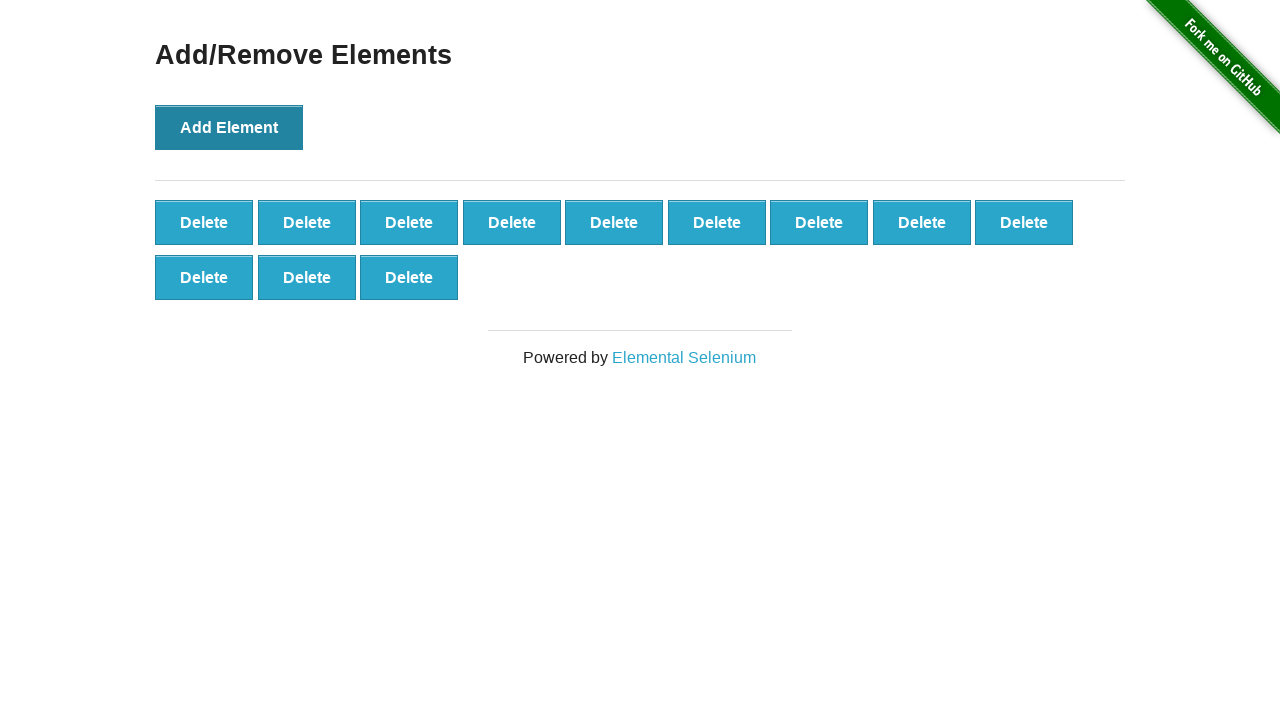

Clicked 'Add Element' button (click 13 of 100) at (229, 127) on xpath=//*[@onclick='addElement()']
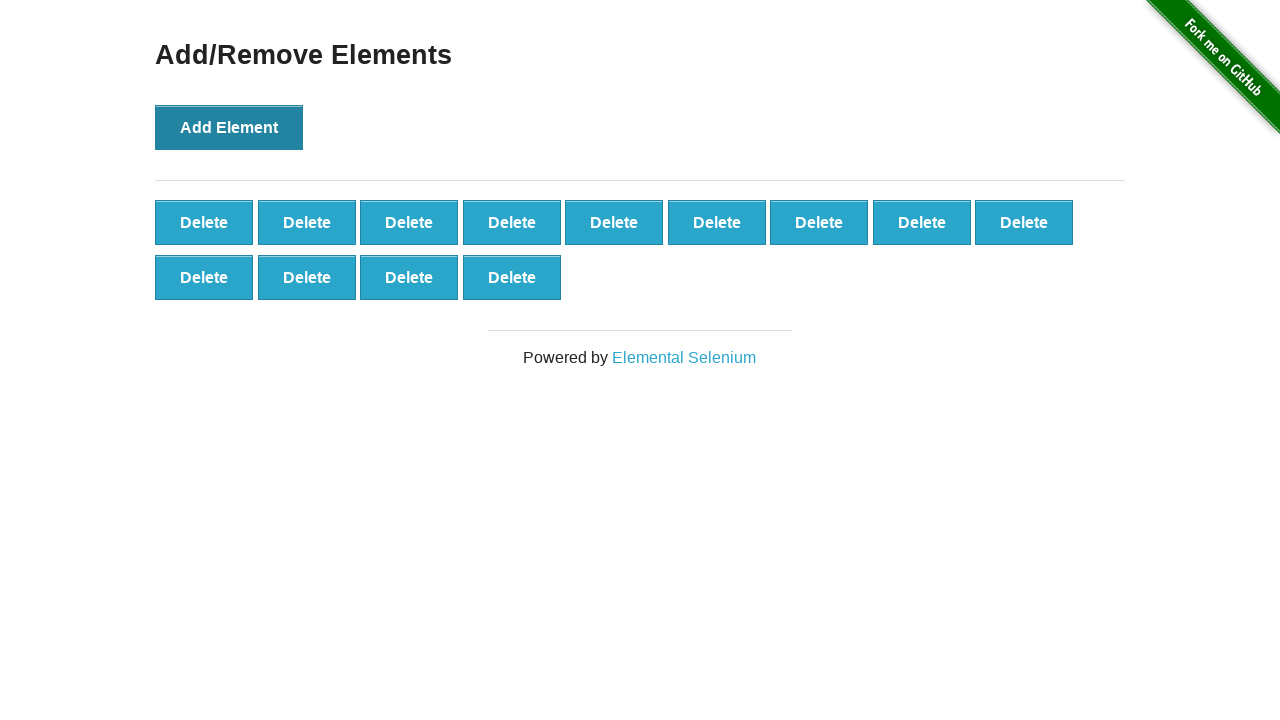

Clicked 'Add Element' button (click 14 of 100) at (229, 127) on xpath=//*[@onclick='addElement()']
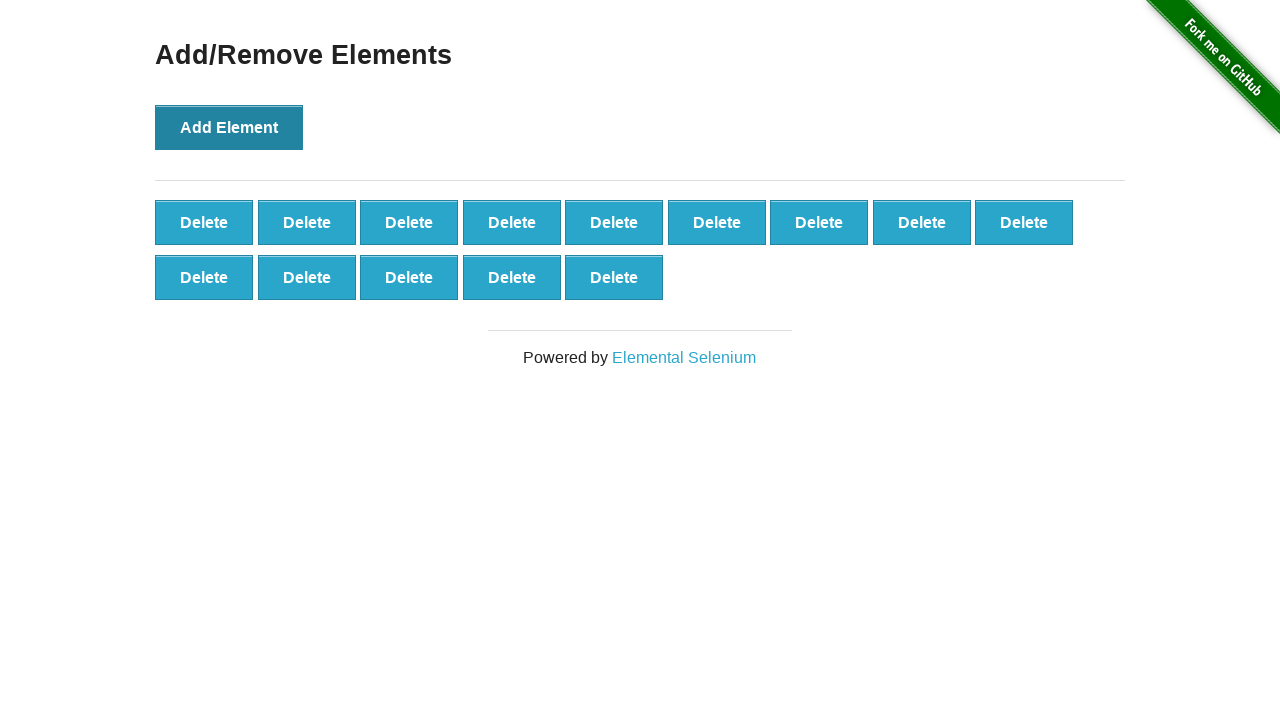

Clicked 'Add Element' button (click 15 of 100) at (229, 127) on xpath=//*[@onclick='addElement()']
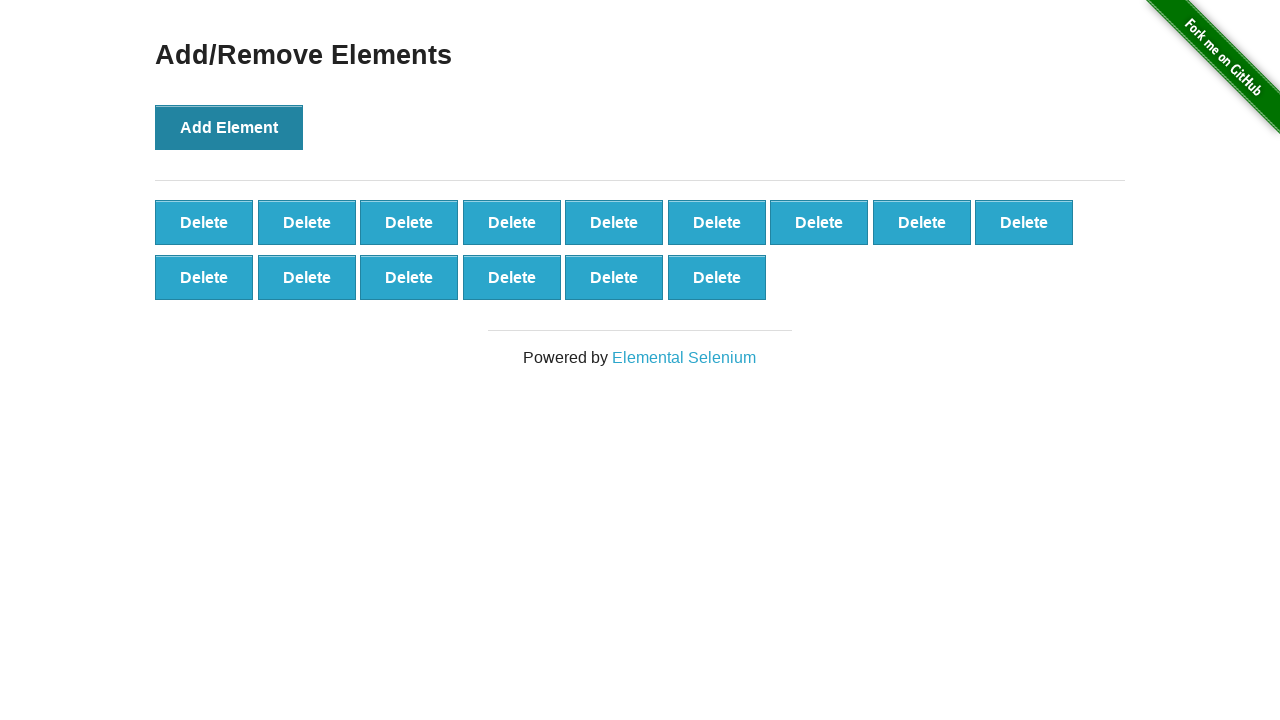

Clicked 'Add Element' button (click 16 of 100) at (229, 127) on xpath=//*[@onclick='addElement()']
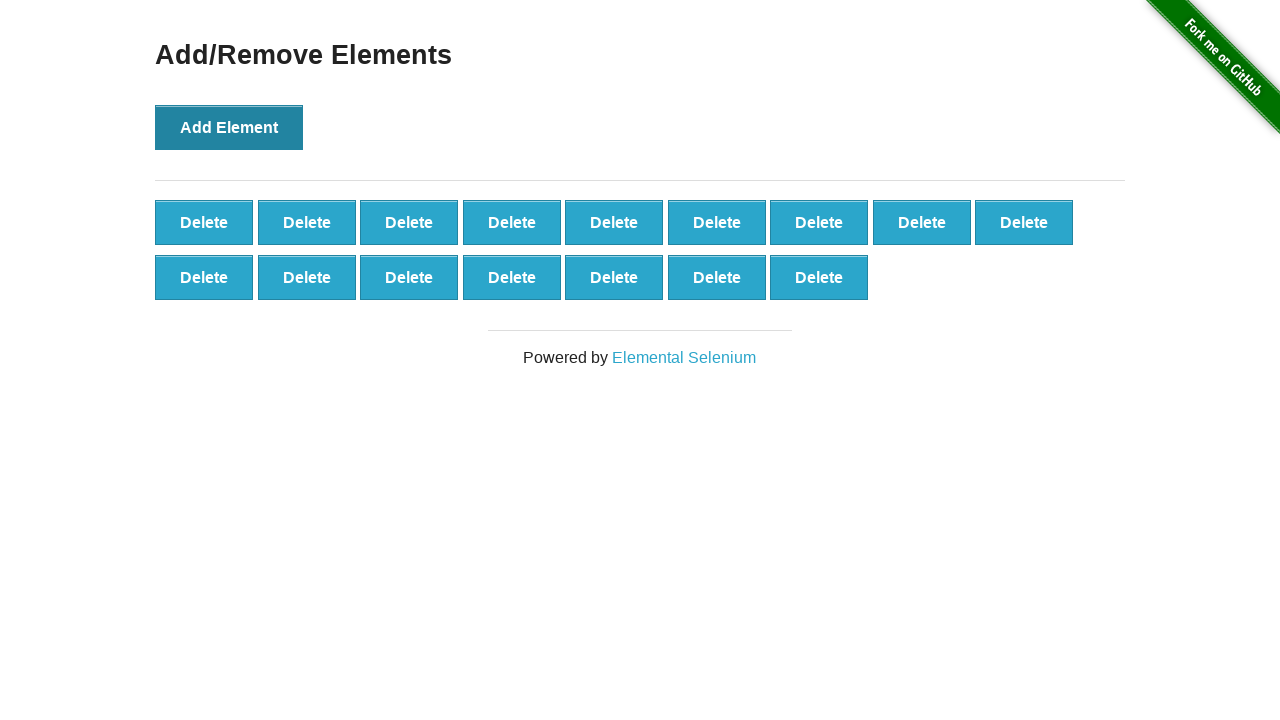

Clicked 'Add Element' button (click 17 of 100) at (229, 127) on xpath=//*[@onclick='addElement()']
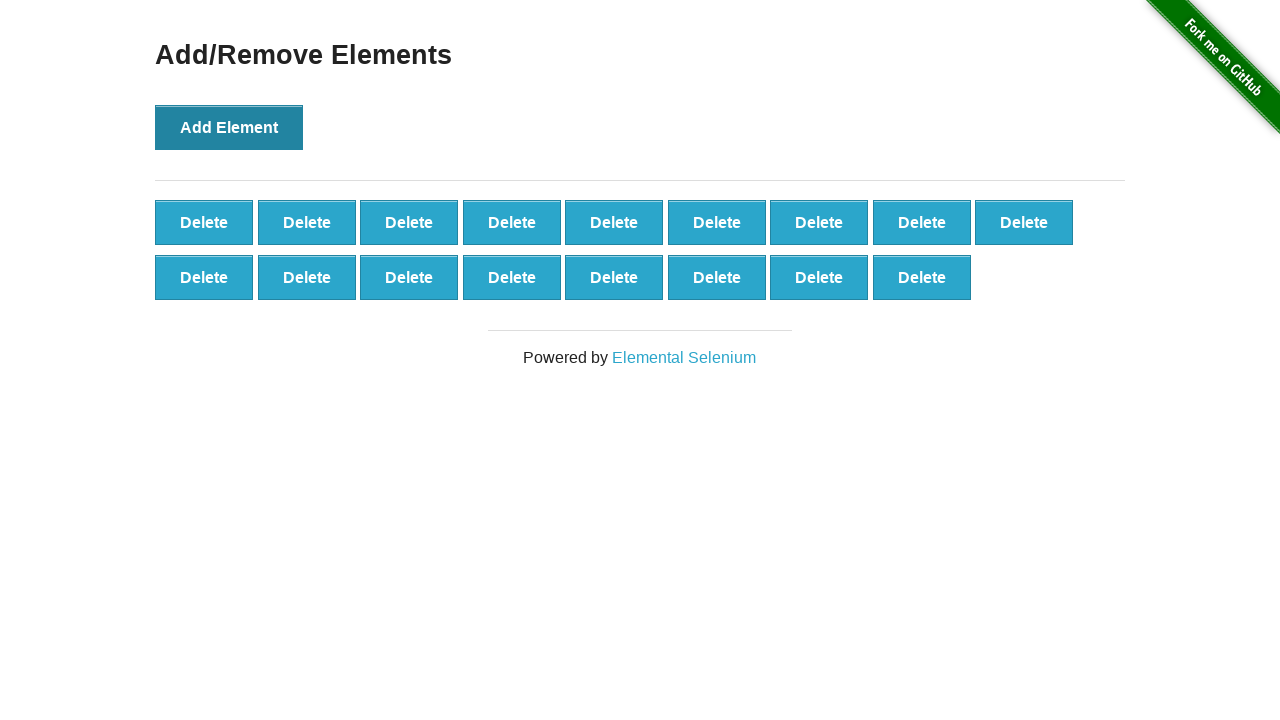

Clicked 'Add Element' button (click 18 of 100) at (229, 127) on xpath=//*[@onclick='addElement()']
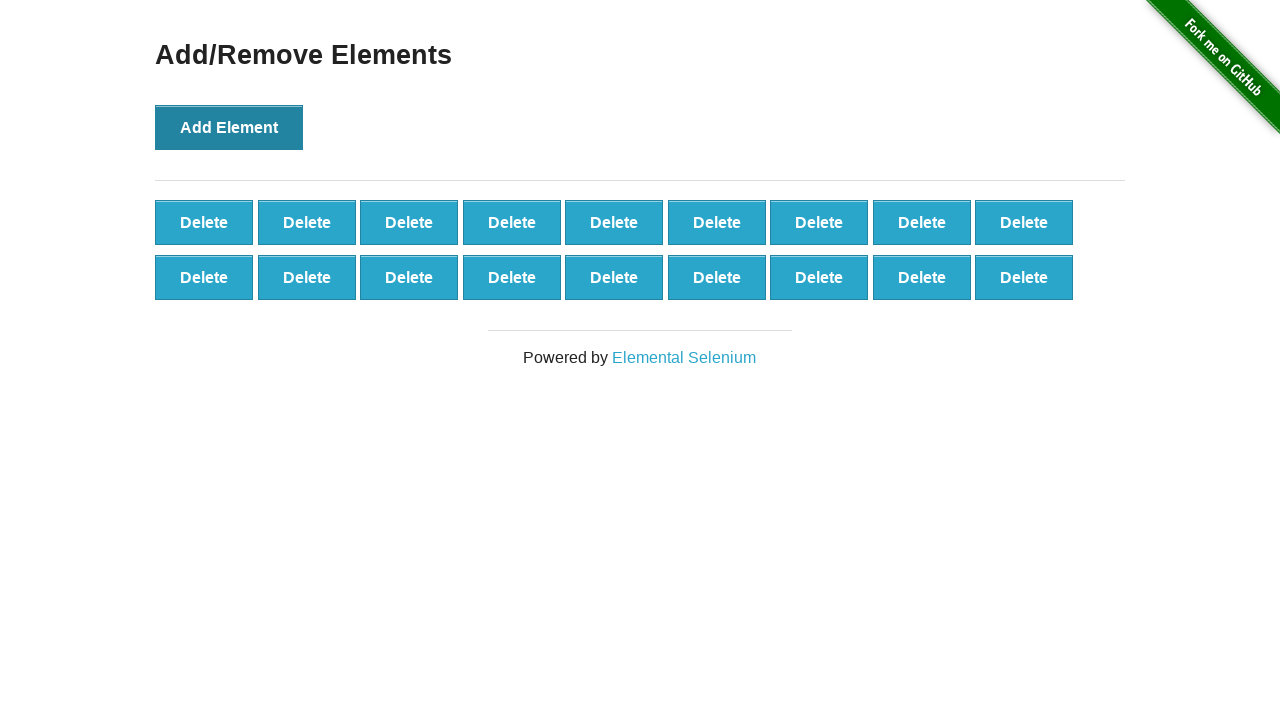

Clicked 'Add Element' button (click 19 of 100) at (229, 127) on xpath=//*[@onclick='addElement()']
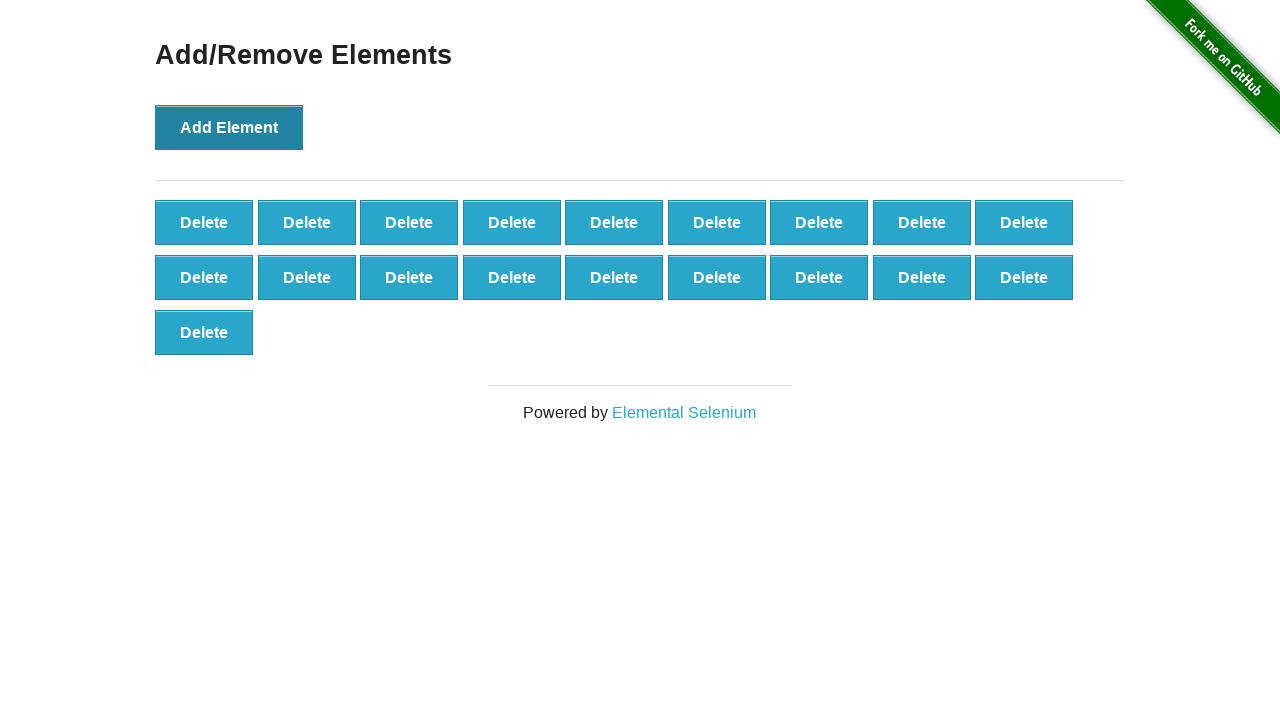

Clicked 'Add Element' button (click 20 of 100) at (229, 127) on xpath=//*[@onclick='addElement()']
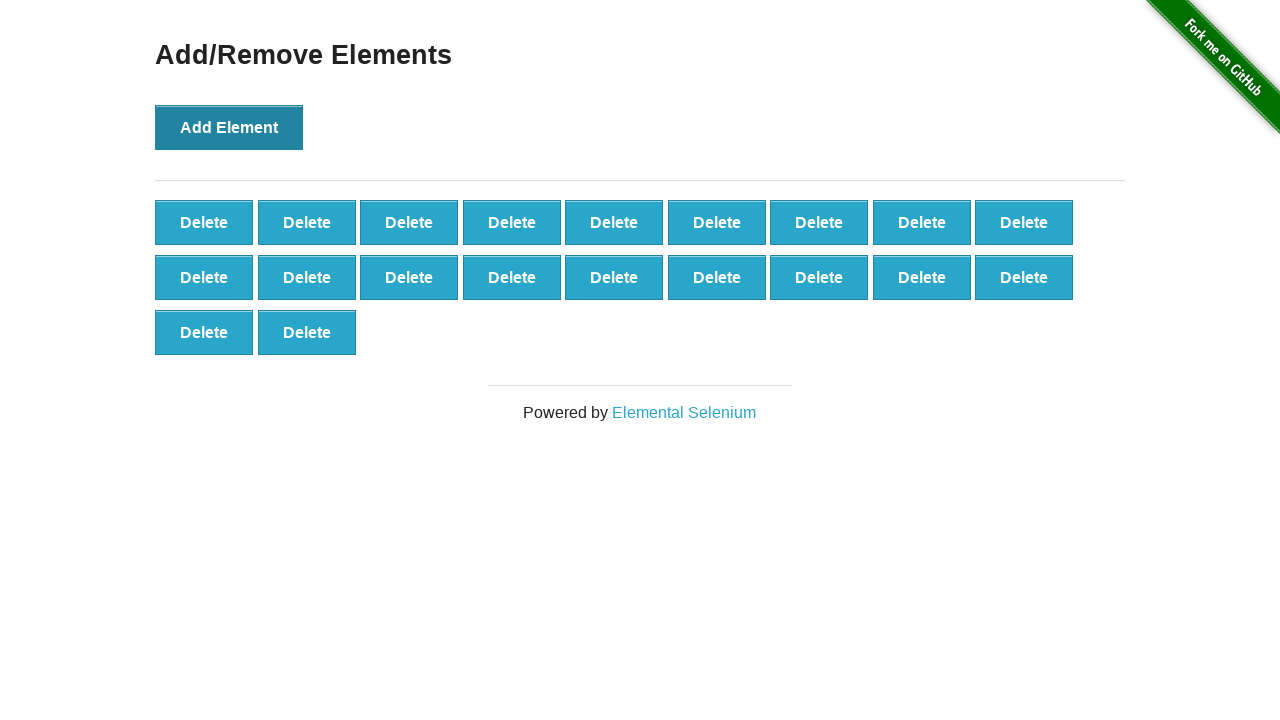

Clicked 'Add Element' button (click 21 of 100) at (229, 127) on xpath=//*[@onclick='addElement()']
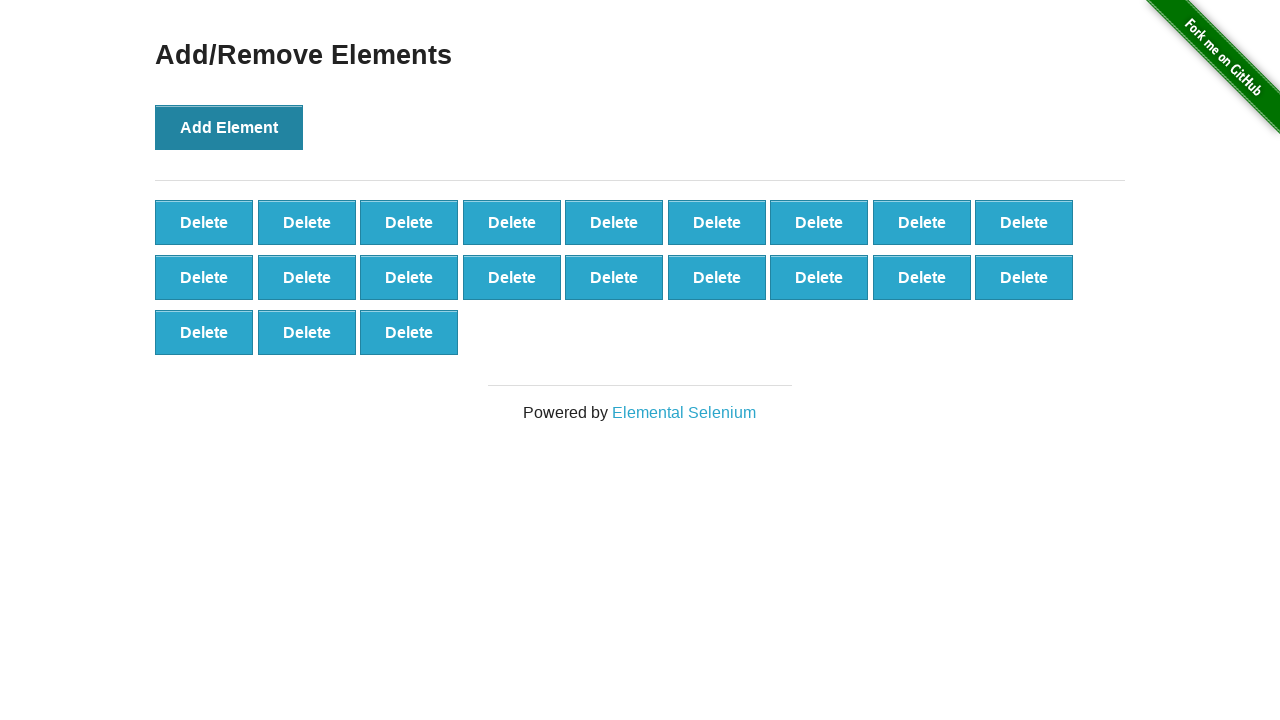

Clicked 'Add Element' button (click 22 of 100) at (229, 127) on xpath=//*[@onclick='addElement()']
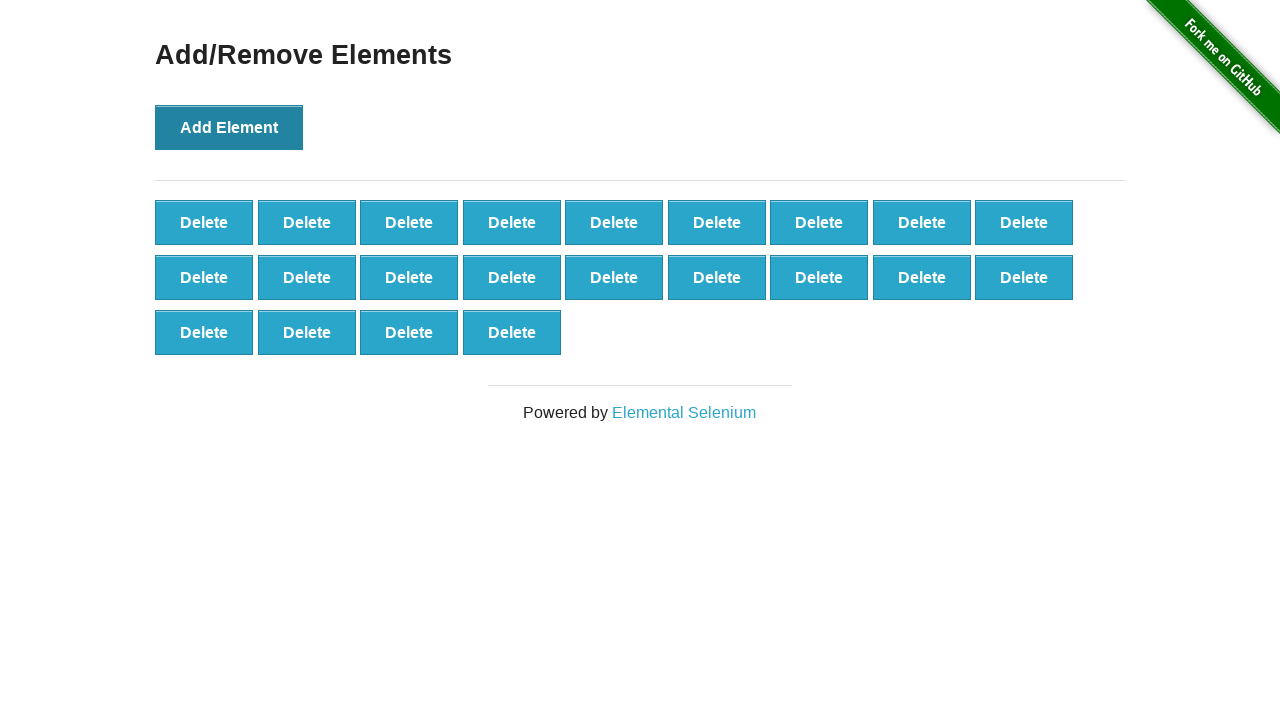

Clicked 'Add Element' button (click 23 of 100) at (229, 127) on xpath=//*[@onclick='addElement()']
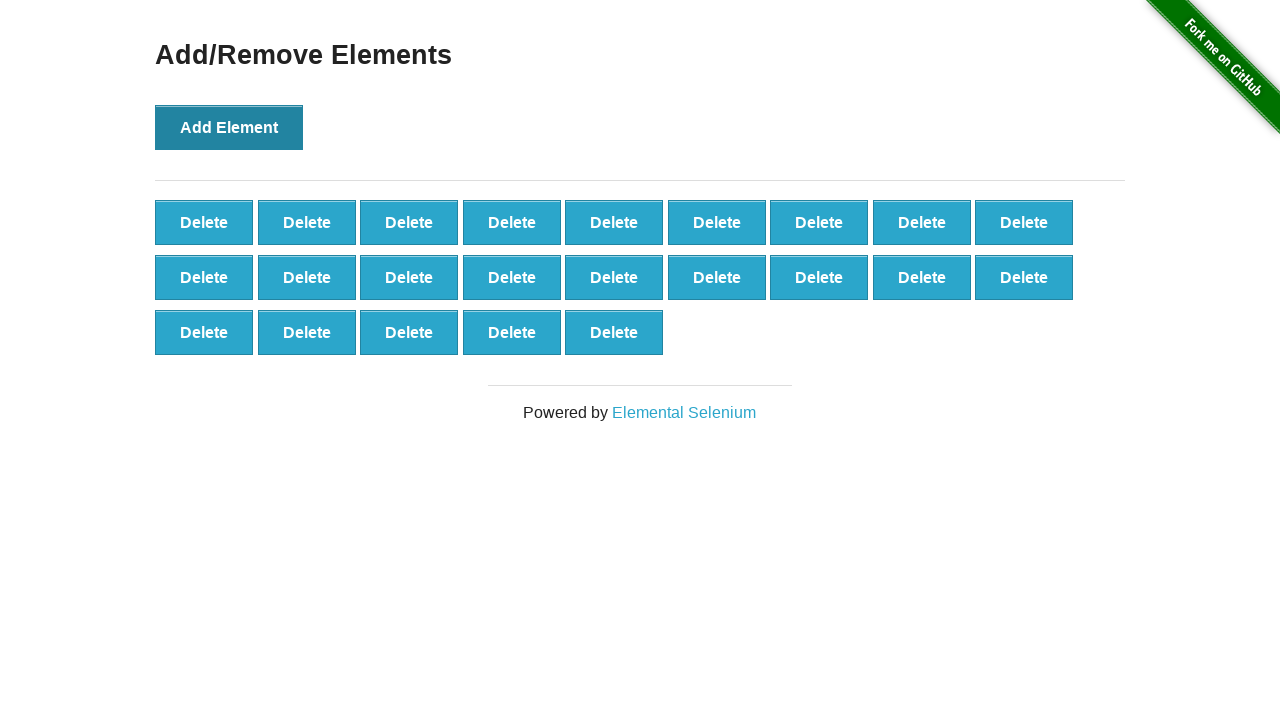

Clicked 'Add Element' button (click 24 of 100) at (229, 127) on xpath=//*[@onclick='addElement()']
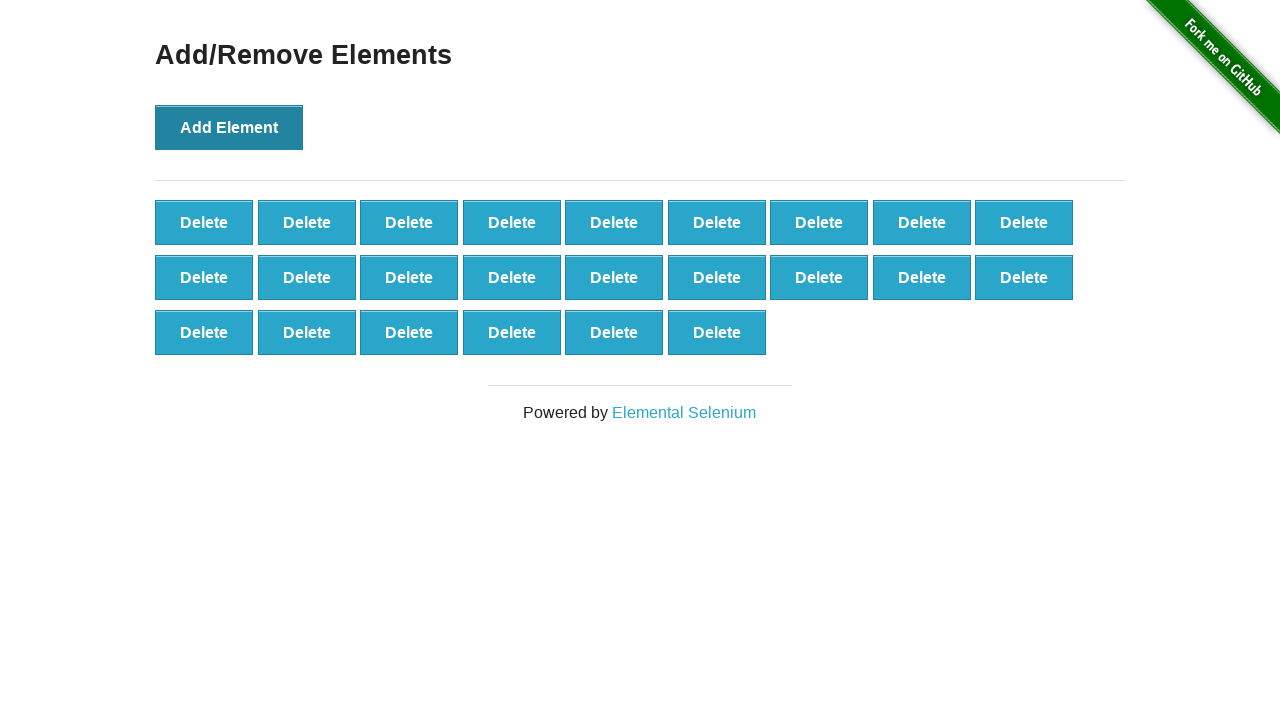

Clicked 'Add Element' button (click 25 of 100) at (229, 127) on xpath=//*[@onclick='addElement()']
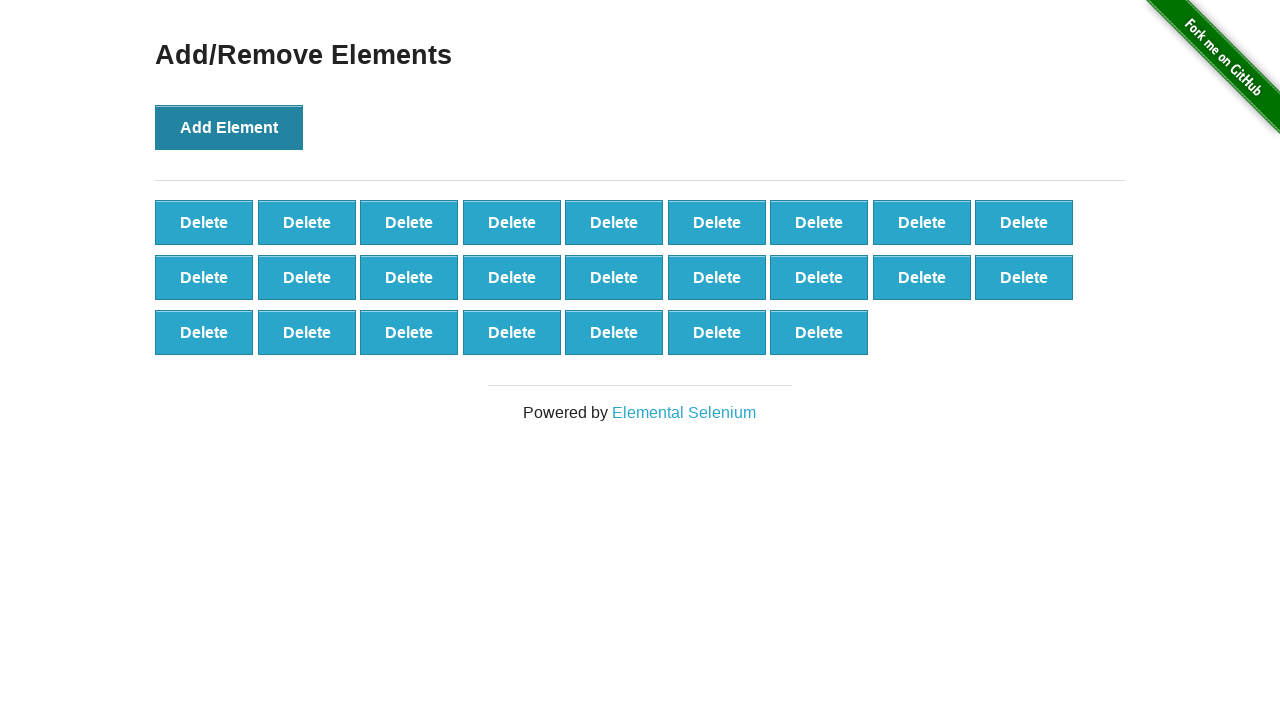

Clicked 'Add Element' button (click 26 of 100) at (229, 127) on xpath=//*[@onclick='addElement()']
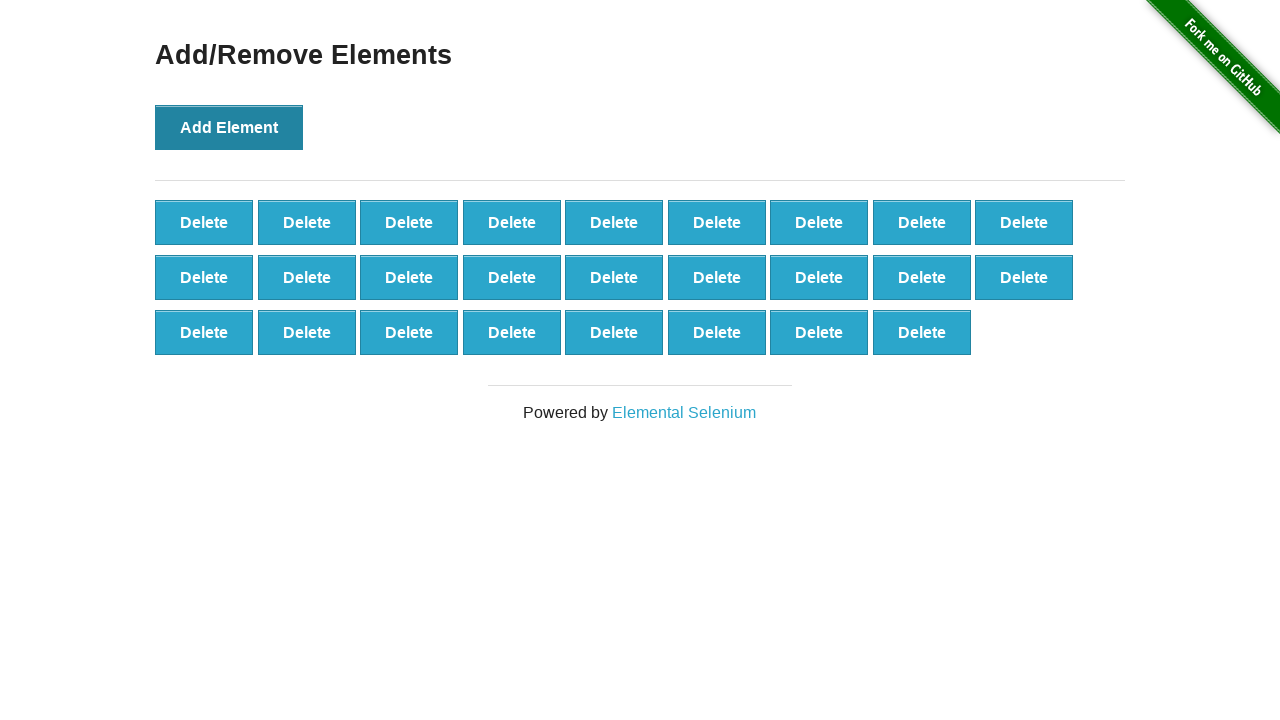

Clicked 'Add Element' button (click 27 of 100) at (229, 127) on xpath=//*[@onclick='addElement()']
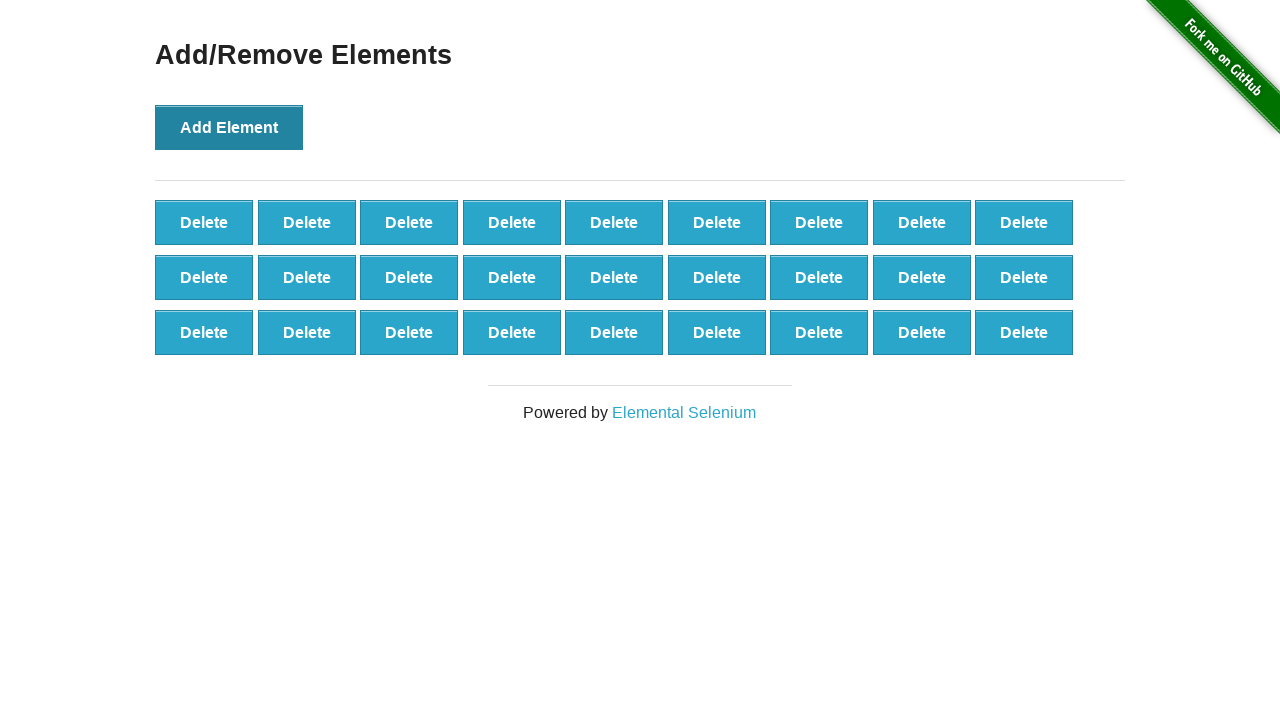

Clicked 'Add Element' button (click 28 of 100) at (229, 127) on xpath=//*[@onclick='addElement()']
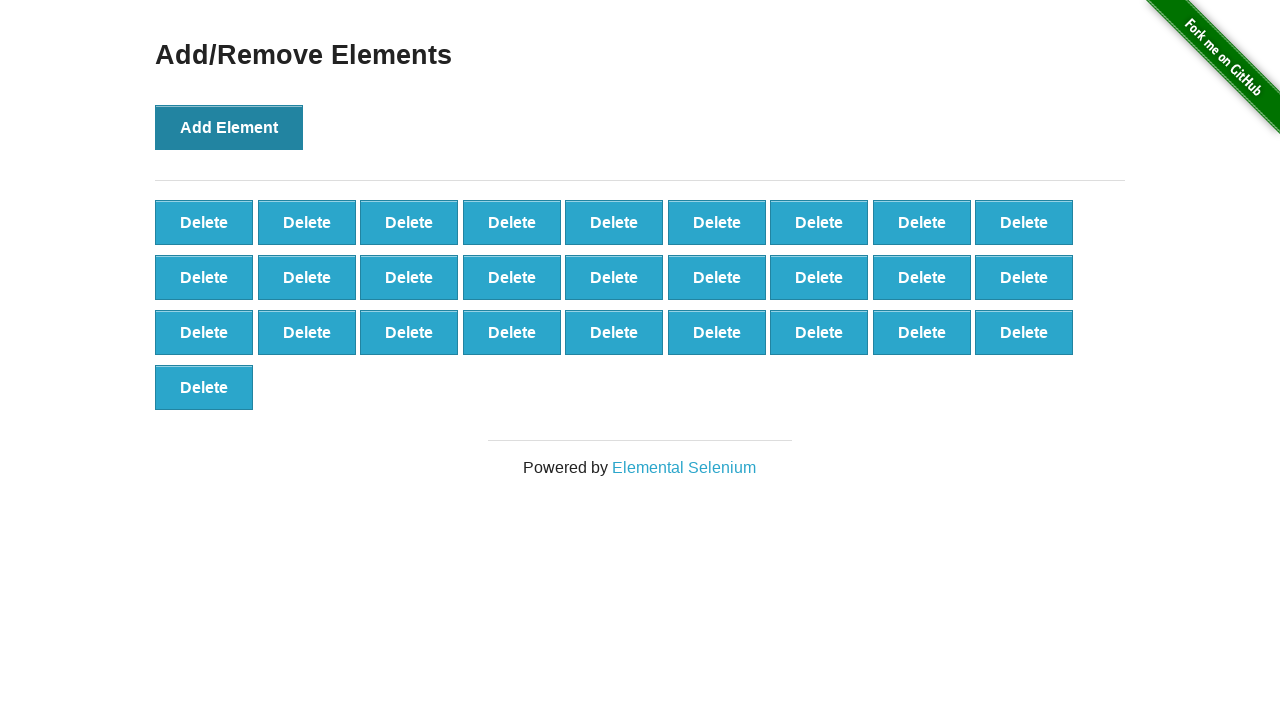

Clicked 'Add Element' button (click 29 of 100) at (229, 127) on xpath=//*[@onclick='addElement()']
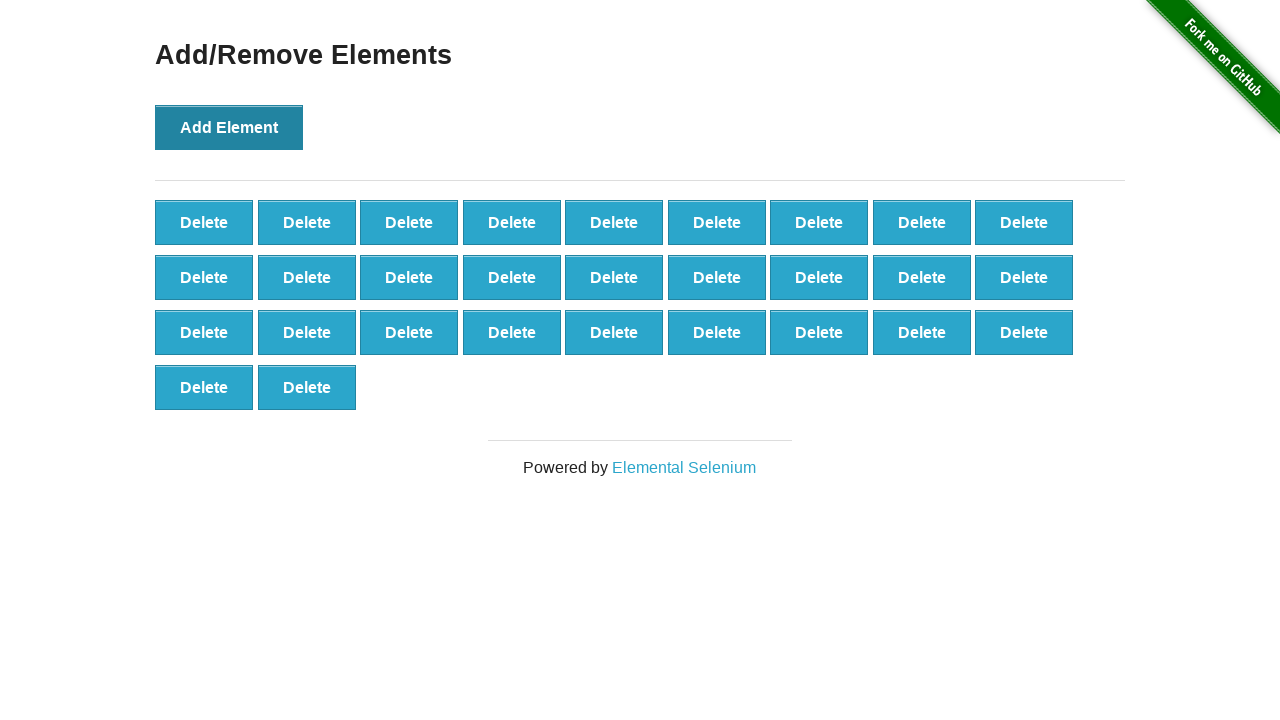

Clicked 'Add Element' button (click 30 of 100) at (229, 127) on xpath=//*[@onclick='addElement()']
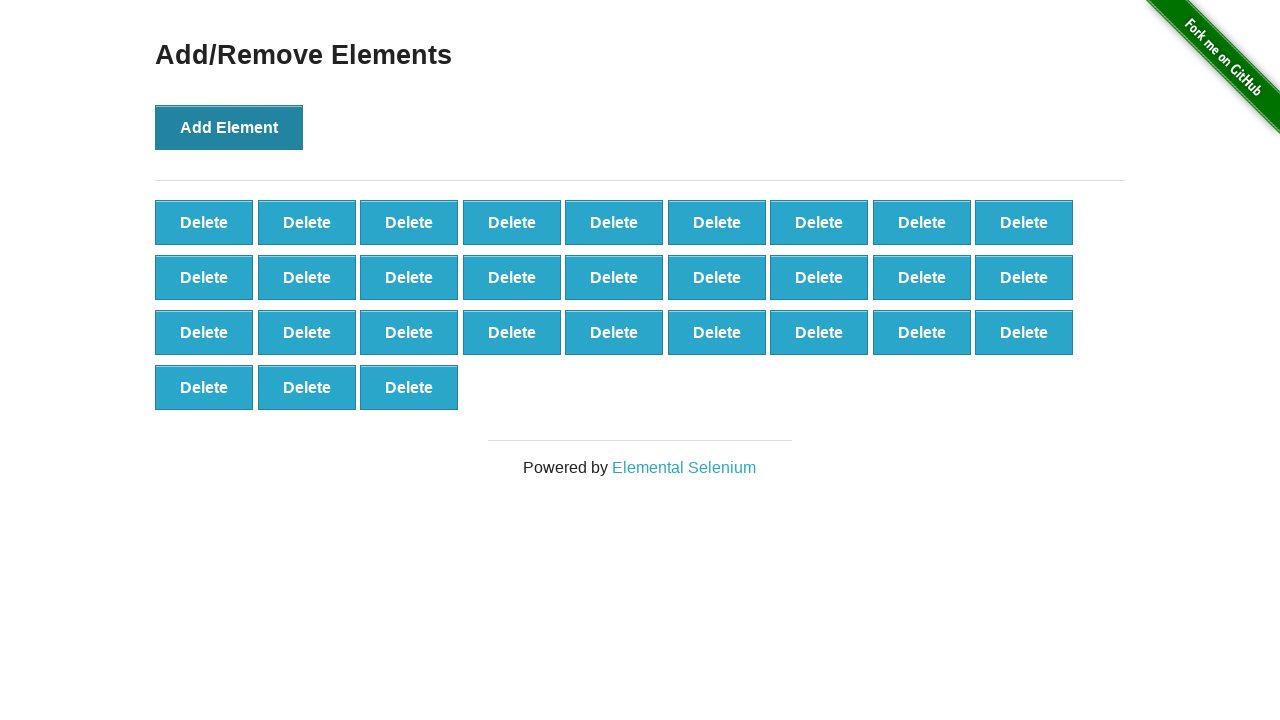

Clicked 'Add Element' button (click 31 of 100) at (229, 127) on xpath=//*[@onclick='addElement()']
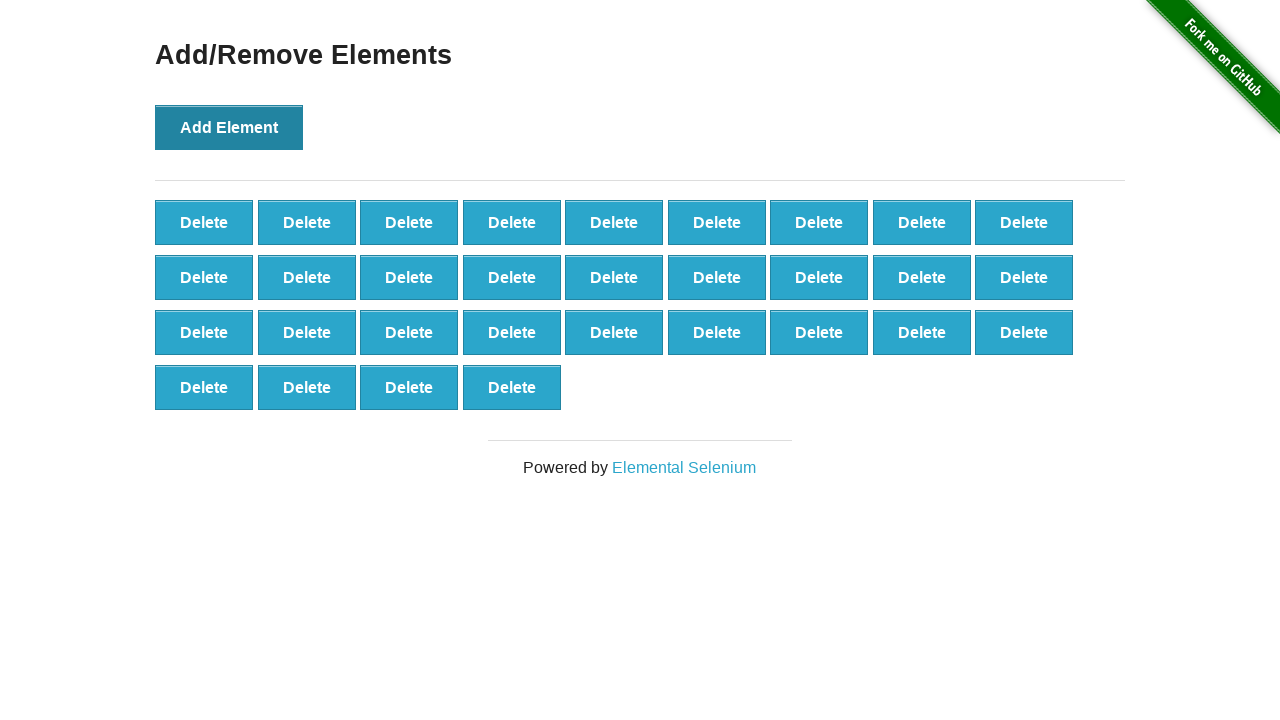

Clicked 'Add Element' button (click 32 of 100) at (229, 127) on xpath=//*[@onclick='addElement()']
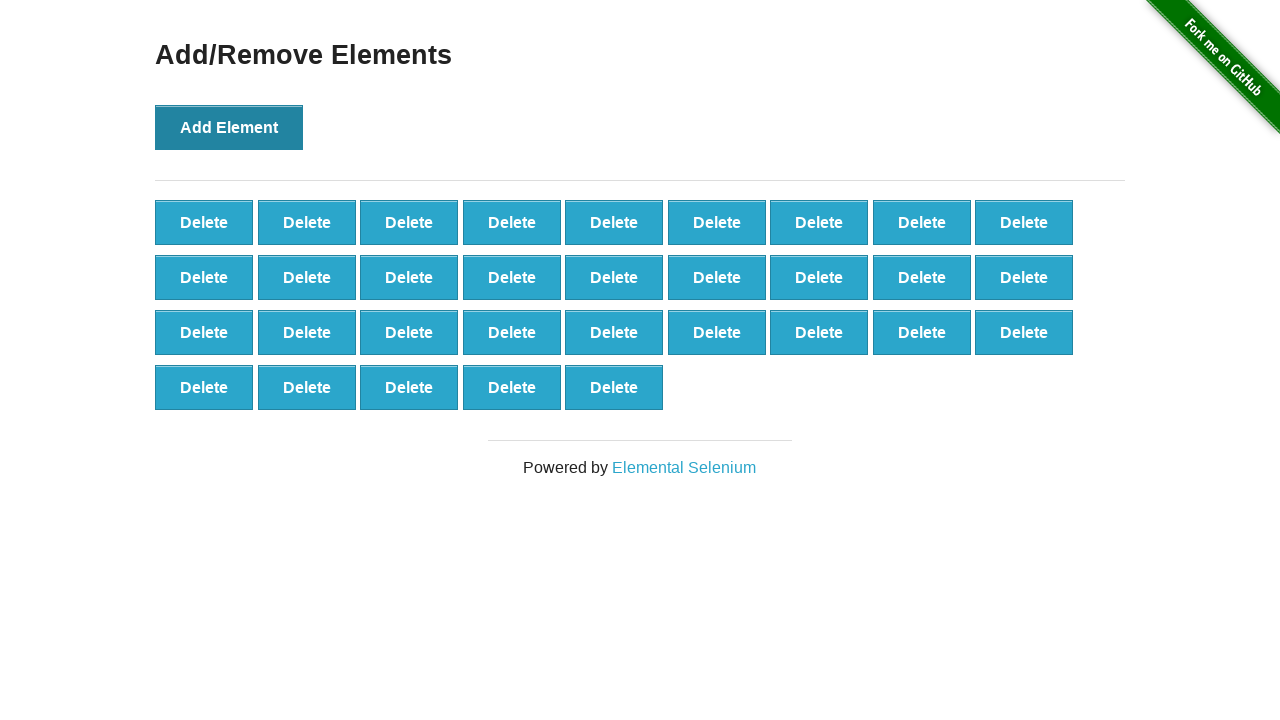

Clicked 'Add Element' button (click 33 of 100) at (229, 127) on xpath=//*[@onclick='addElement()']
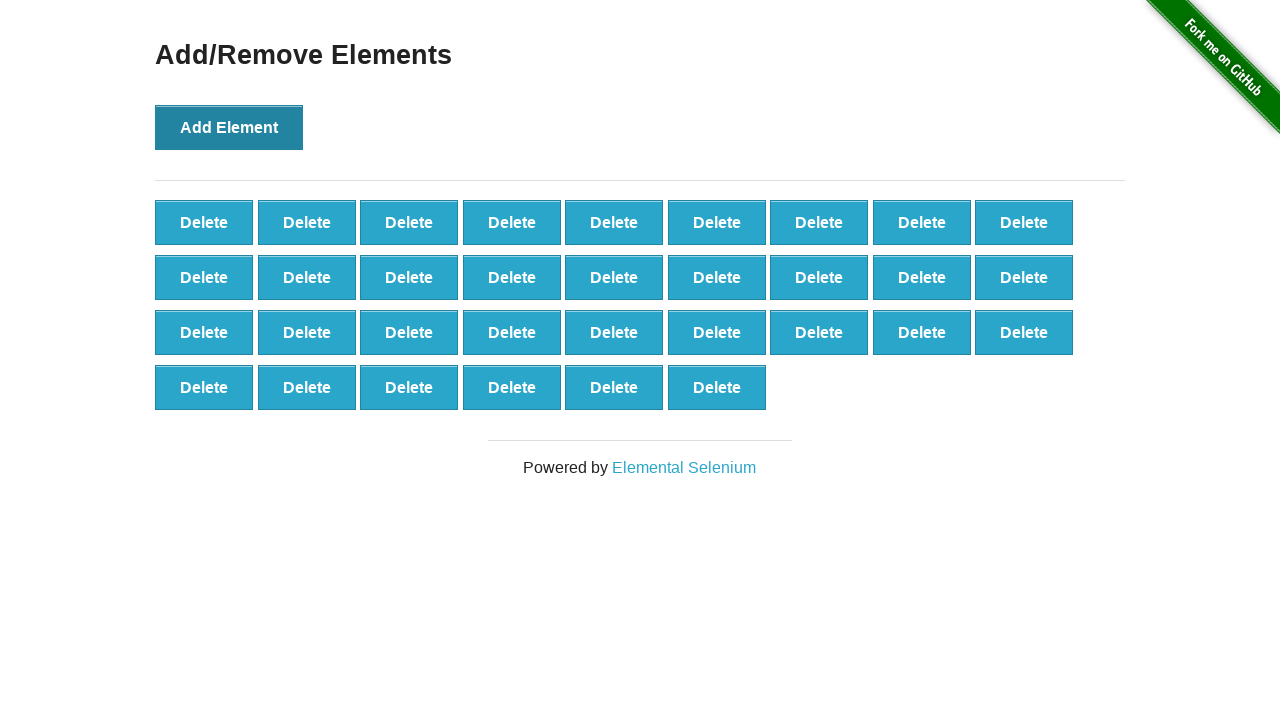

Clicked 'Add Element' button (click 34 of 100) at (229, 127) on xpath=//*[@onclick='addElement()']
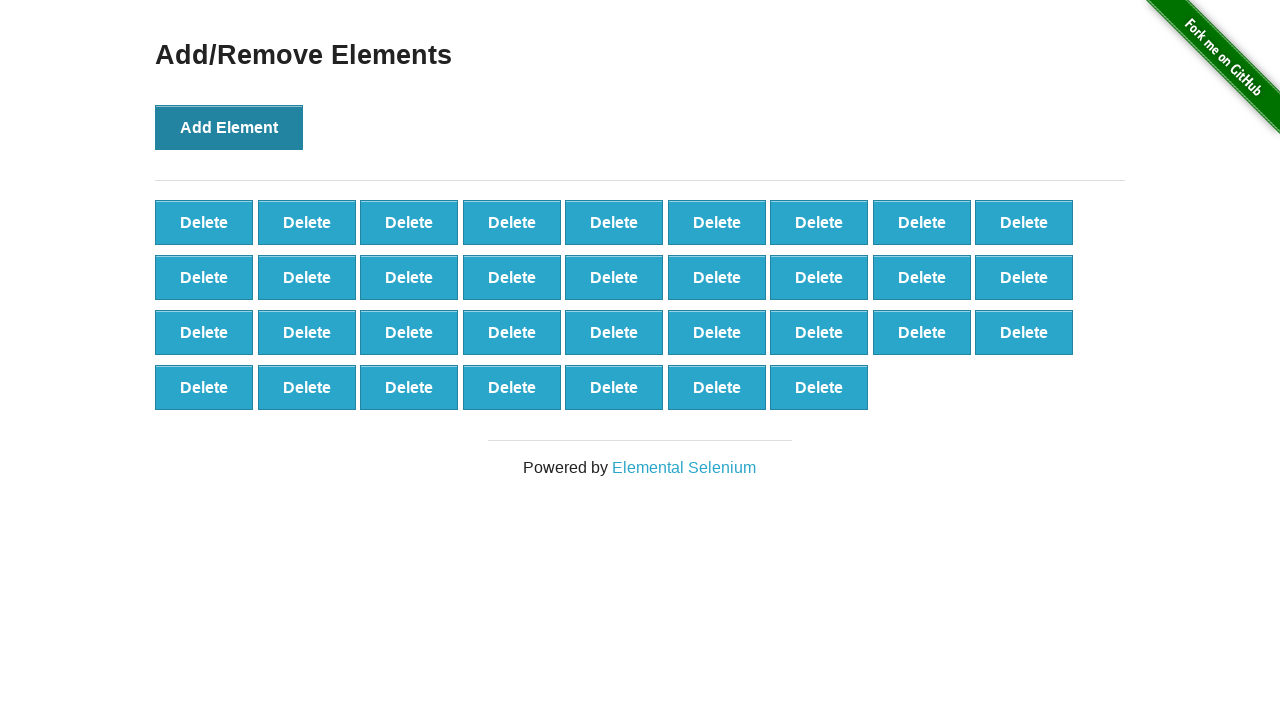

Clicked 'Add Element' button (click 35 of 100) at (229, 127) on xpath=//*[@onclick='addElement()']
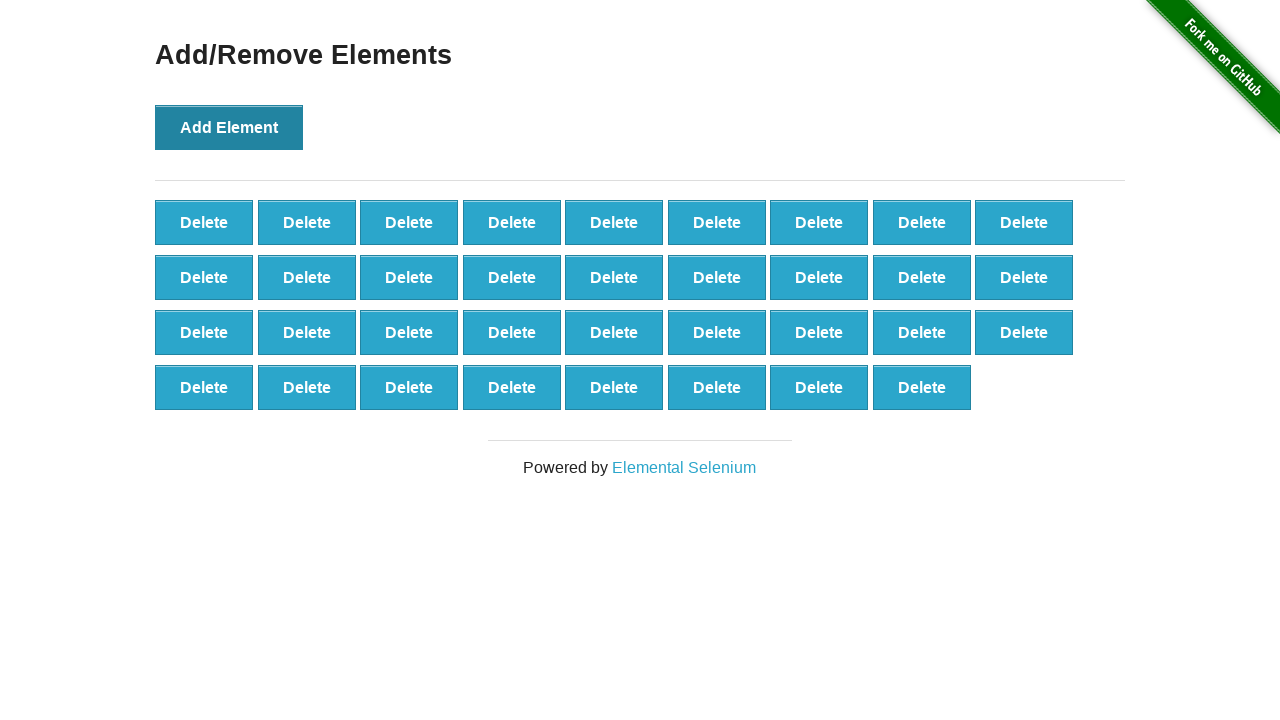

Clicked 'Add Element' button (click 36 of 100) at (229, 127) on xpath=//*[@onclick='addElement()']
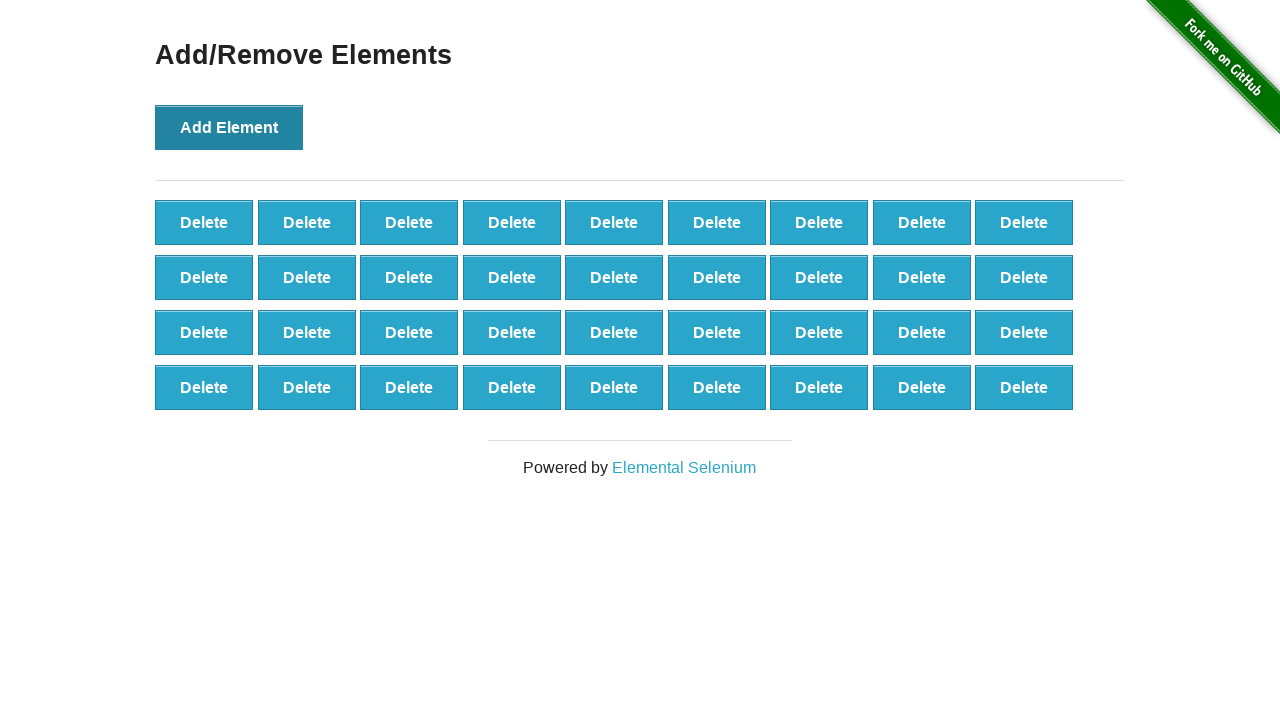

Clicked 'Add Element' button (click 37 of 100) at (229, 127) on xpath=//*[@onclick='addElement()']
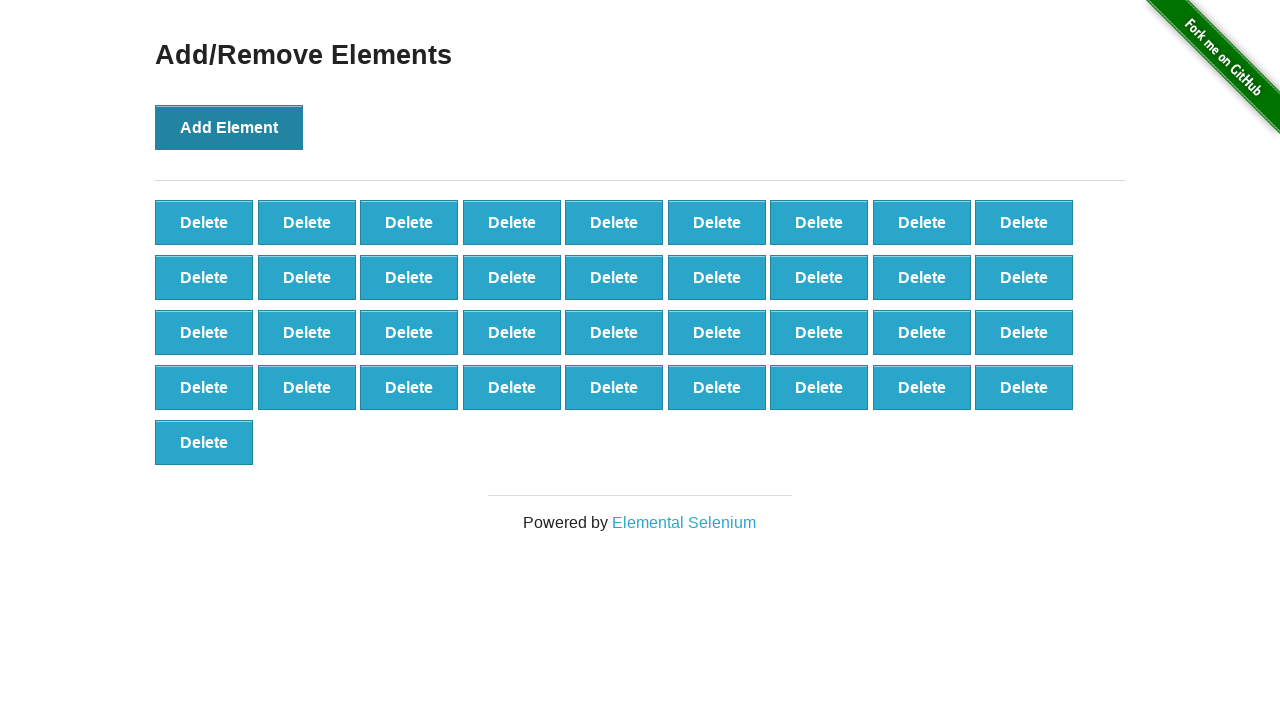

Clicked 'Add Element' button (click 38 of 100) at (229, 127) on xpath=//*[@onclick='addElement()']
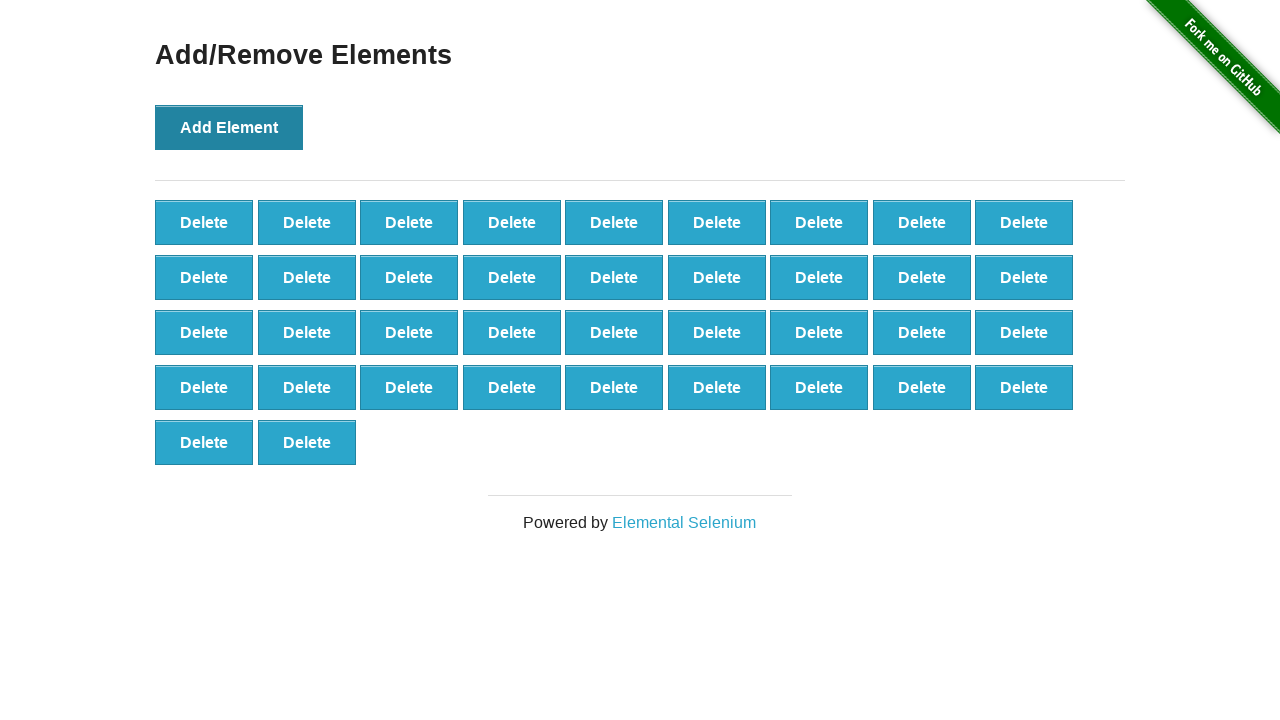

Clicked 'Add Element' button (click 39 of 100) at (229, 127) on xpath=//*[@onclick='addElement()']
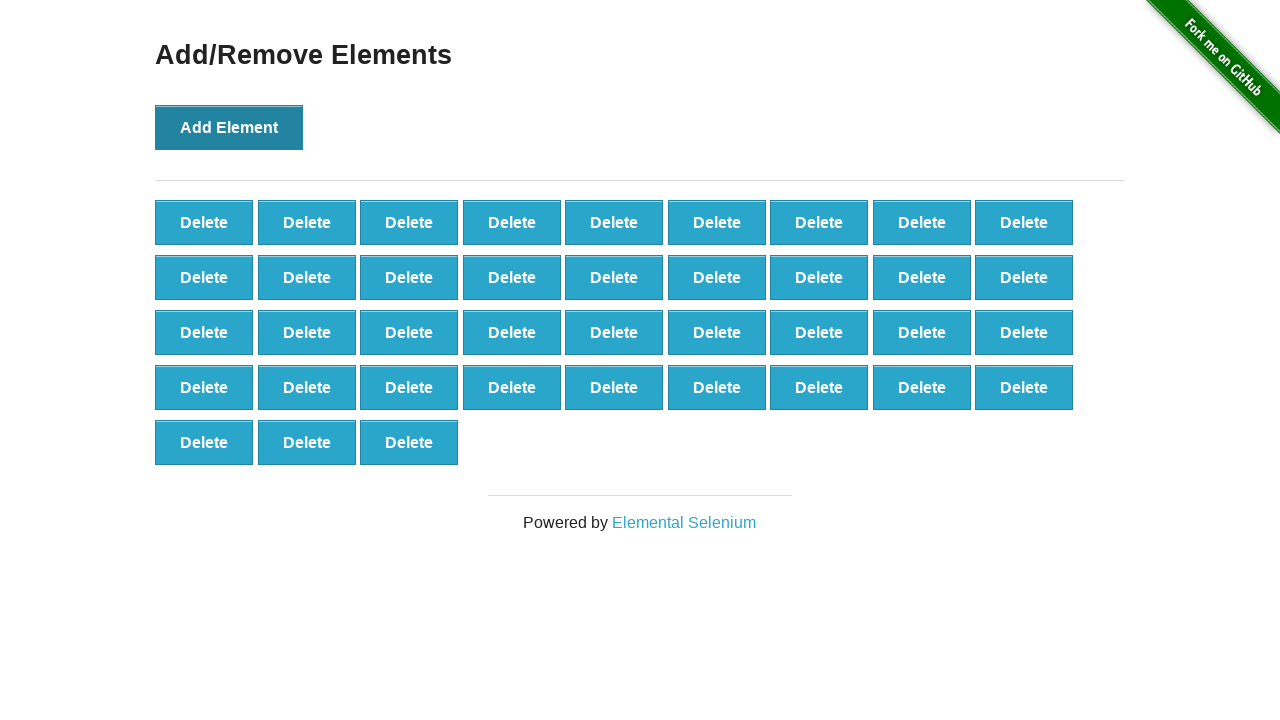

Clicked 'Add Element' button (click 40 of 100) at (229, 127) on xpath=//*[@onclick='addElement()']
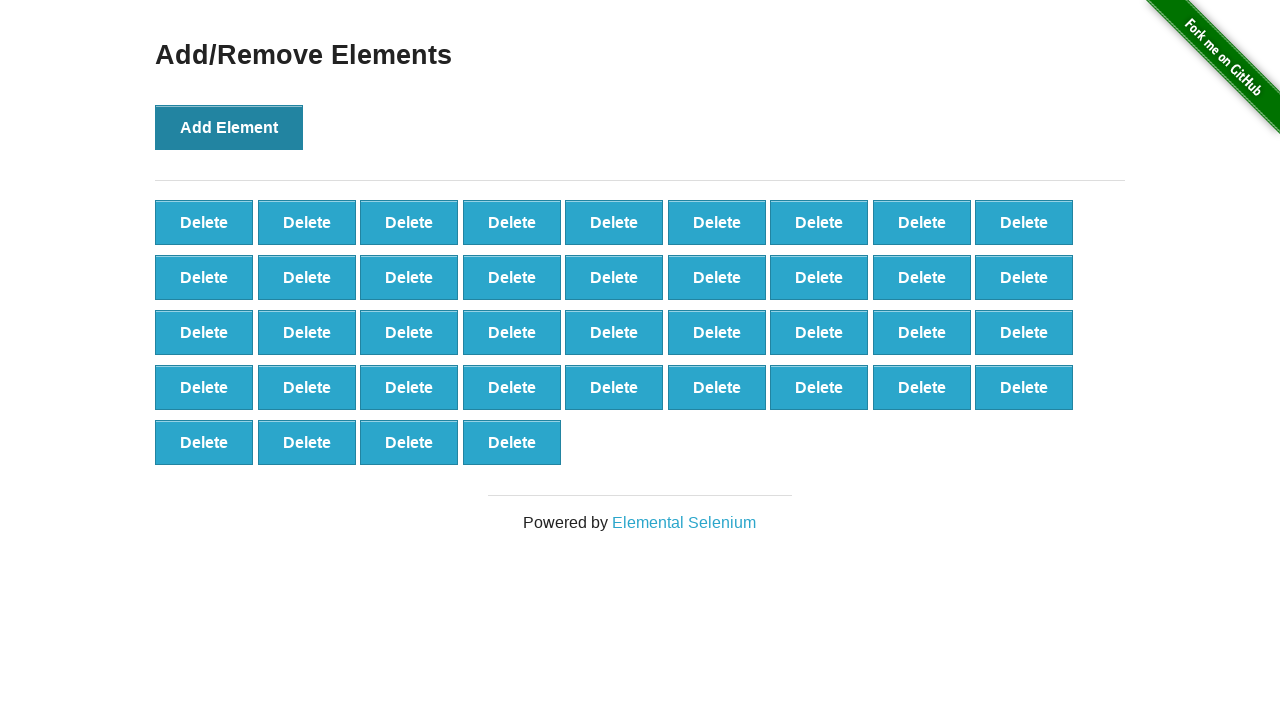

Clicked 'Add Element' button (click 41 of 100) at (229, 127) on xpath=//*[@onclick='addElement()']
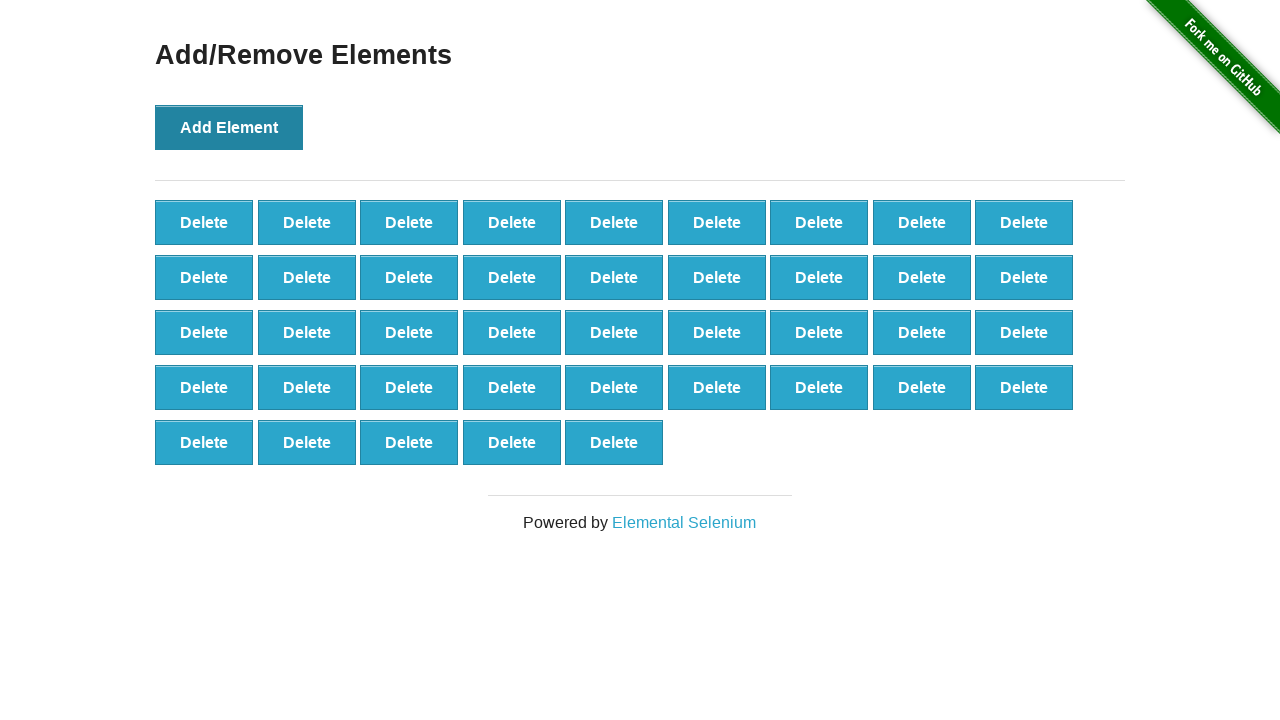

Clicked 'Add Element' button (click 42 of 100) at (229, 127) on xpath=//*[@onclick='addElement()']
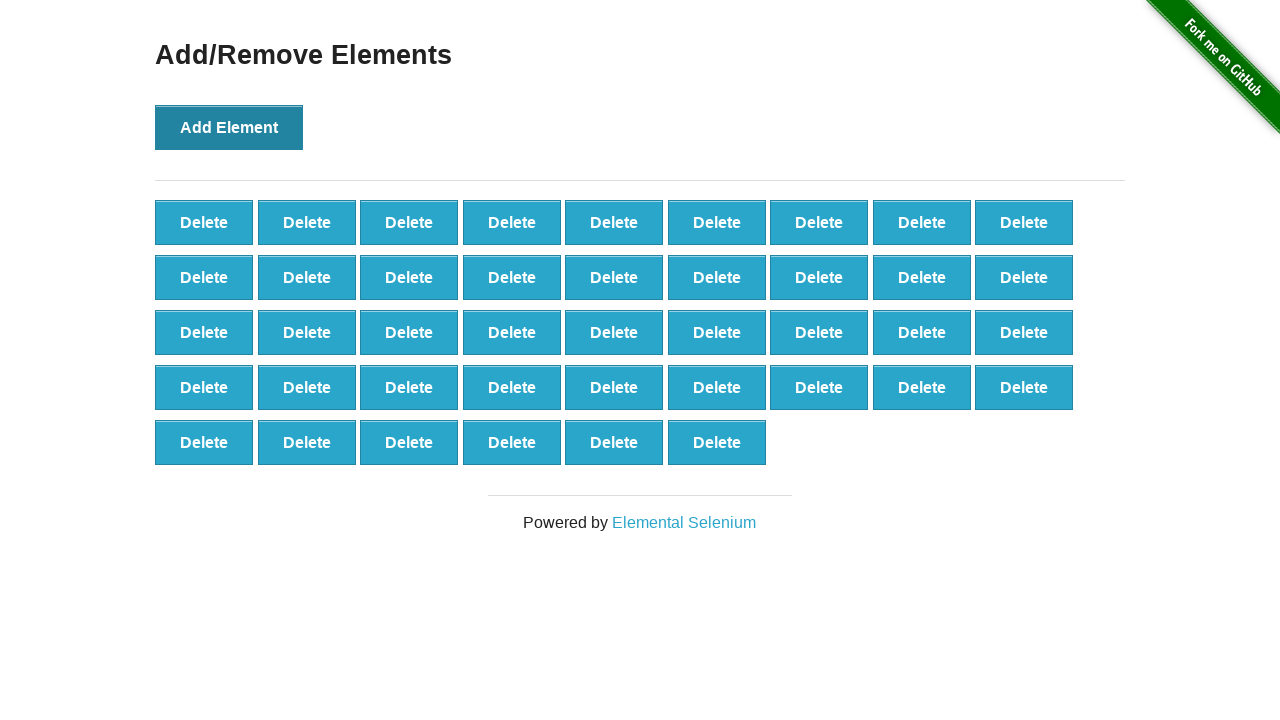

Clicked 'Add Element' button (click 43 of 100) at (229, 127) on xpath=//*[@onclick='addElement()']
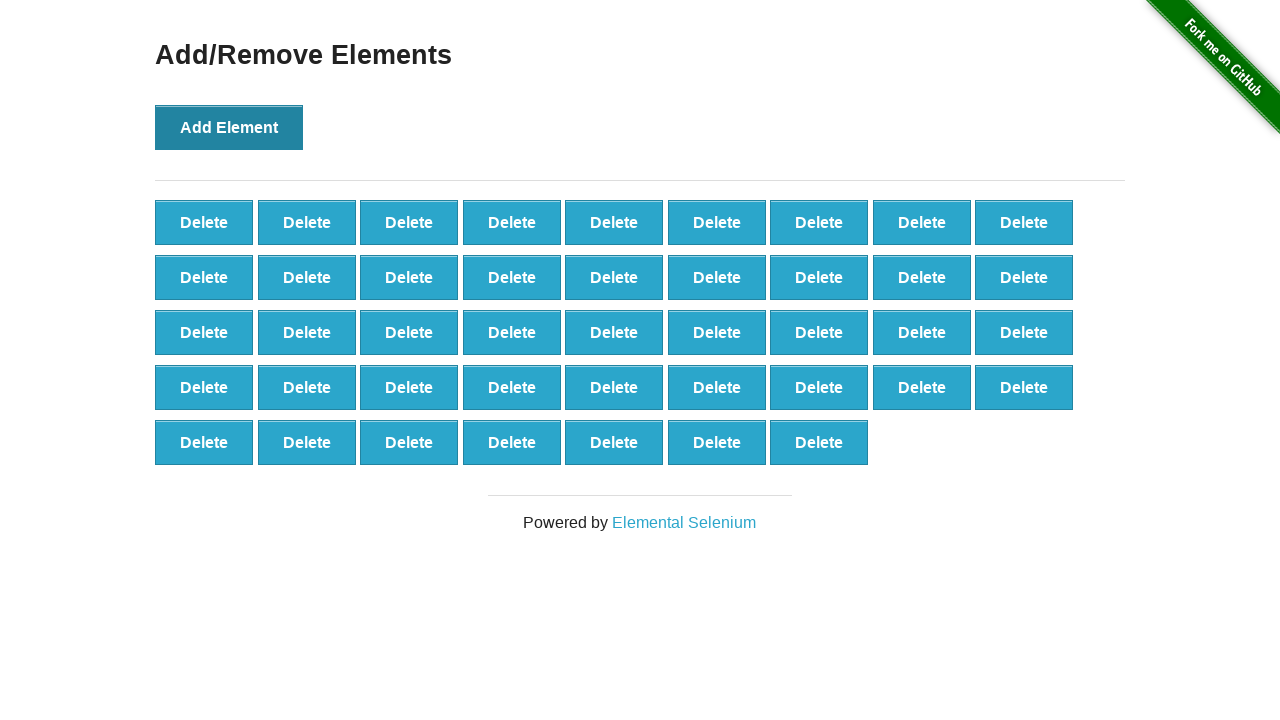

Clicked 'Add Element' button (click 44 of 100) at (229, 127) on xpath=//*[@onclick='addElement()']
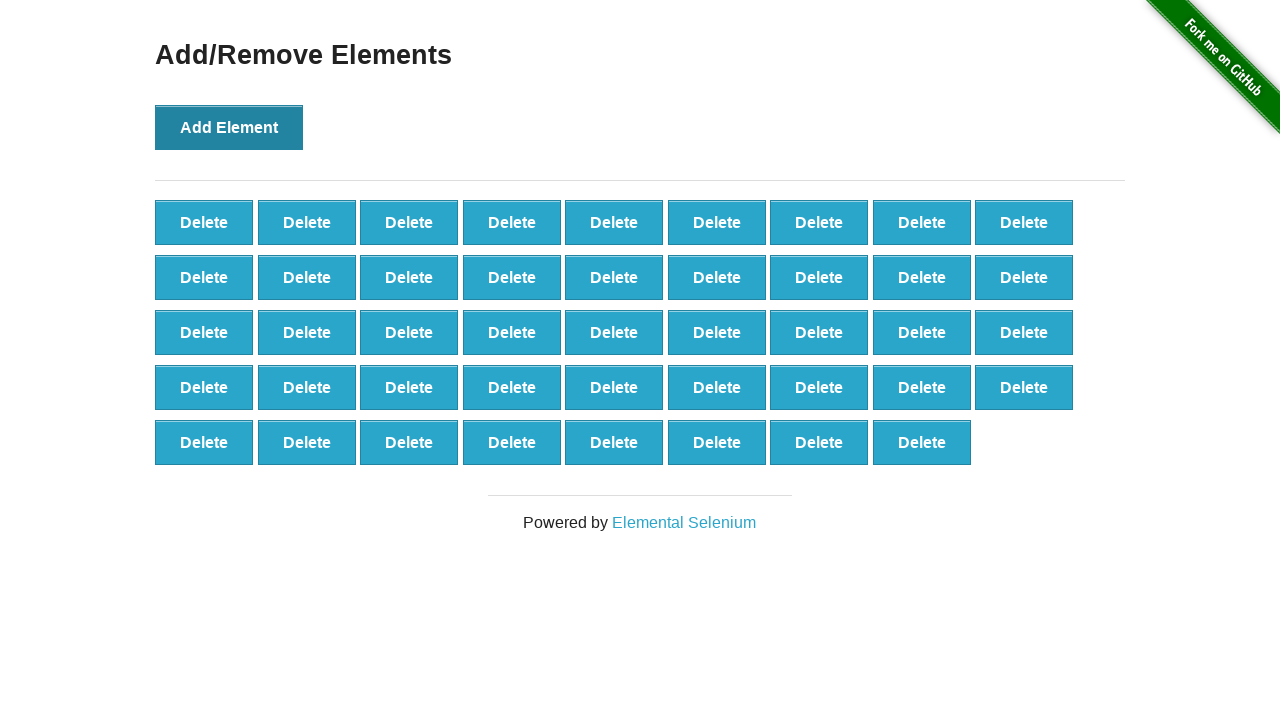

Clicked 'Add Element' button (click 45 of 100) at (229, 127) on xpath=//*[@onclick='addElement()']
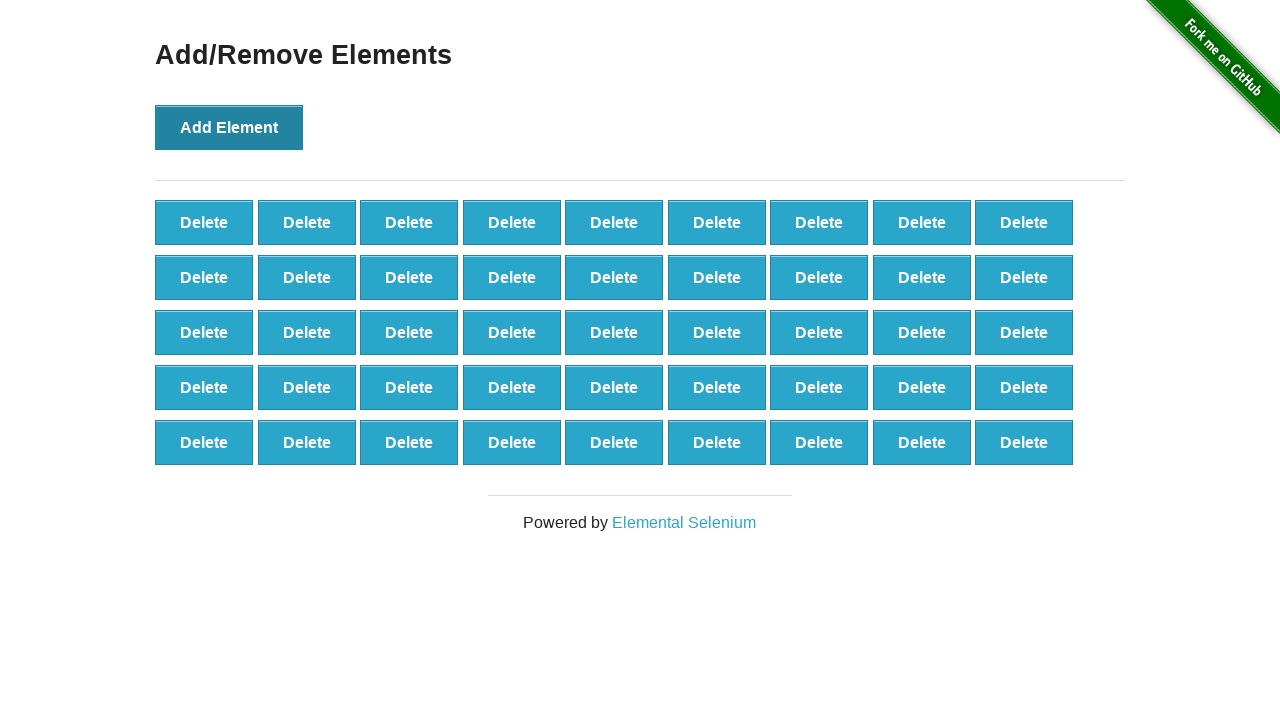

Clicked 'Add Element' button (click 46 of 100) at (229, 127) on xpath=//*[@onclick='addElement()']
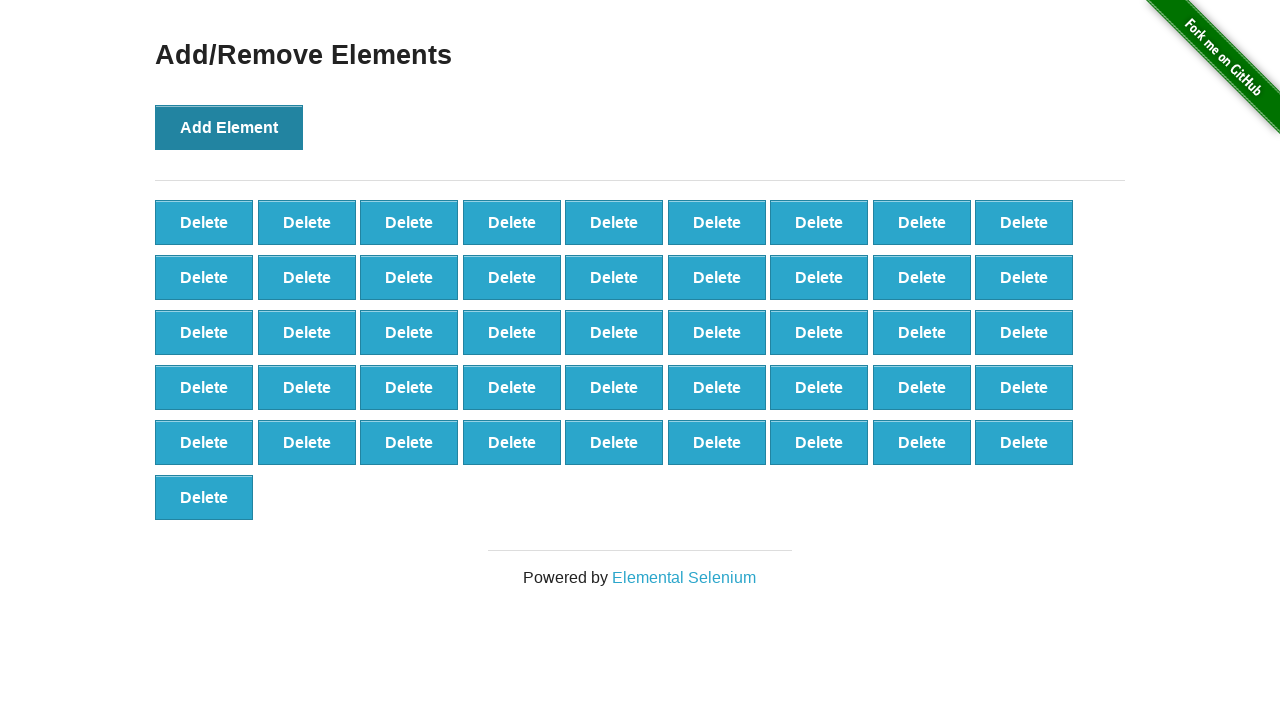

Clicked 'Add Element' button (click 47 of 100) at (229, 127) on xpath=//*[@onclick='addElement()']
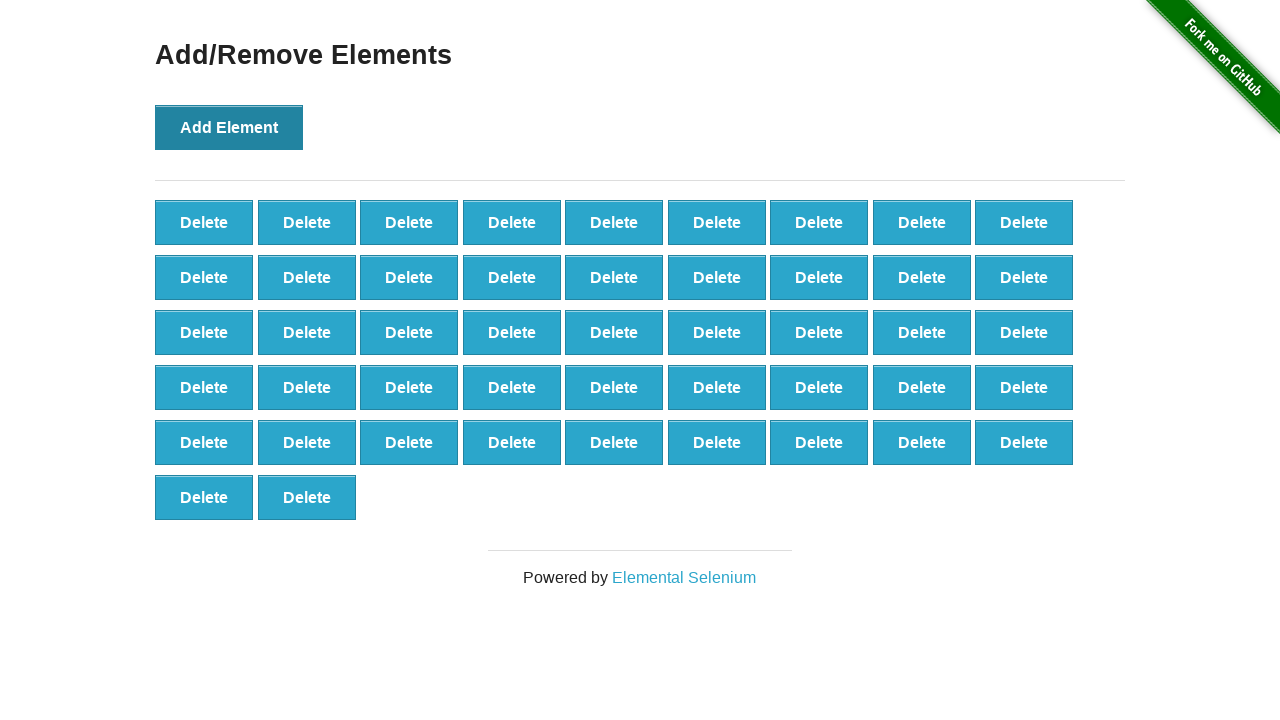

Clicked 'Add Element' button (click 48 of 100) at (229, 127) on xpath=//*[@onclick='addElement()']
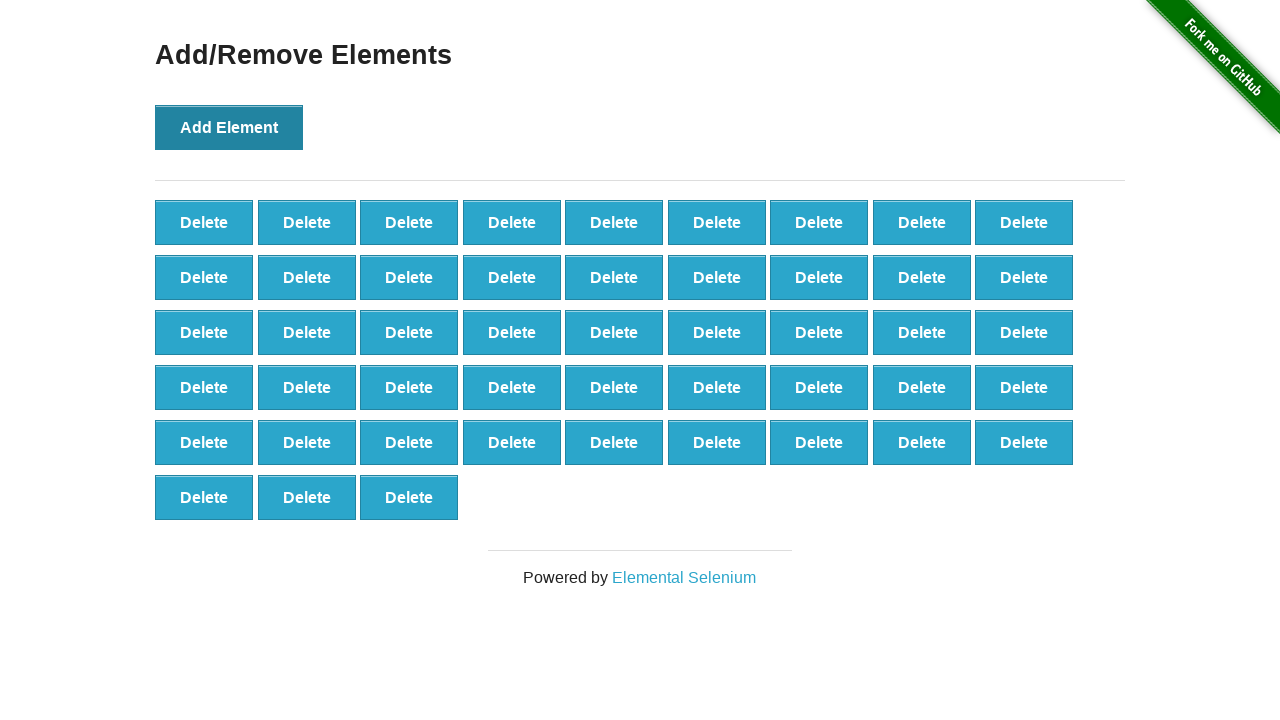

Clicked 'Add Element' button (click 49 of 100) at (229, 127) on xpath=//*[@onclick='addElement()']
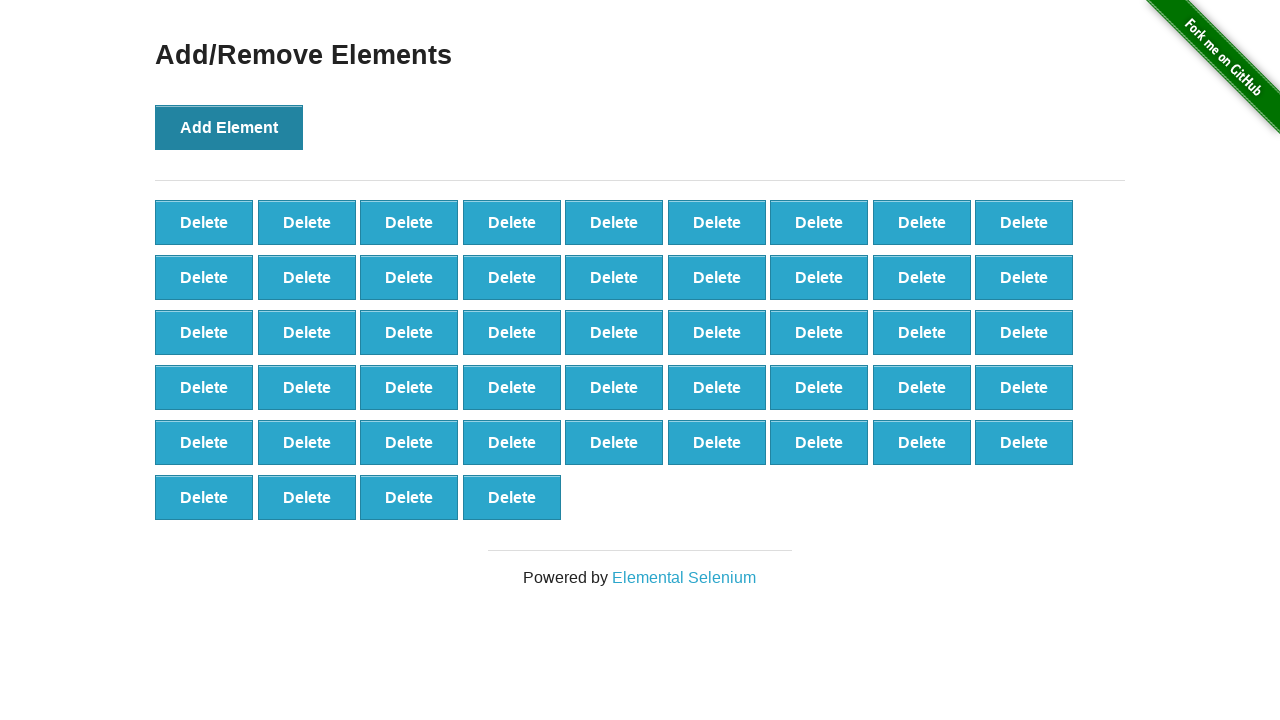

Clicked 'Add Element' button (click 50 of 100) at (229, 127) on xpath=//*[@onclick='addElement()']
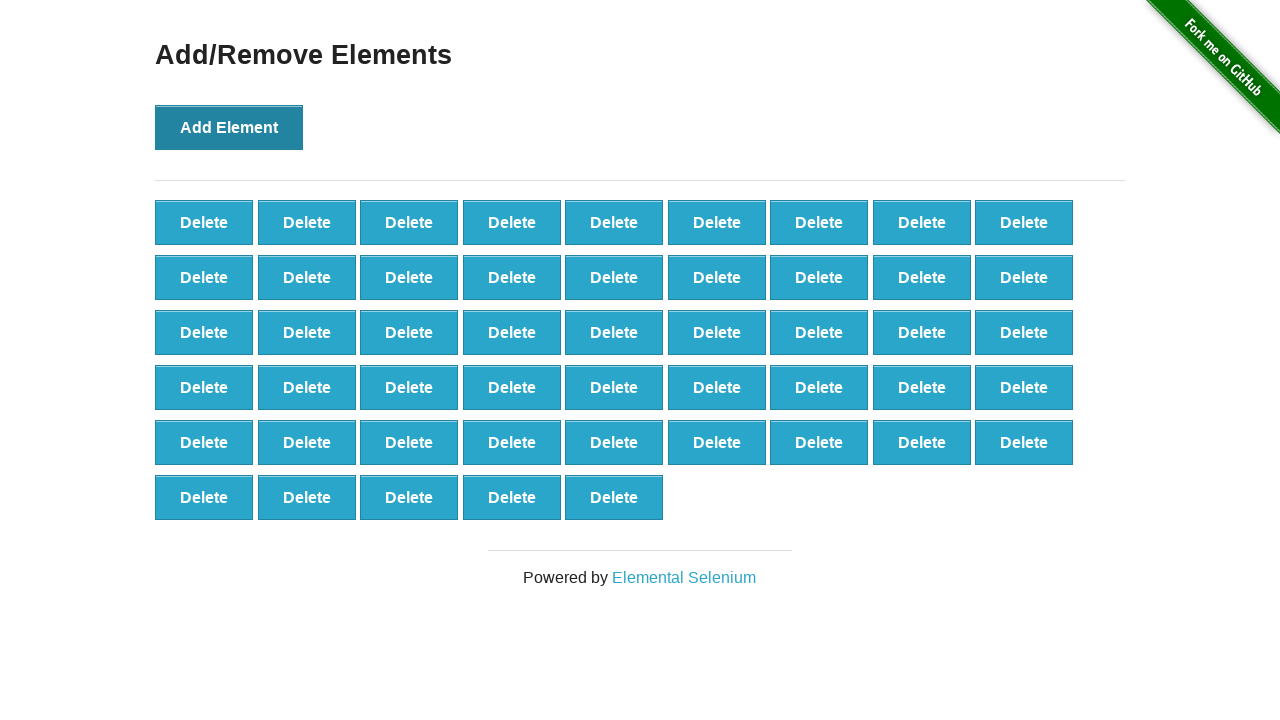

Clicked 'Add Element' button (click 51 of 100) at (229, 127) on xpath=//*[@onclick='addElement()']
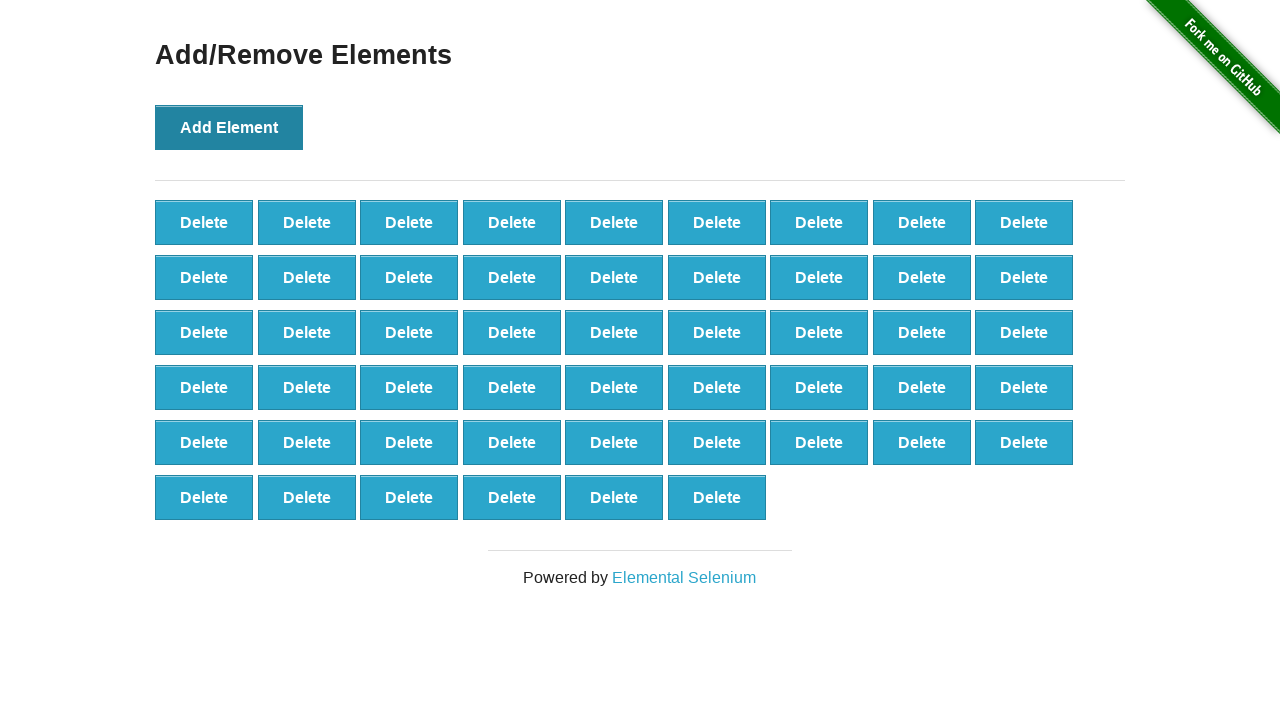

Clicked 'Add Element' button (click 52 of 100) at (229, 127) on xpath=//*[@onclick='addElement()']
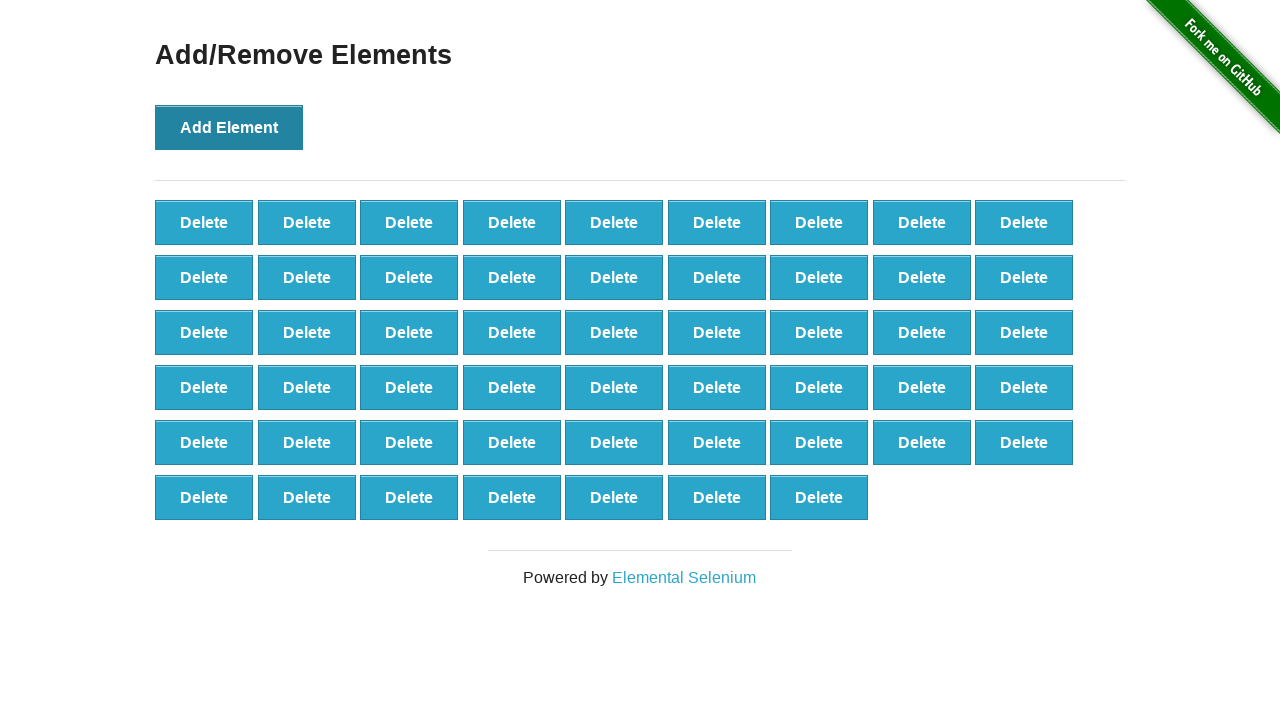

Clicked 'Add Element' button (click 53 of 100) at (229, 127) on xpath=//*[@onclick='addElement()']
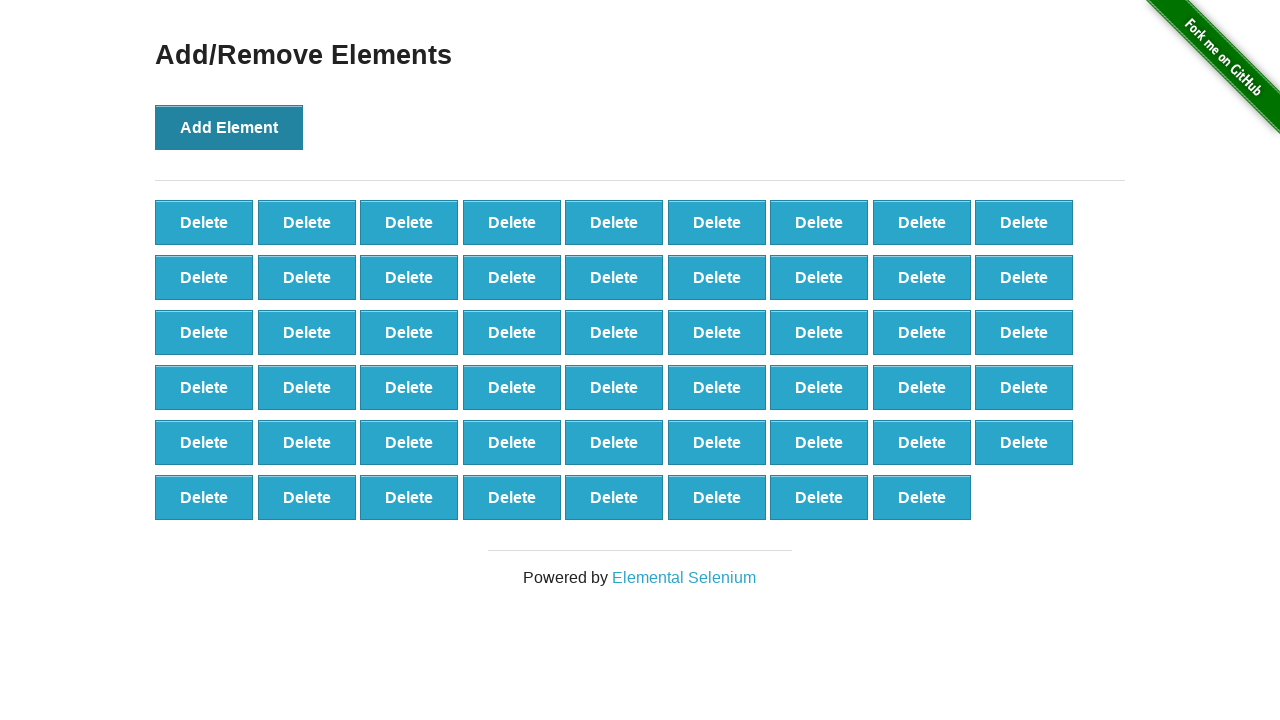

Clicked 'Add Element' button (click 54 of 100) at (229, 127) on xpath=//*[@onclick='addElement()']
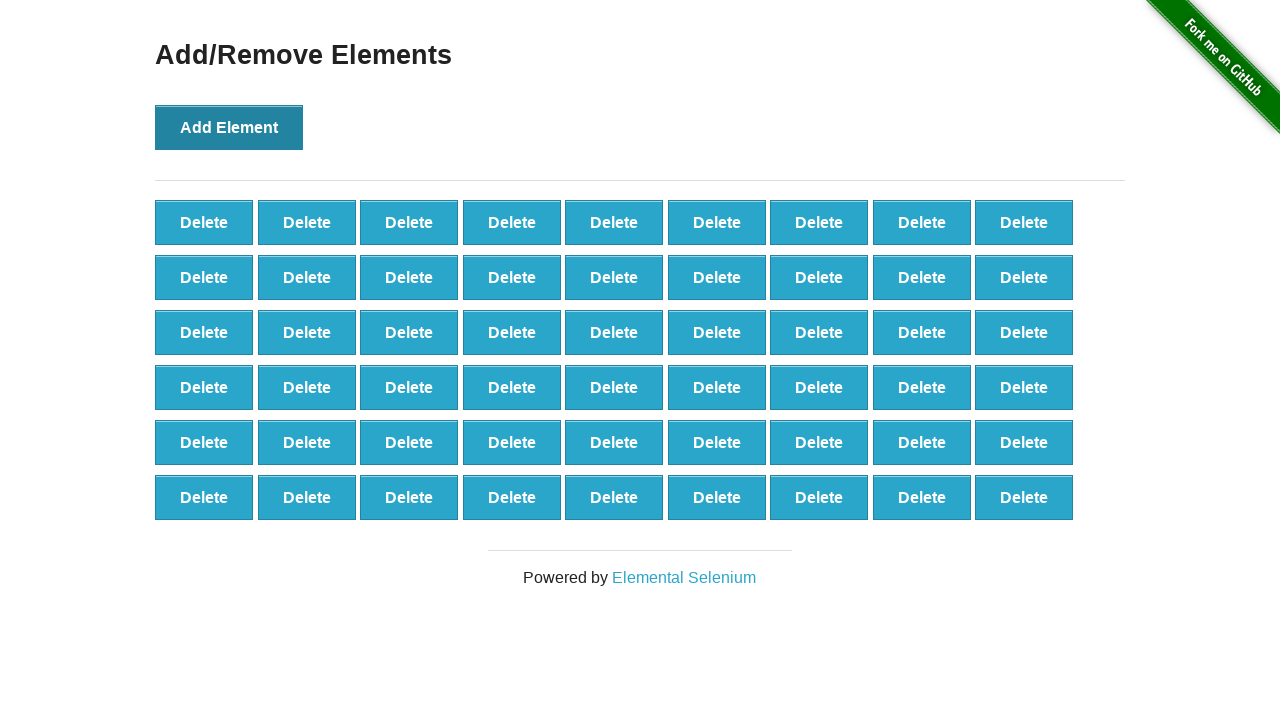

Clicked 'Add Element' button (click 55 of 100) at (229, 127) on xpath=//*[@onclick='addElement()']
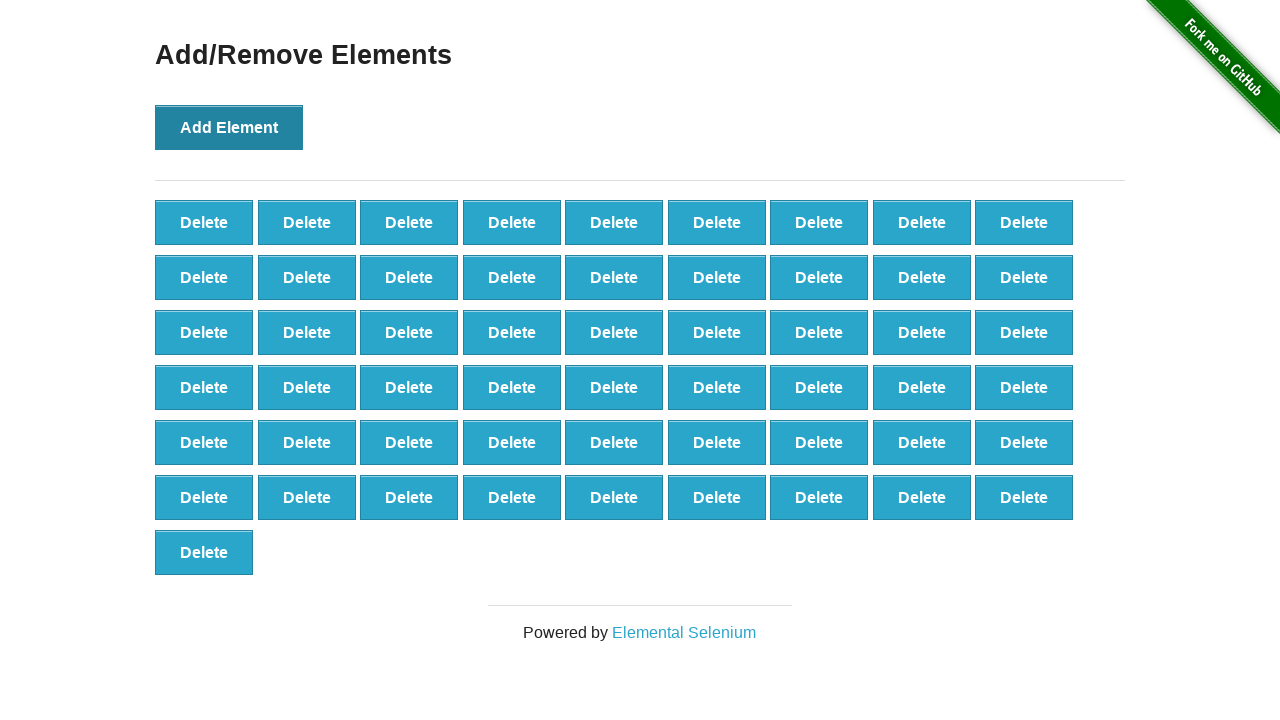

Clicked 'Add Element' button (click 56 of 100) at (229, 127) on xpath=//*[@onclick='addElement()']
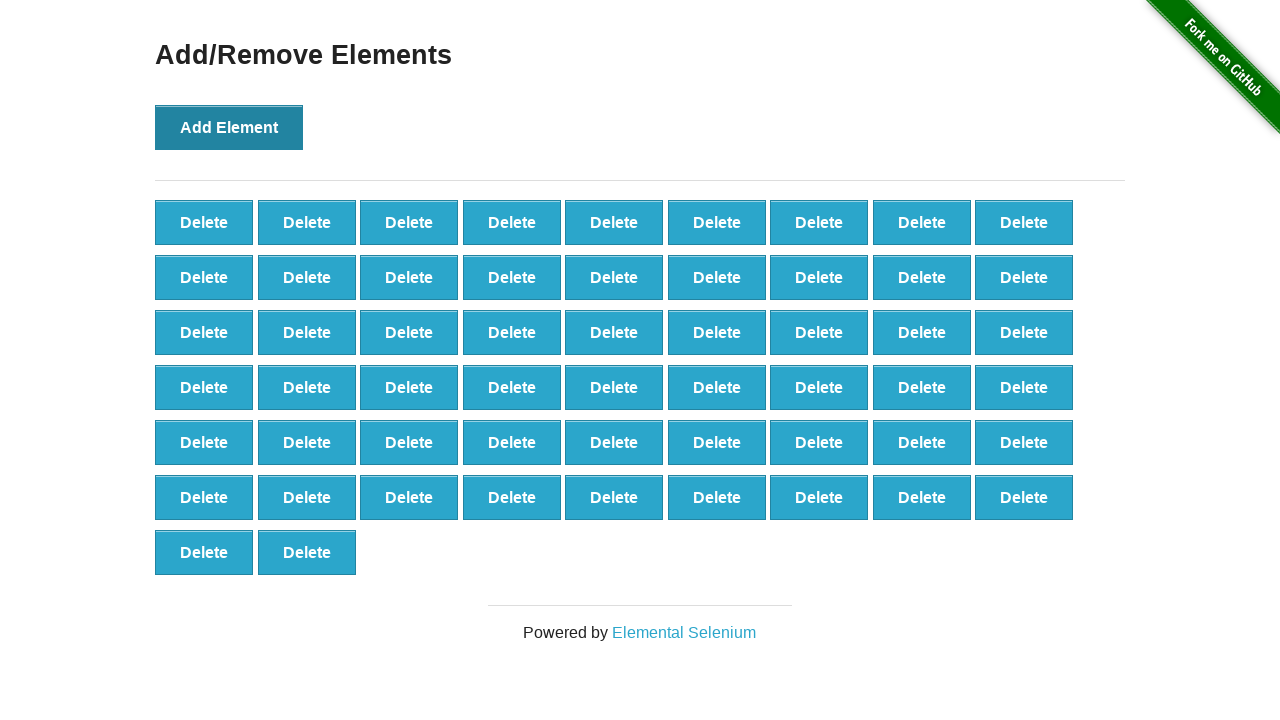

Clicked 'Add Element' button (click 57 of 100) at (229, 127) on xpath=//*[@onclick='addElement()']
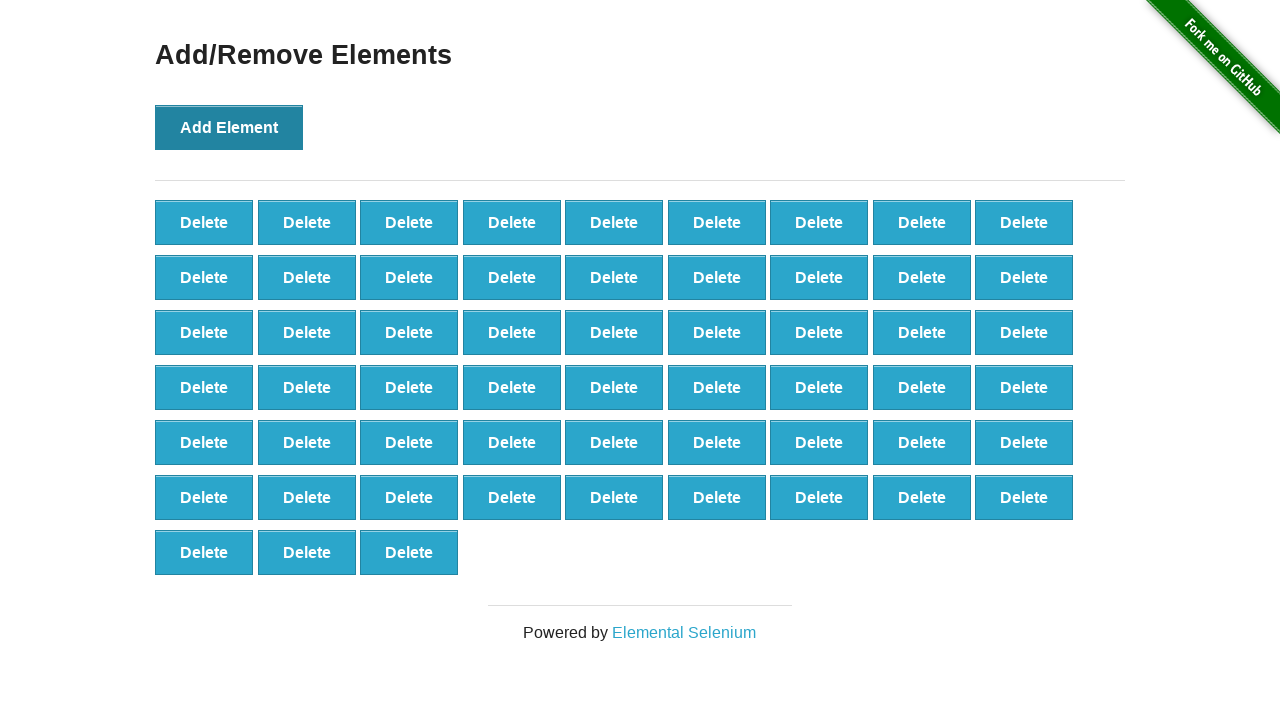

Clicked 'Add Element' button (click 58 of 100) at (229, 127) on xpath=//*[@onclick='addElement()']
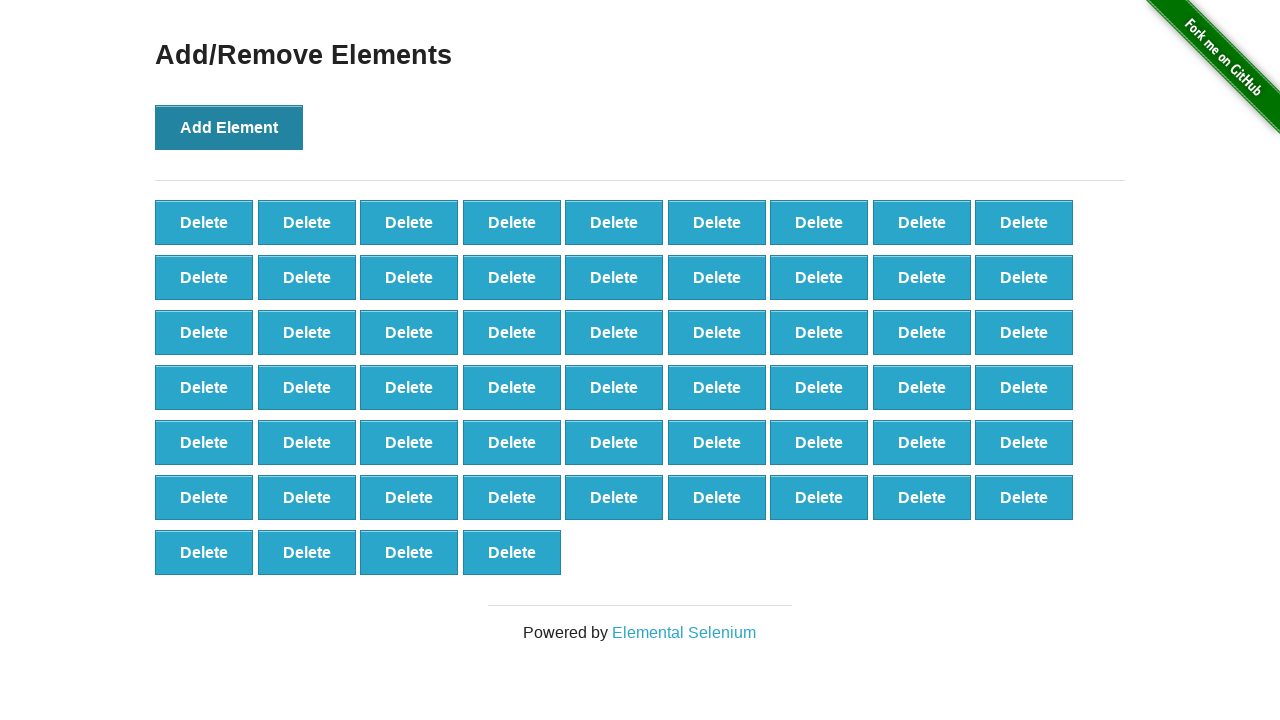

Clicked 'Add Element' button (click 59 of 100) at (229, 127) on xpath=//*[@onclick='addElement()']
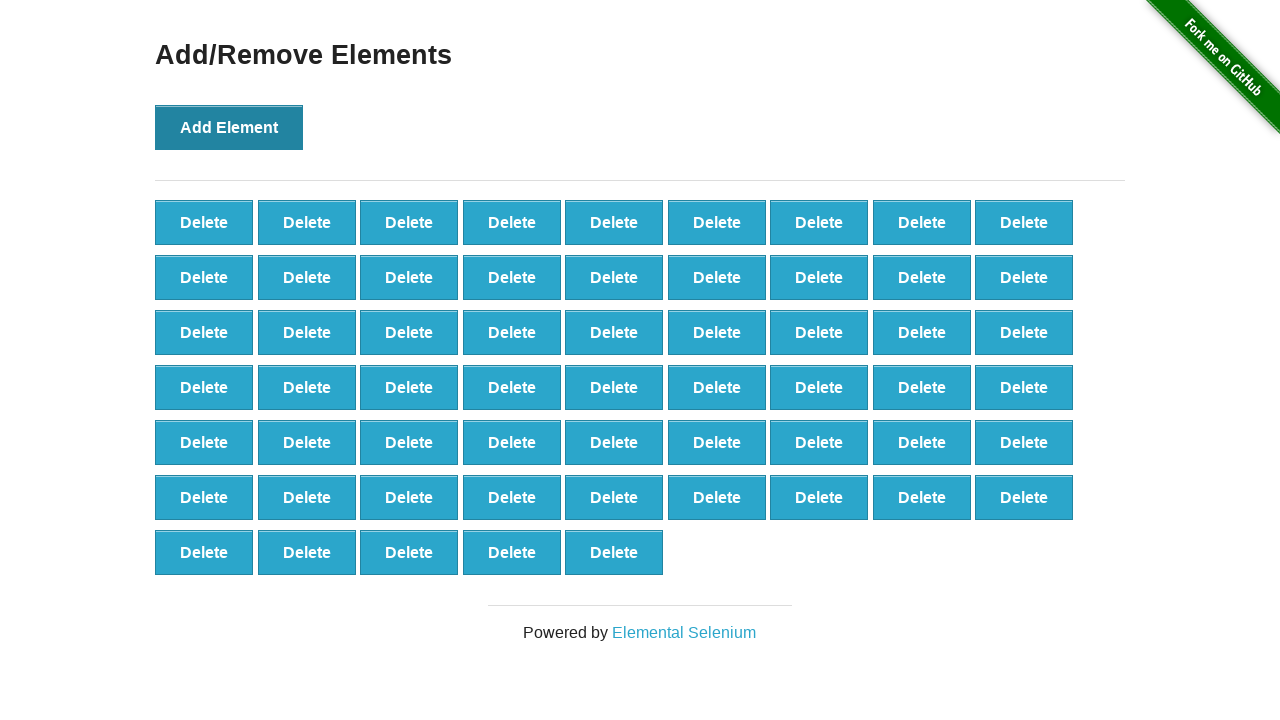

Clicked 'Add Element' button (click 60 of 100) at (229, 127) on xpath=//*[@onclick='addElement()']
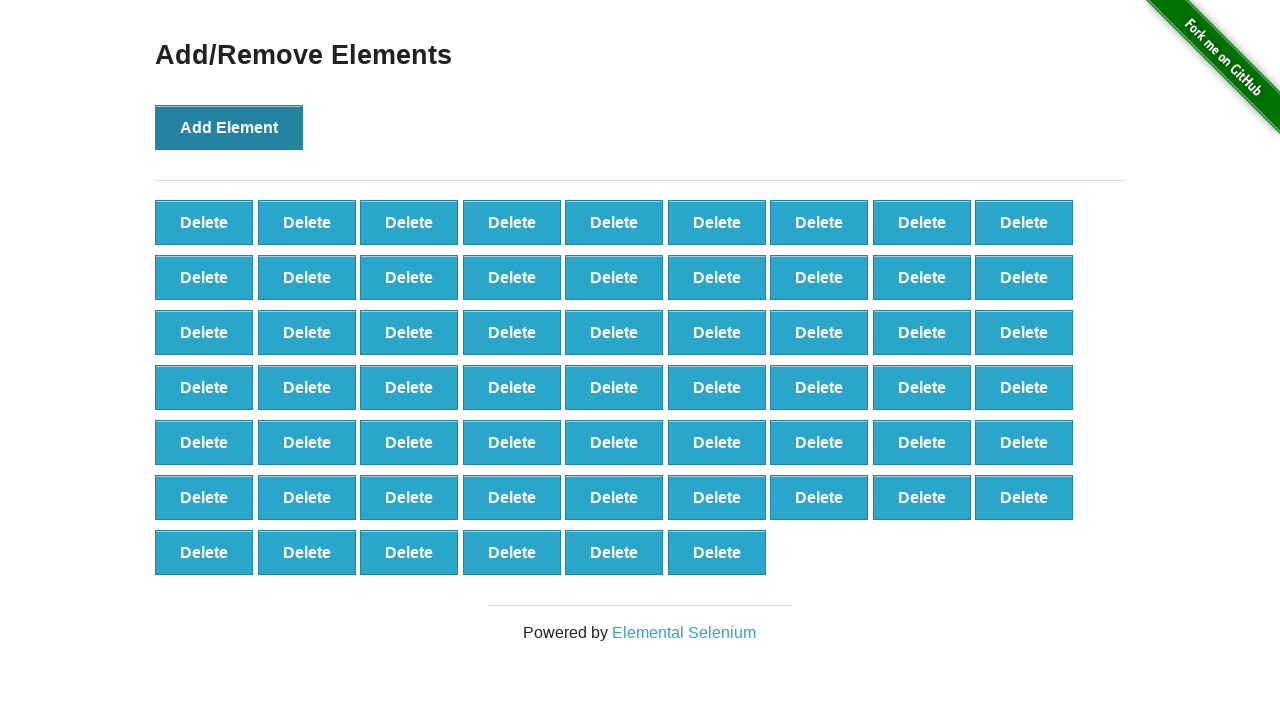

Clicked 'Add Element' button (click 61 of 100) at (229, 127) on xpath=//*[@onclick='addElement()']
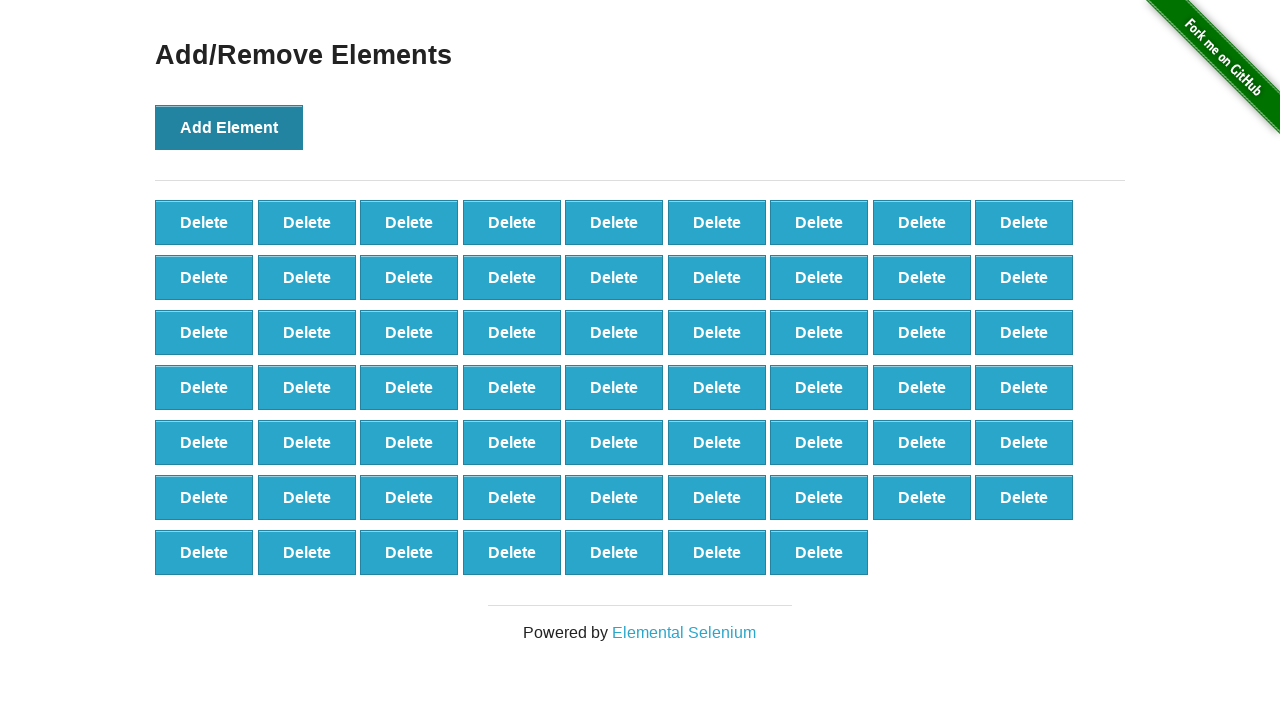

Clicked 'Add Element' button (click 62 of 100) at (229, 127) on xpath=//*[@onclick='addElement()']
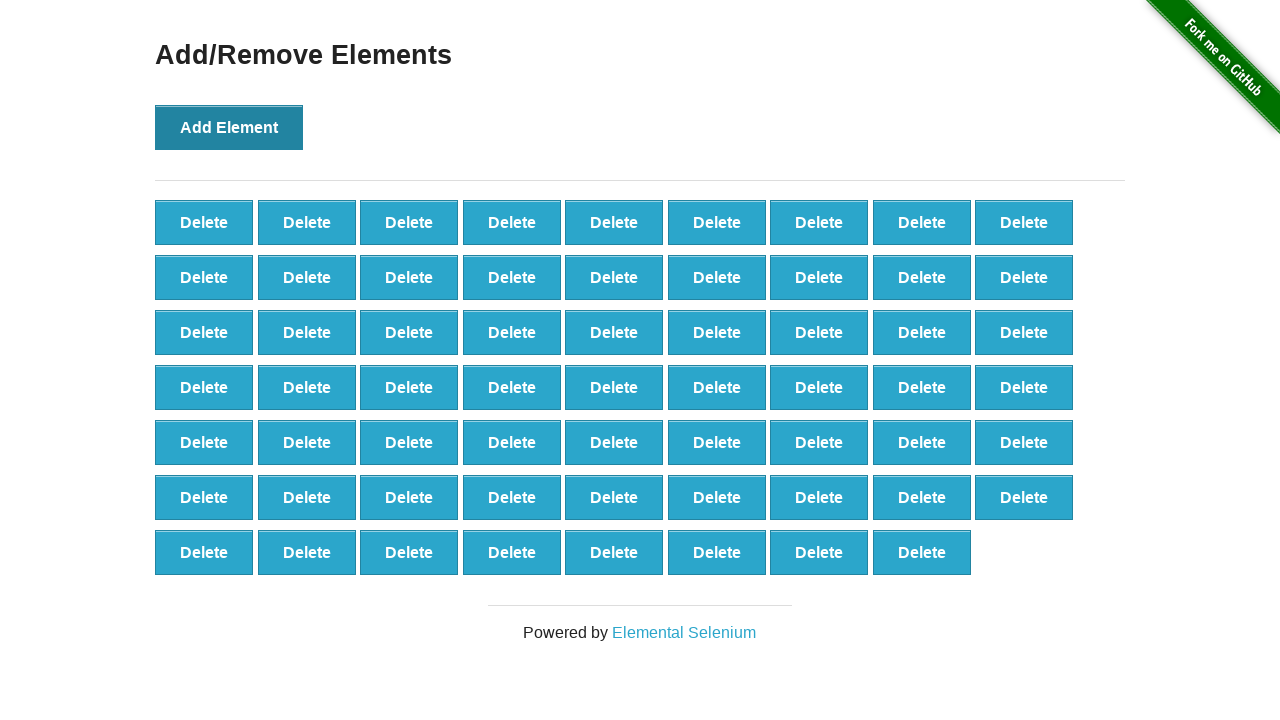

Clicked 'Add Element' button (click 63 of 100) at (229, 127) on xpath=//*[@onclick='addElement()']
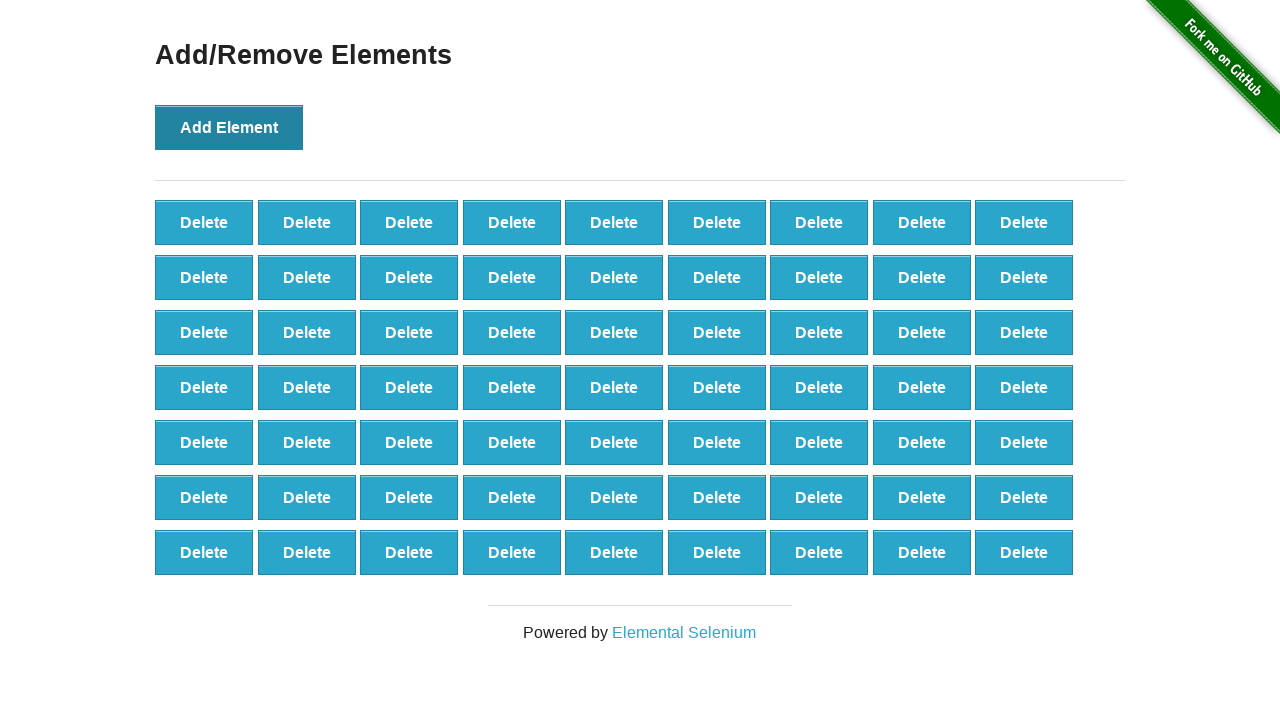

Clicked 'Add Element' button (click 64 of 100) at (229, 127) on xpath=//*[@onclick='addElement()']
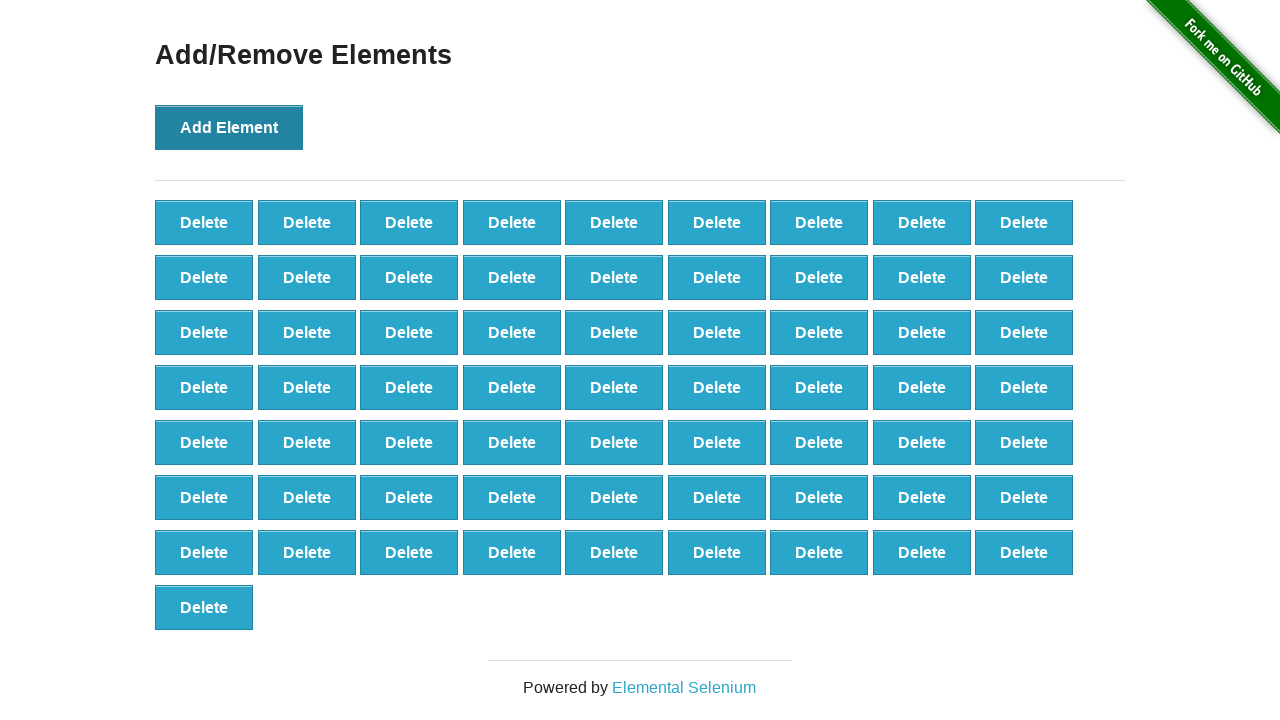

Clicked 'Add Element' button (click 65 of 100) at (229, 127) on xpath=//*[@onclick='addElement()']
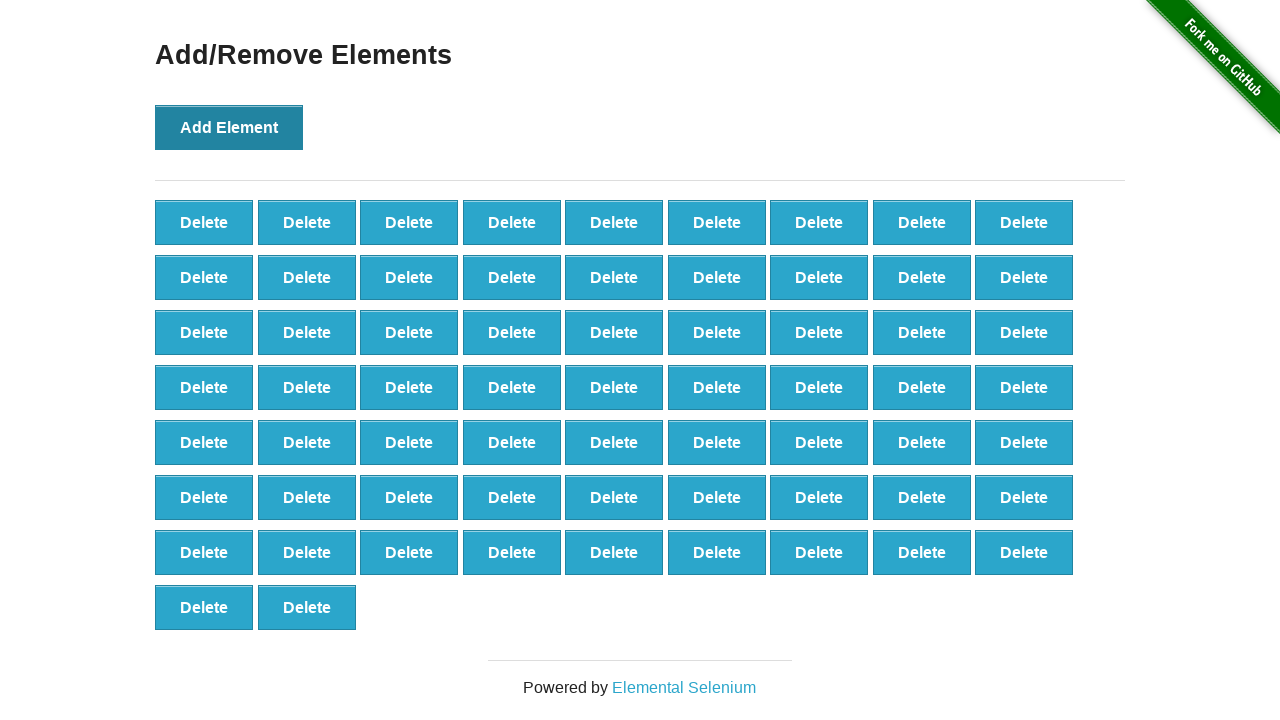

Clicked 'Add Element' button (click 66 of 100) at (229, 127) on xpath=//*[@onclick='addElement()']
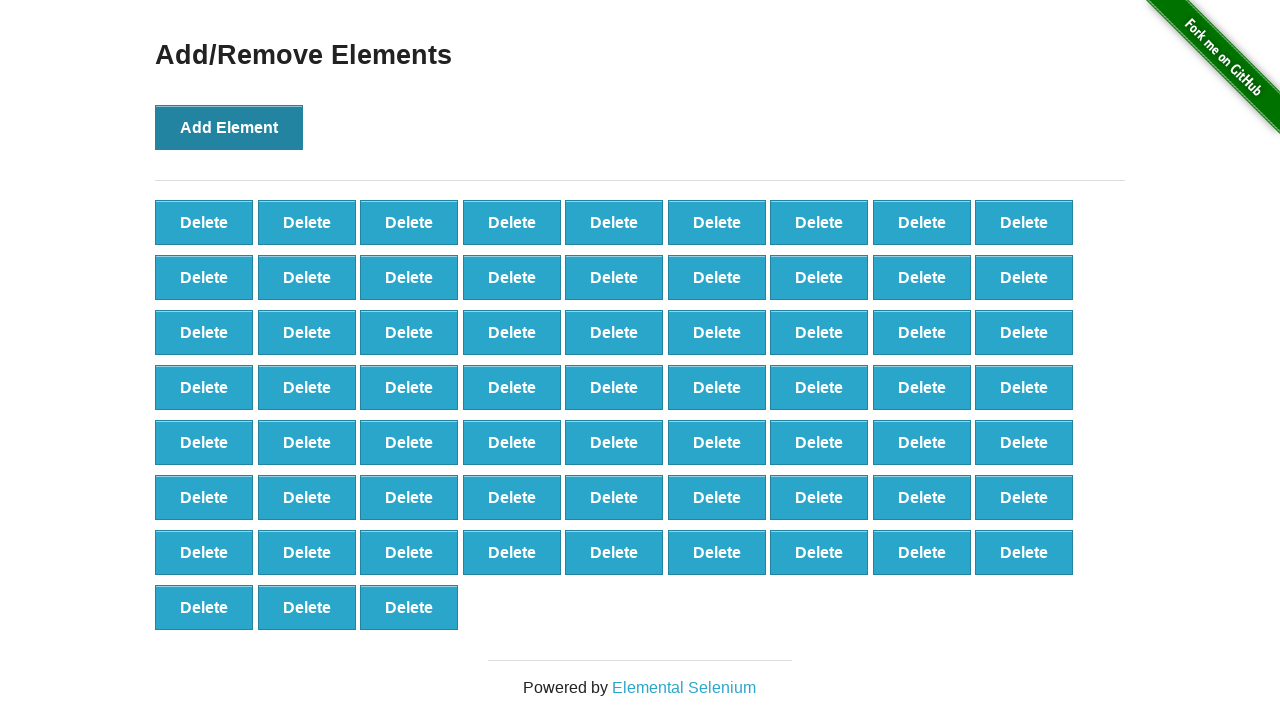

Clicked 'Add Element' button (click 67 of 100) at (229, 127) on xpath=//*[@onclick='addElement()']
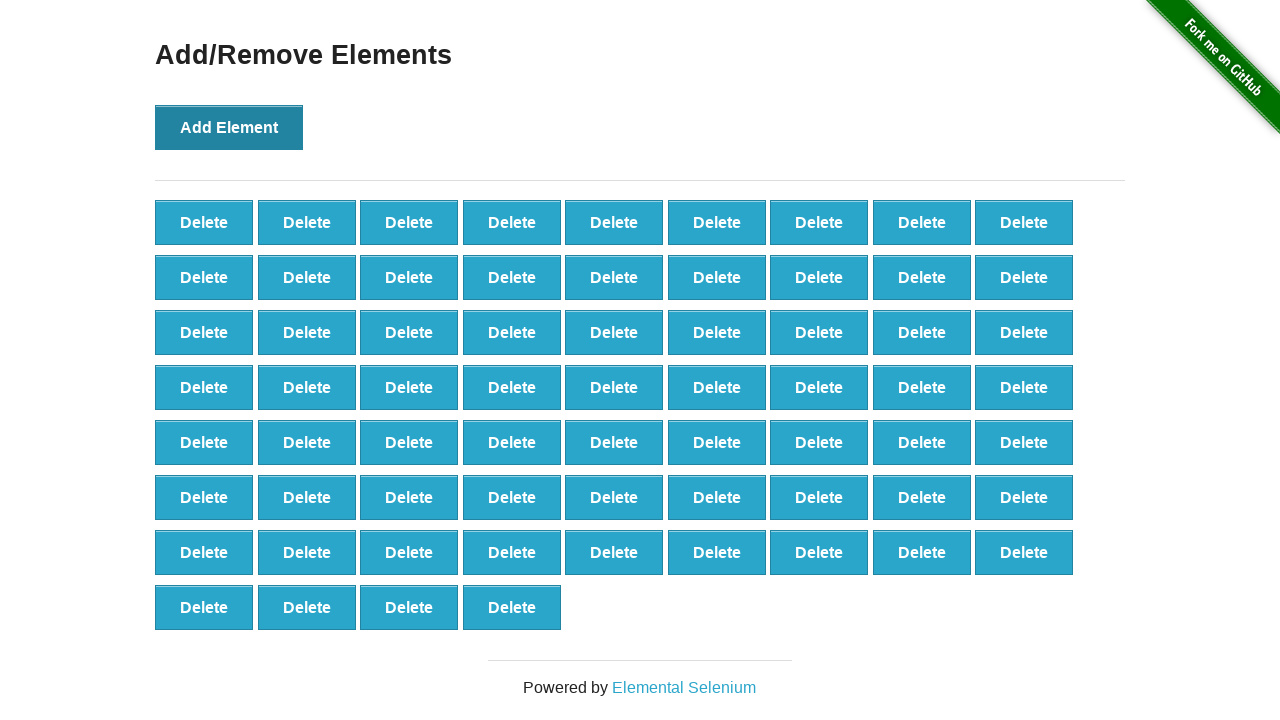

Clicked 'Add Element' button (click 68 of 100) at (229, 127) on xpath=//*[@onclick='addElement()']
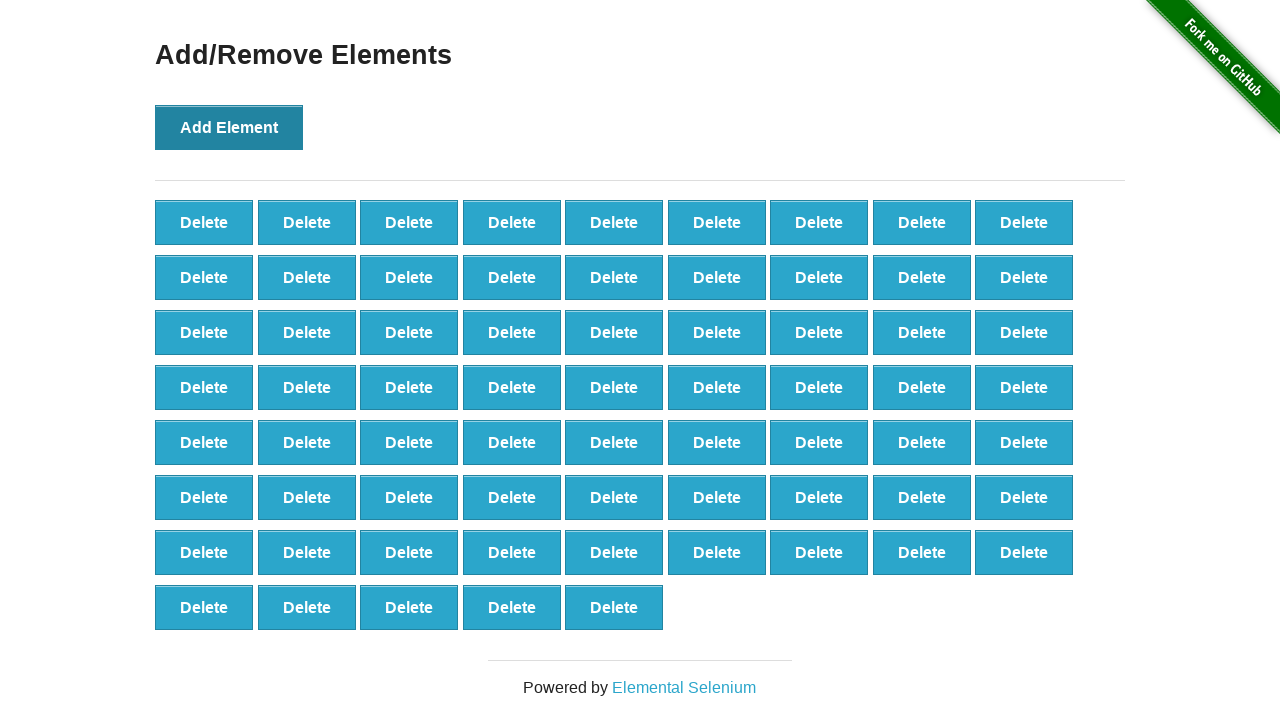

Clicked 'Add Element' button (click 69 of 100) at (229, 127) on xpath=//*[@onclick='addElement()']
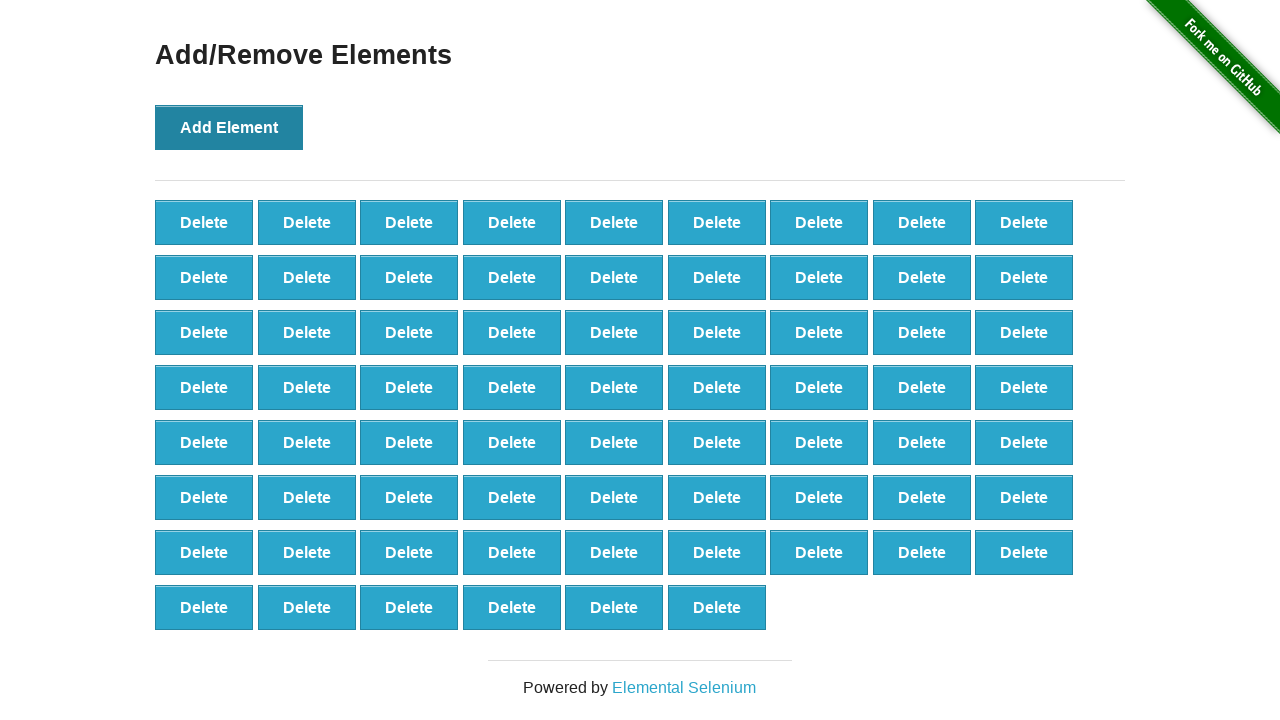

Clicked 'Add Element' button (click 70 of 100) at (229, 127) on xpath=//*[@onclick='addElement()']
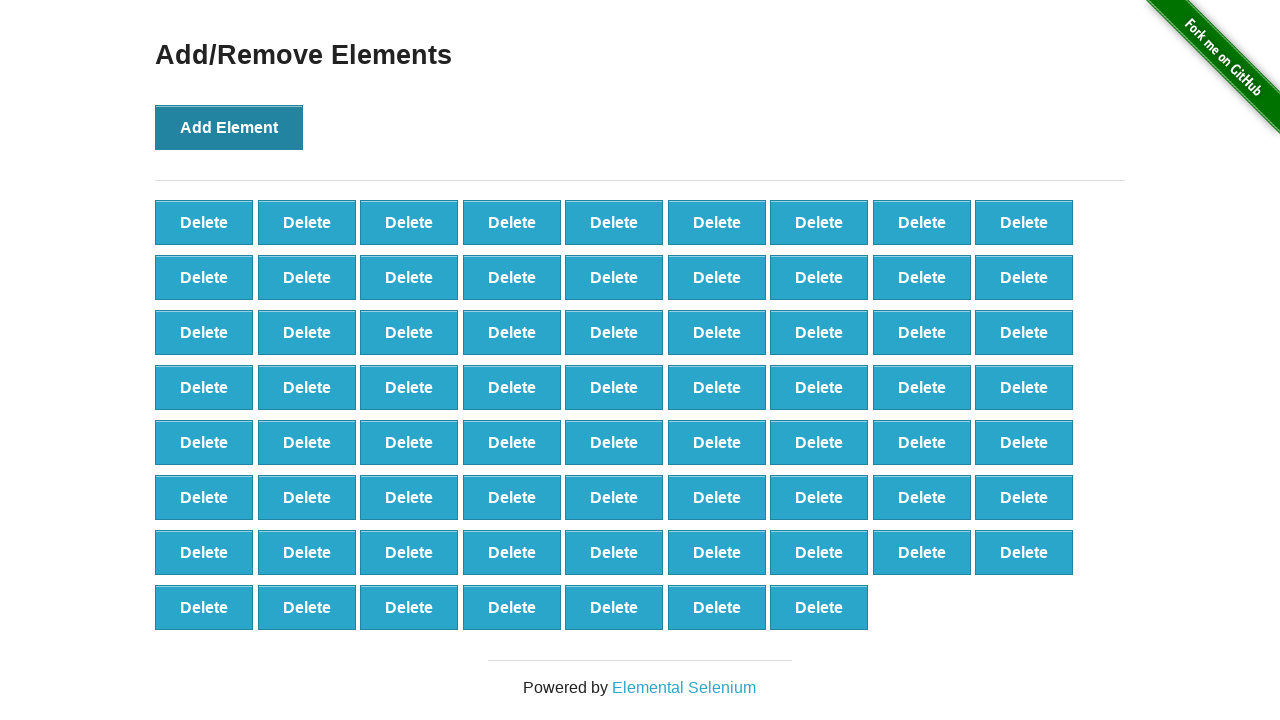

Clicked 'Add Element' button (click 71 of 100) at (229, 127) on xpath=//*[@onclick='addElement()']
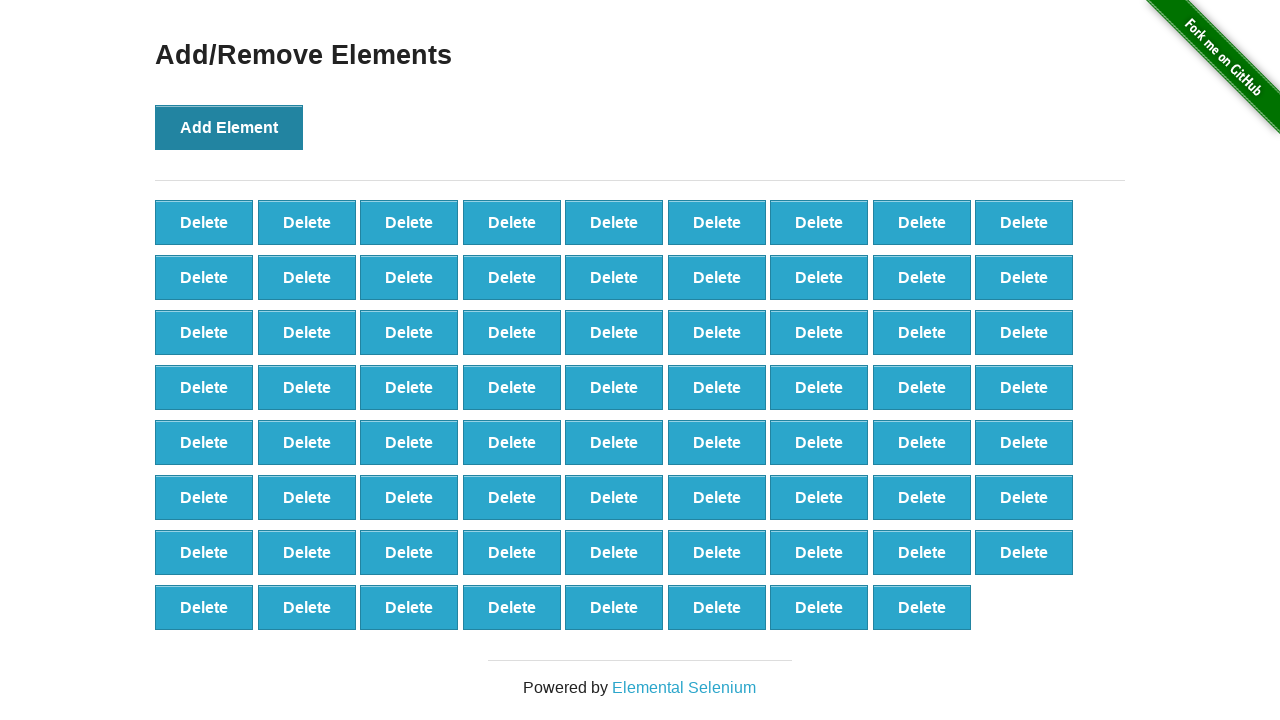

Clicked 'Add Element' button (click 72 of 100) at (229, 127) on xpath=//*[@onclick='addElement()']
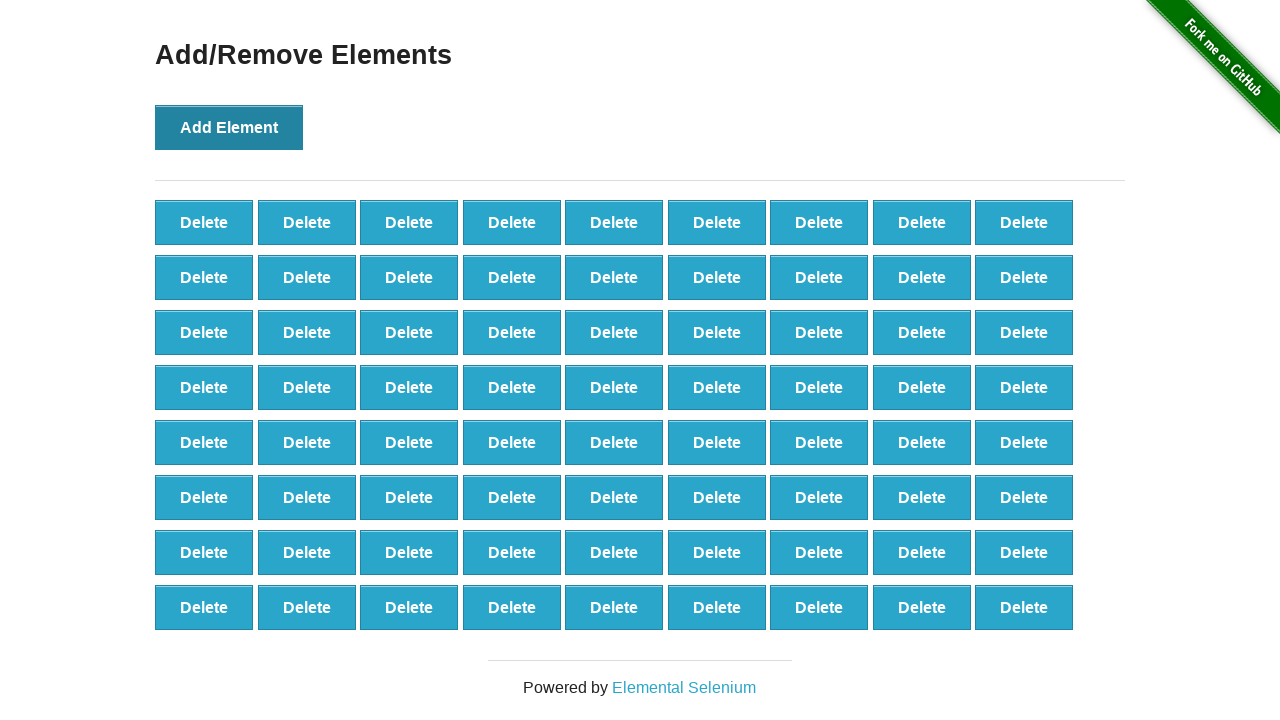

Clicked 'Add Element' button (click 73 of 100) at (229, 127) on xpath=//*[@onclick='addElement()']
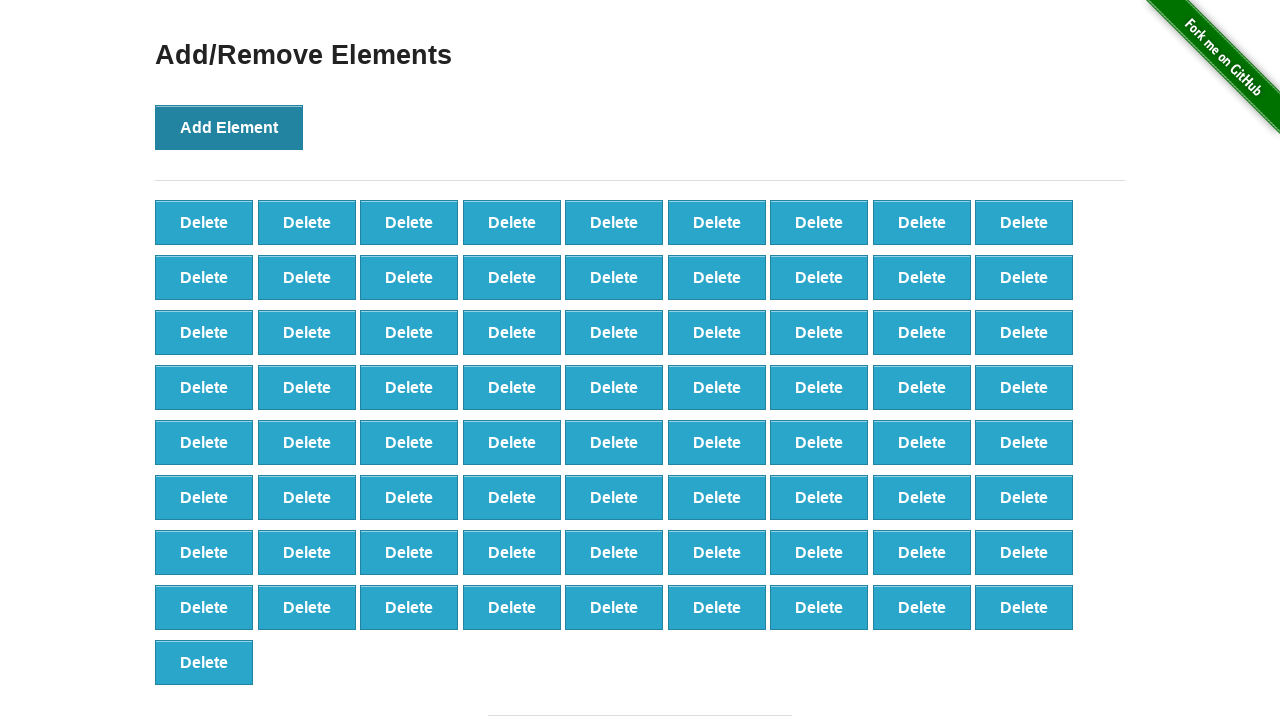

Clicked 'Add Element' button (click 74 of 100) at (229, 127) on xpath=//*[@onclick='addElement()']
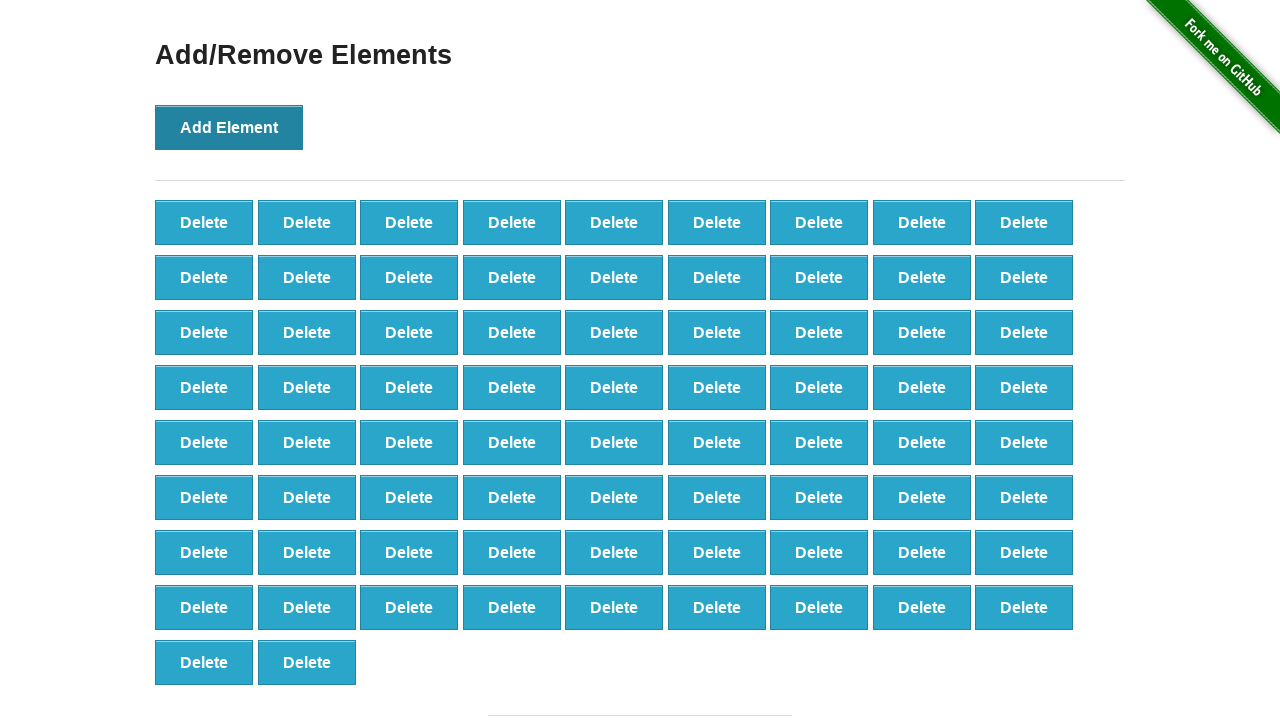

Clicked 'Add Element' button (click 75 of 100) at (229, 127) on xpath=//*[@onclick='addElement()']
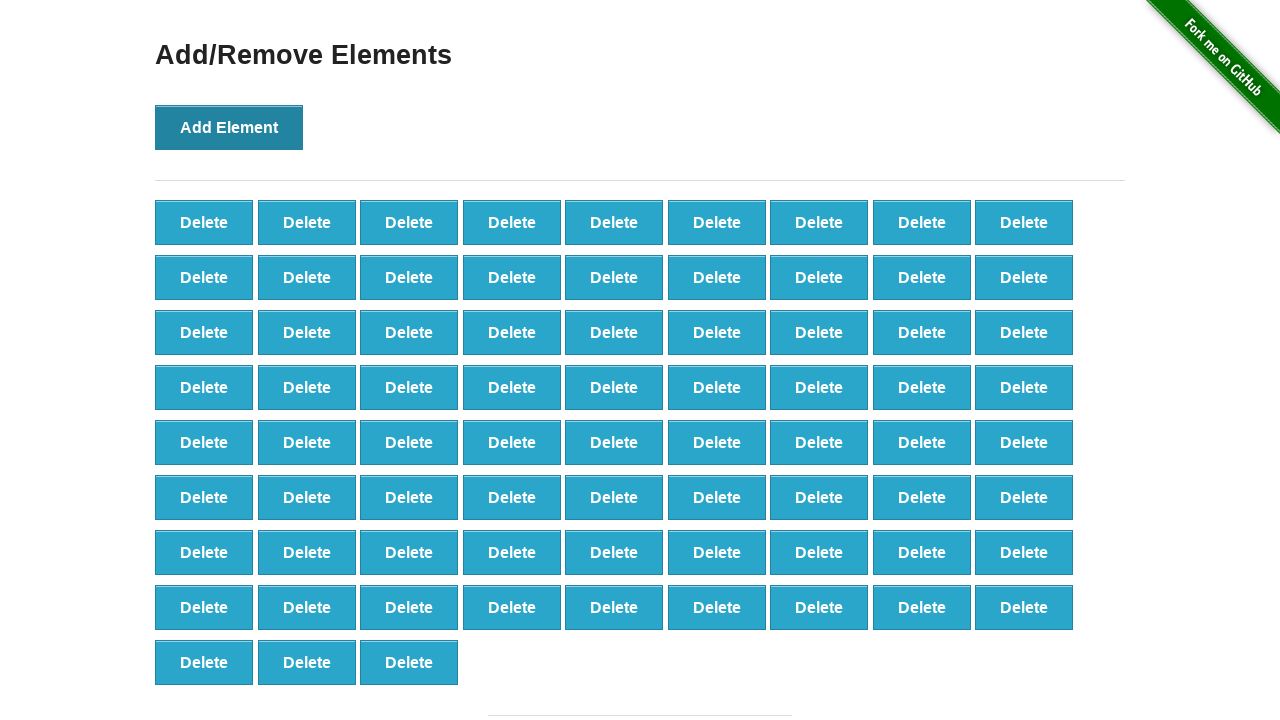

Clicked 'Add Element' button (click 76 of 100) at (229, 127) on xpath=//*[@onclick='addElement()']
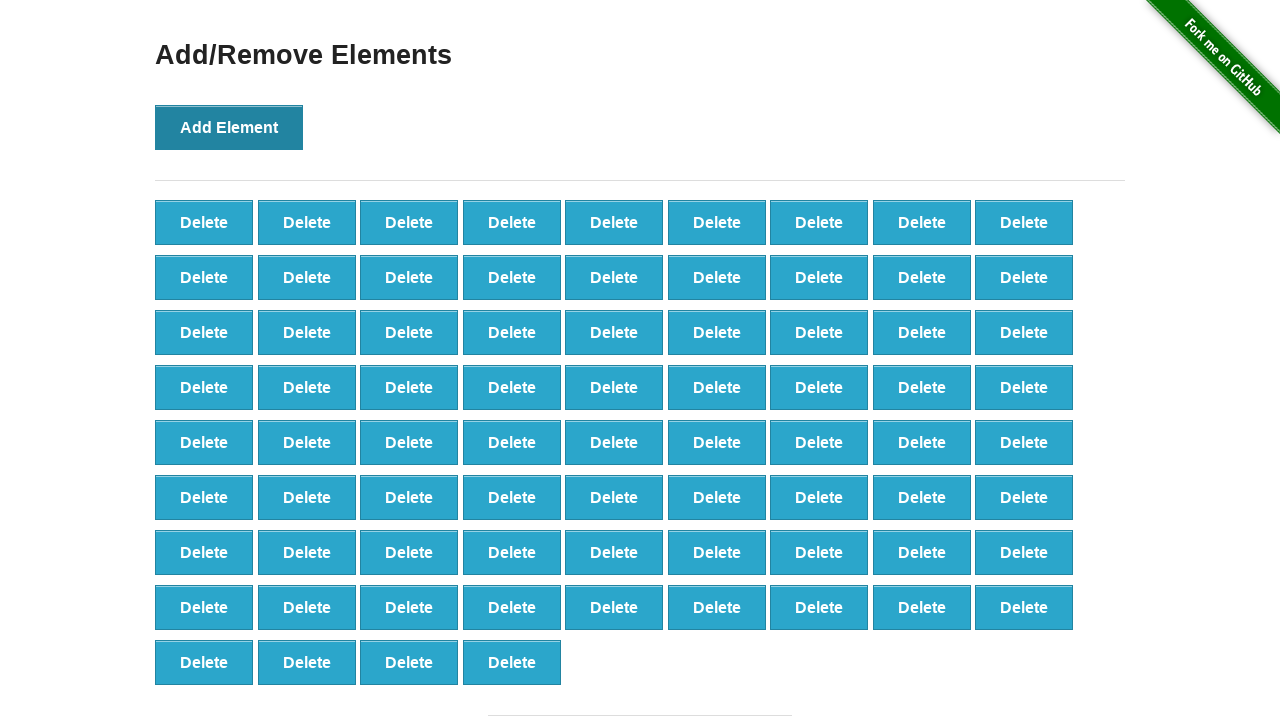

Clicked 'Add Element' button (click 77 of 100) at (229, 127) on xpath=//*[@onclick='addElement()']
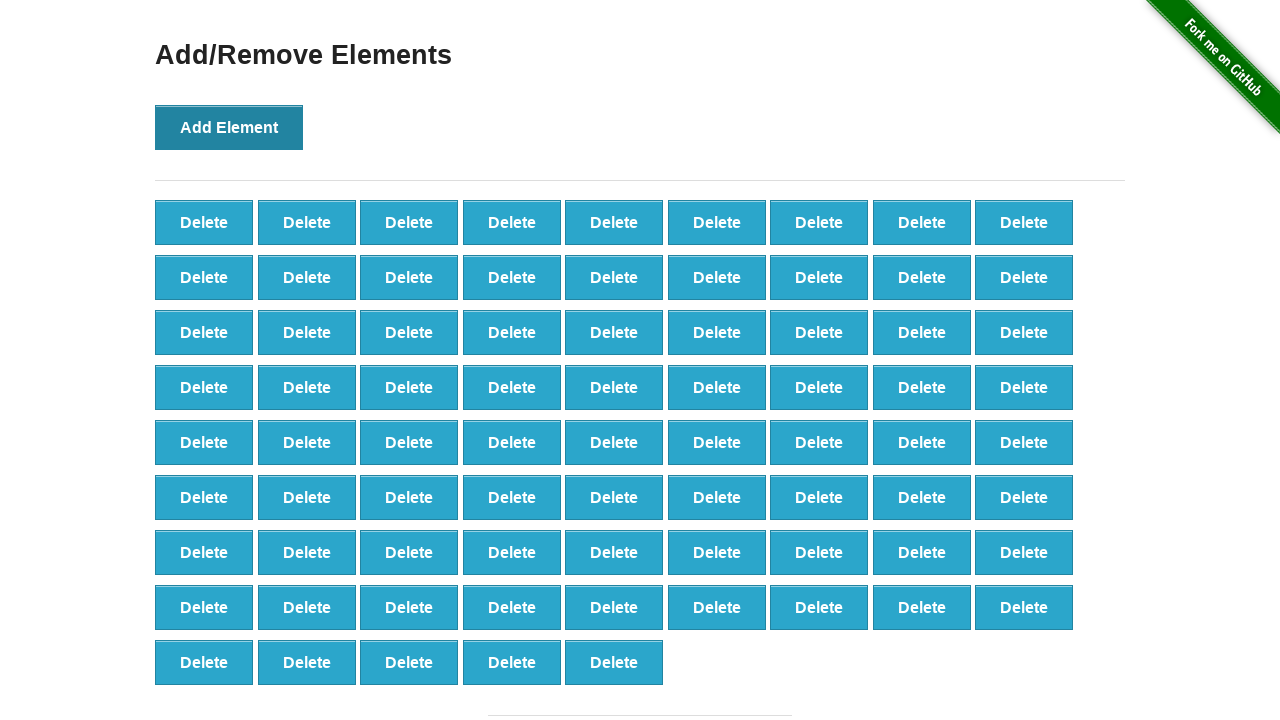

Clicked 'Add Element' button (click 78 of 100) at (229, 127) on xpath=//*[@onclick='addElement()']
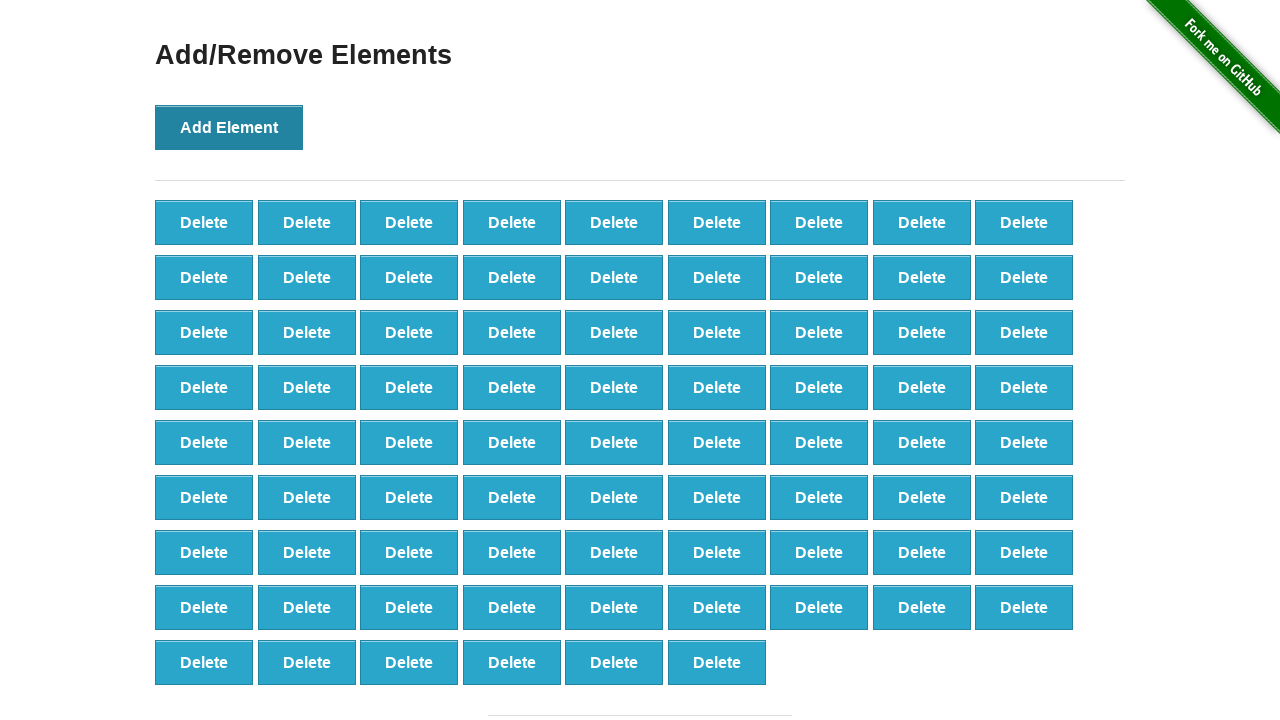

Clicked 'Add Element' button (click 79 of 100) at (229, 127) on xpath=//*[@onclick='addElement()']
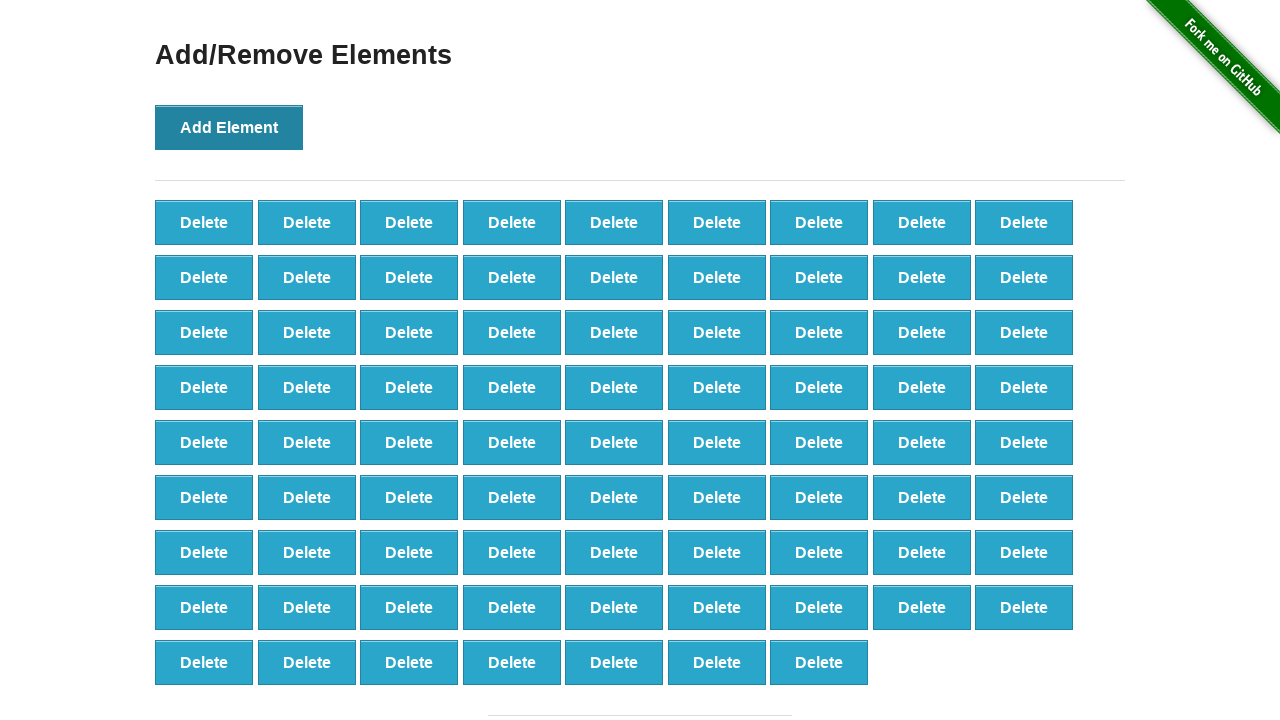

Clicked 'Add Element' button (click 80 of 100) at (229, 127) on xpath=//*[@onclick='addElement()']
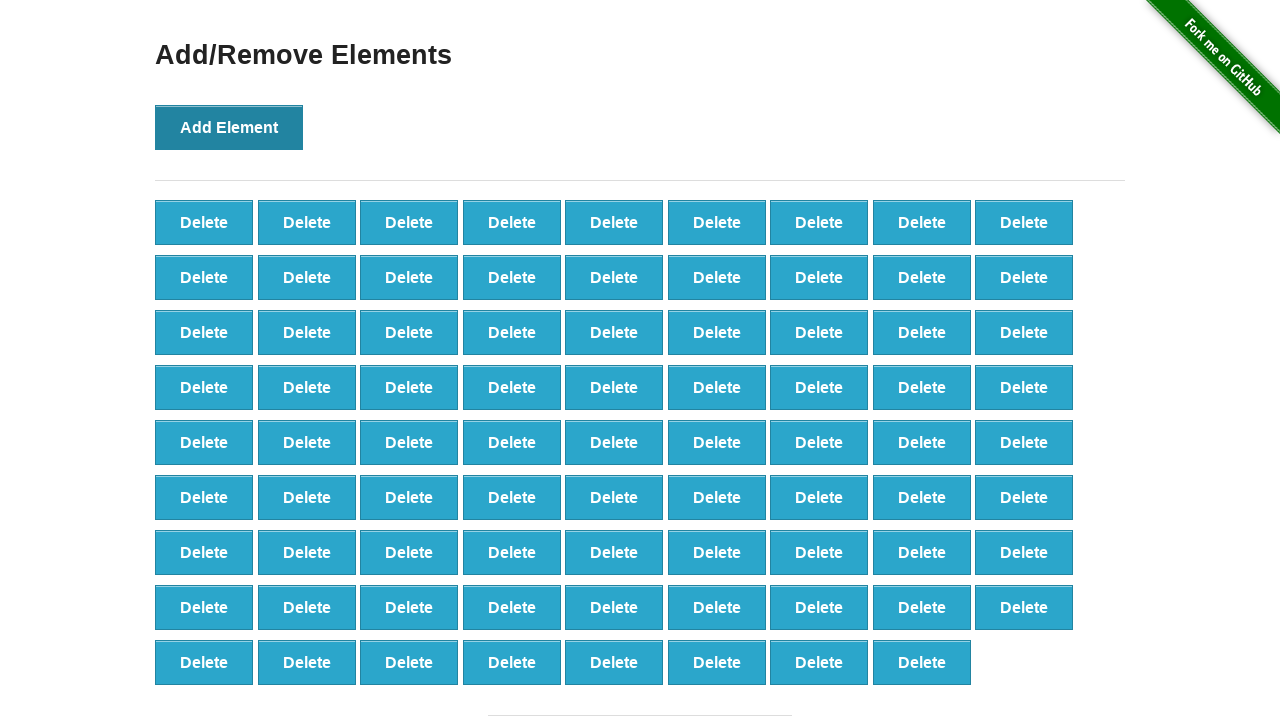

Clicked 'Add Element' button (click 81 of 100) at (229, 127) on xpath=//*[@onclick='addElement()']
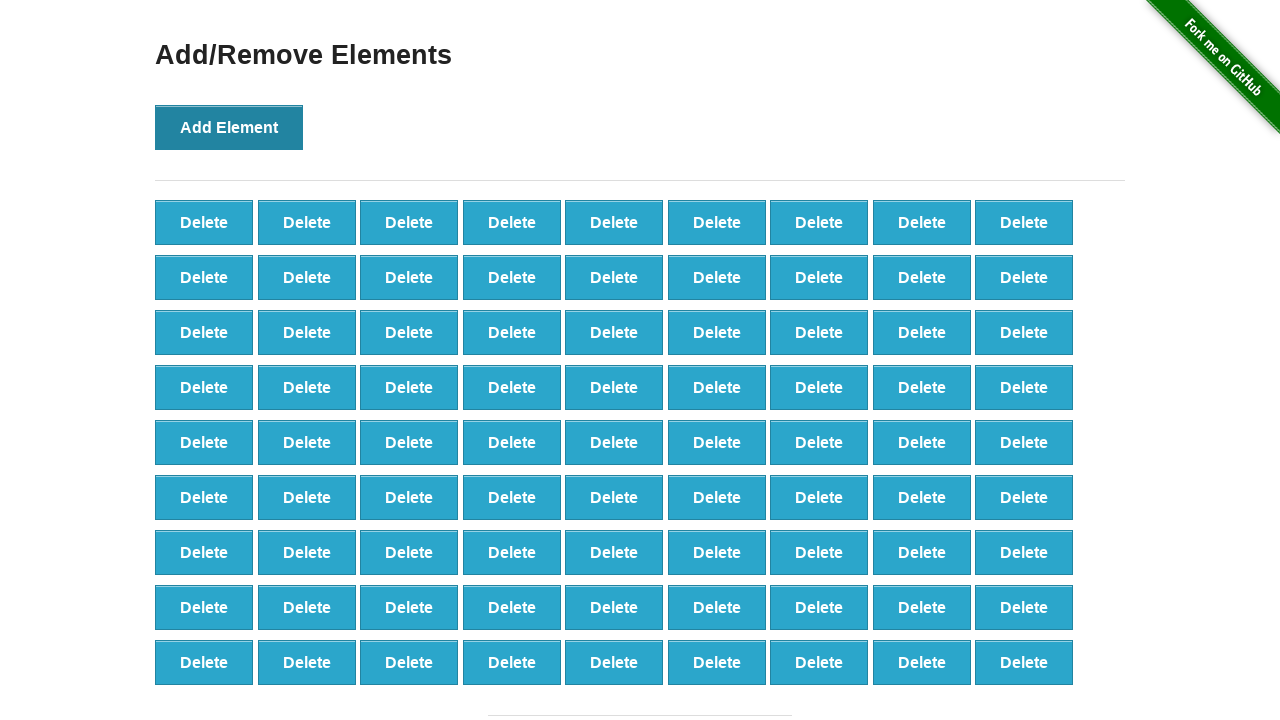

Clicked 'Add Element' button (click 82 of 100) at (229, 127) on xpath=//*[@onclick='addElement()']
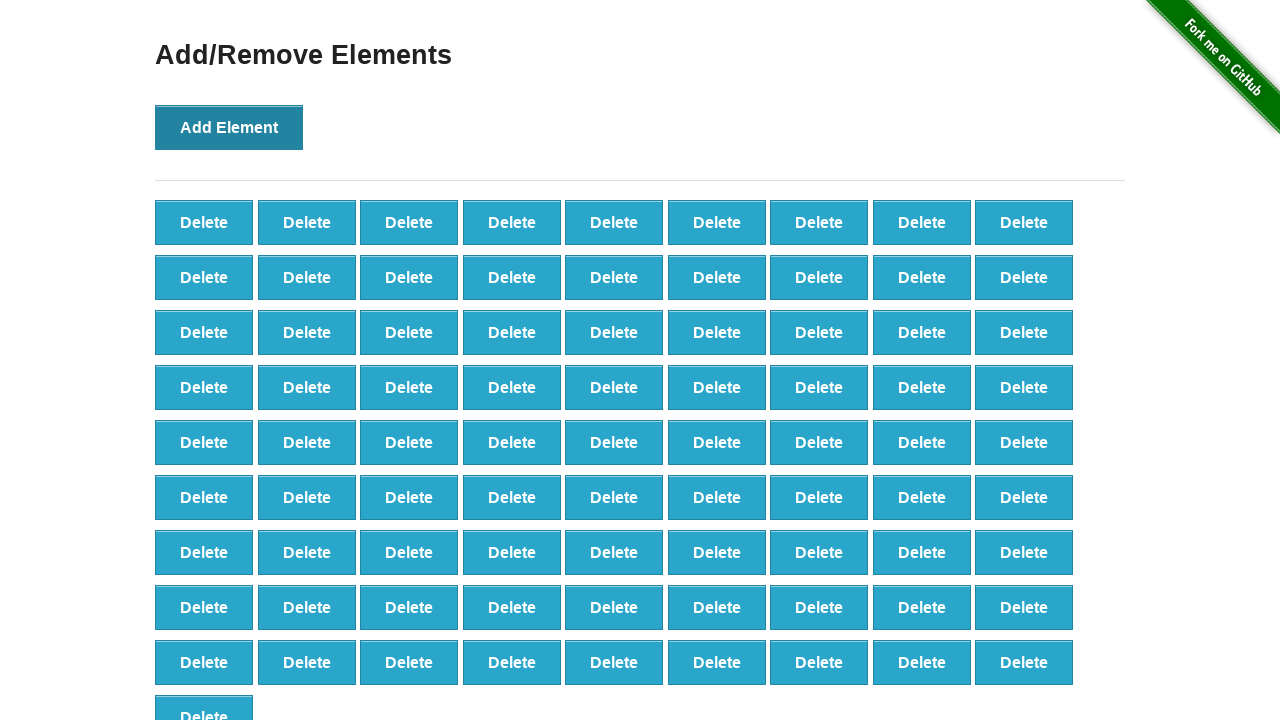

Clicked 'Add Element' button (click 83 of 100) at (229, 127) on xpath=//*[@onclick='addElement()']
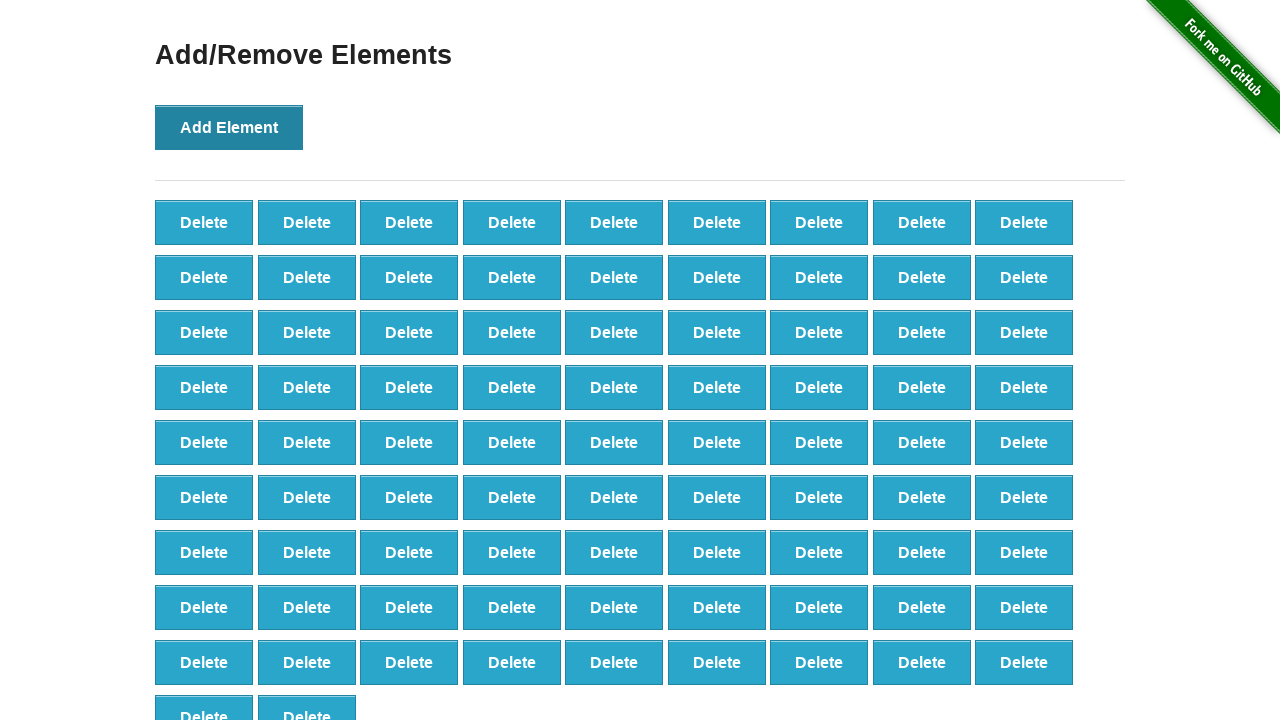

Clicked 'Add Element' button (click 84 of 100) at (229, 127) on xpath=//*[@onclick='addElement()']
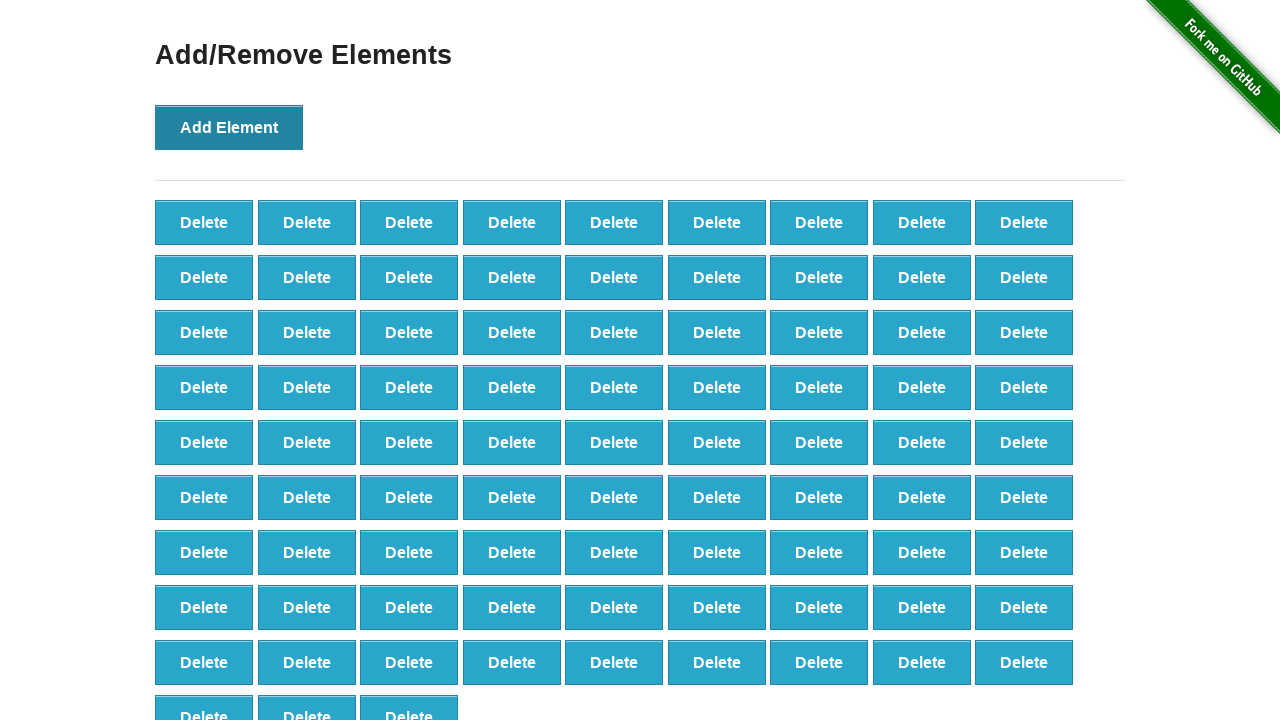

Clicked 'Add Element' button (click 85 of 100) at (229, 127) on xpath=//*[@onclick='addElement()']
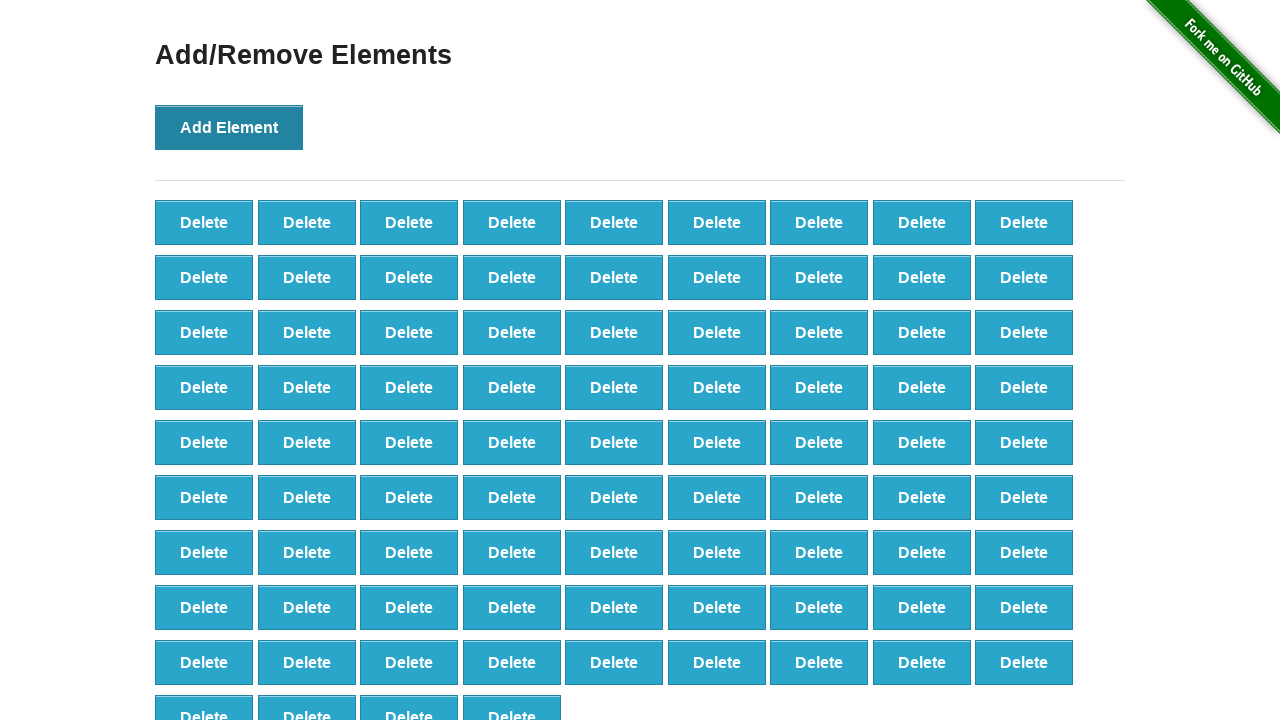

Clicked 'Add Element' button (click 86 of 100) at (229, 127) on xpath=//*[@onclick='addElement()']
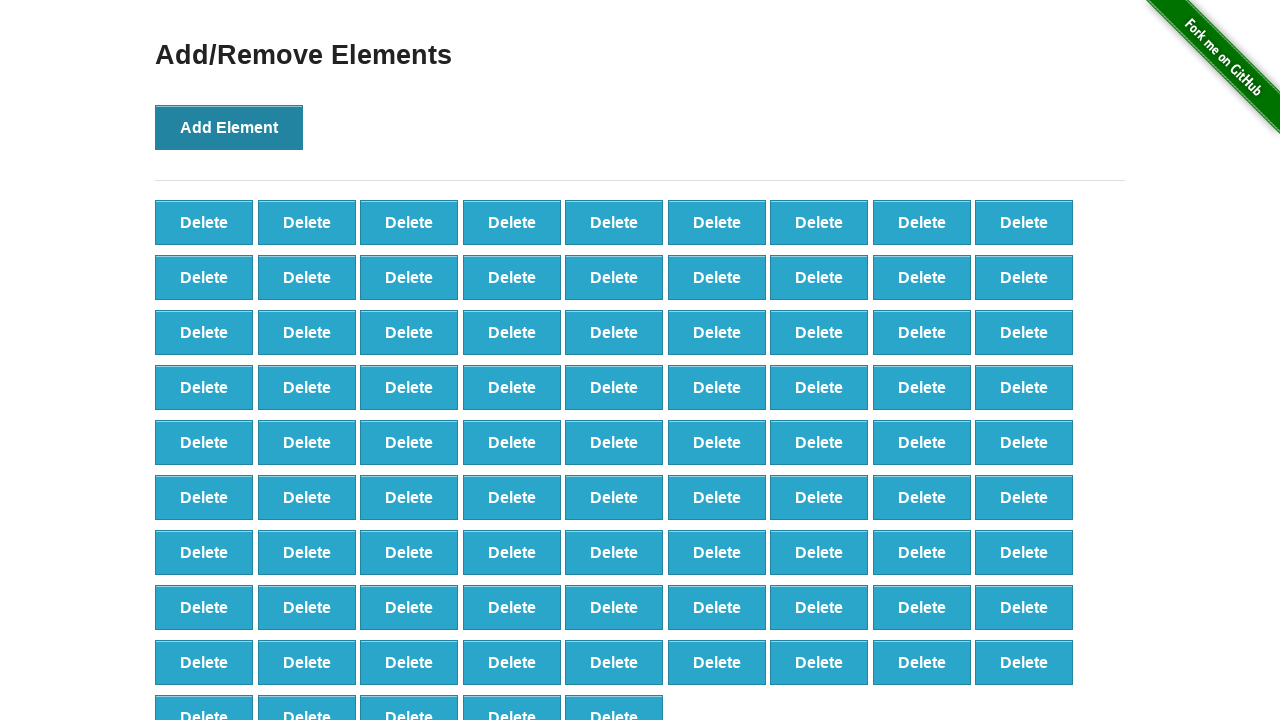

Clicked 'Add Element' button (click 87 of 100) at (229, 127) on xpath=//*[@onclick='addElement()']
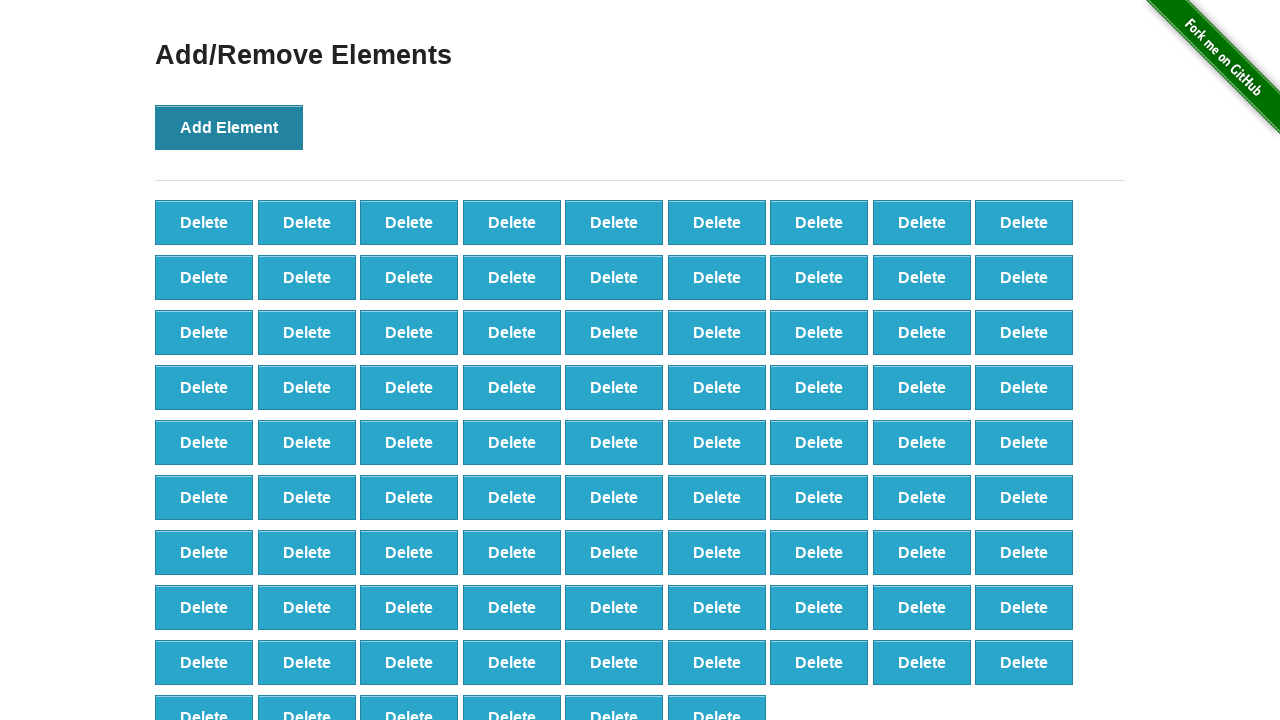

Clicked 'Add Element' button (click 88 of 100) at (229, 127) on xpath=//*[@onclick='addElement()']
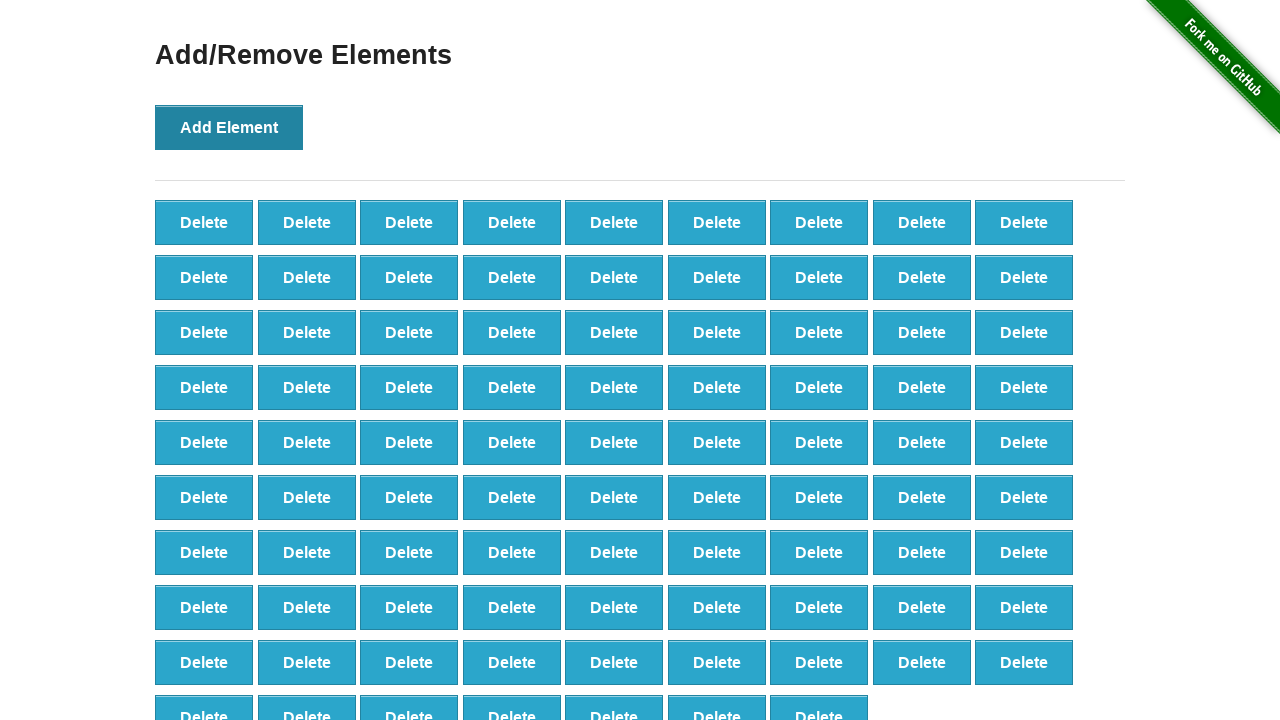

Clicked 'Add Element' button (click 89 of 100) at (229, 127) on xpath=//*[@onclick='addElement()']
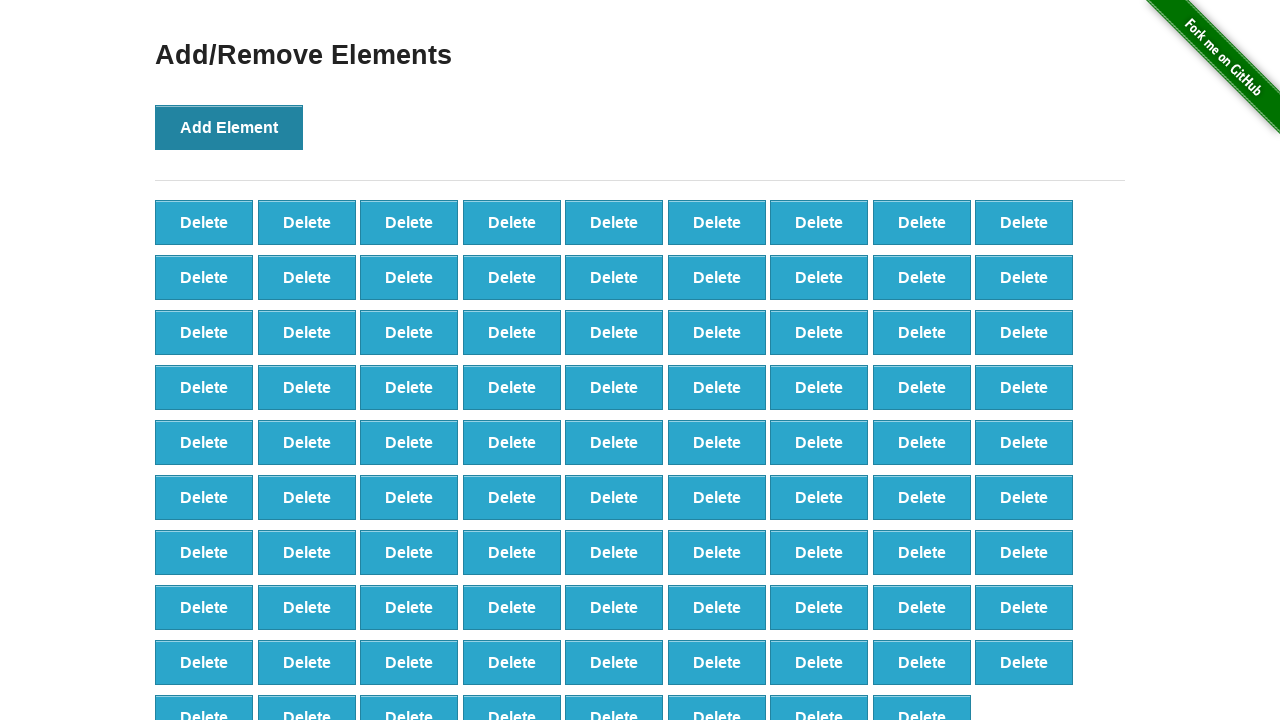

Clicked 'Add Element' button (click 90 of 100) at (229, 127) on xpath=//*[@onclick='addElement()']
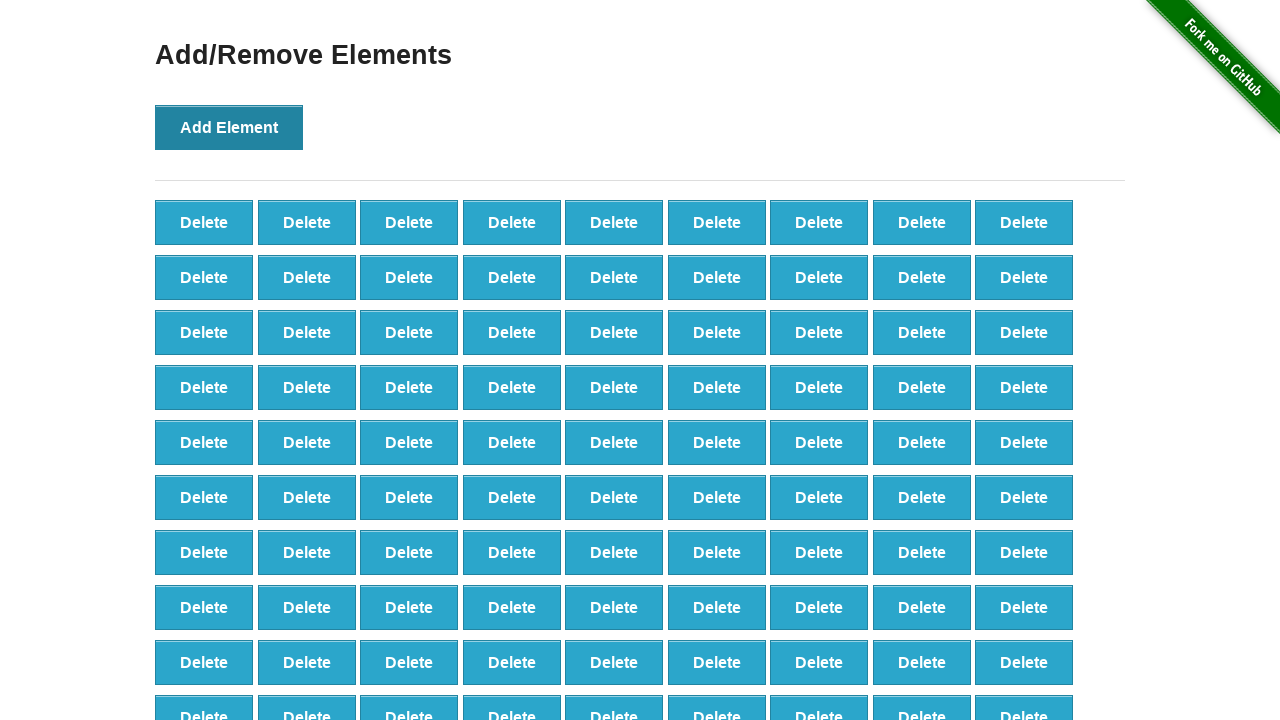

Clicked 'Add Element' button (click 91 of 100) at (229, 127) on xpath=//*[@onclick='addElement()']
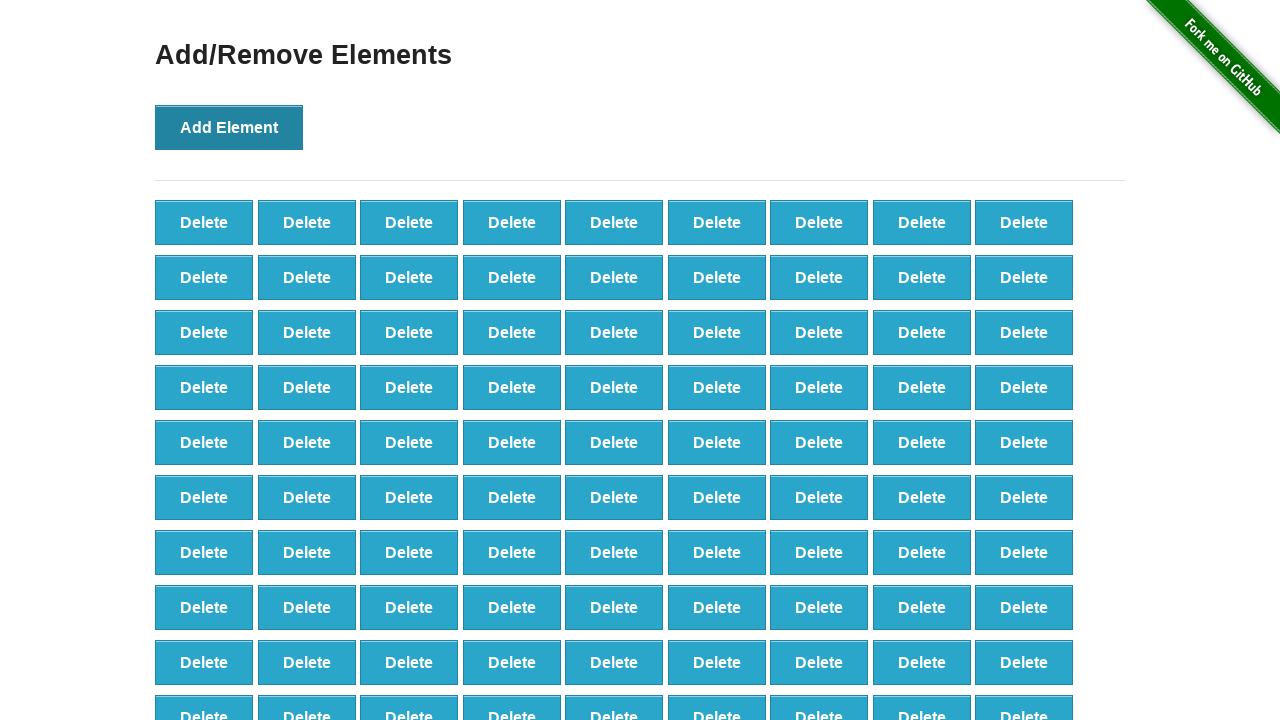

Clicked 'Add Element' button (click 92 of 100) at (229, 127) on xpath=//*[@onclick='addElement()']
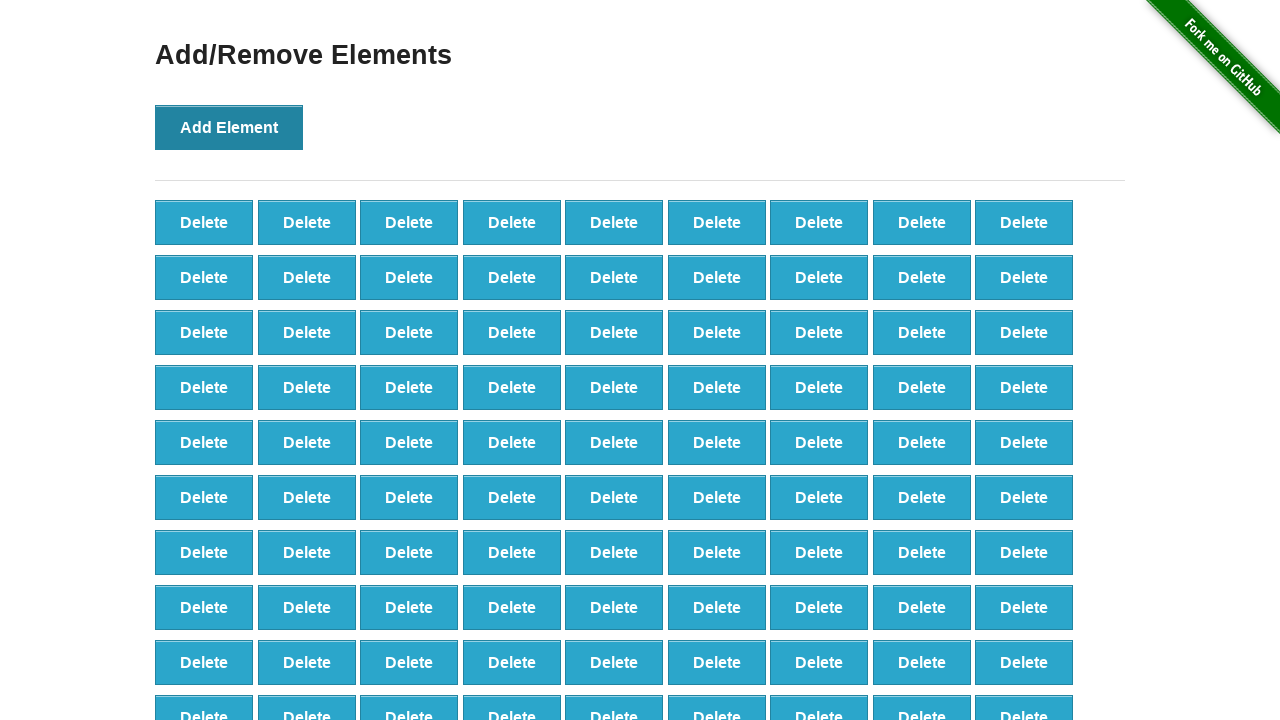

Clicked 'Add Element' button (click 93 of 100) at (229, 127) on xpath=//*[@onclick='addElement()']
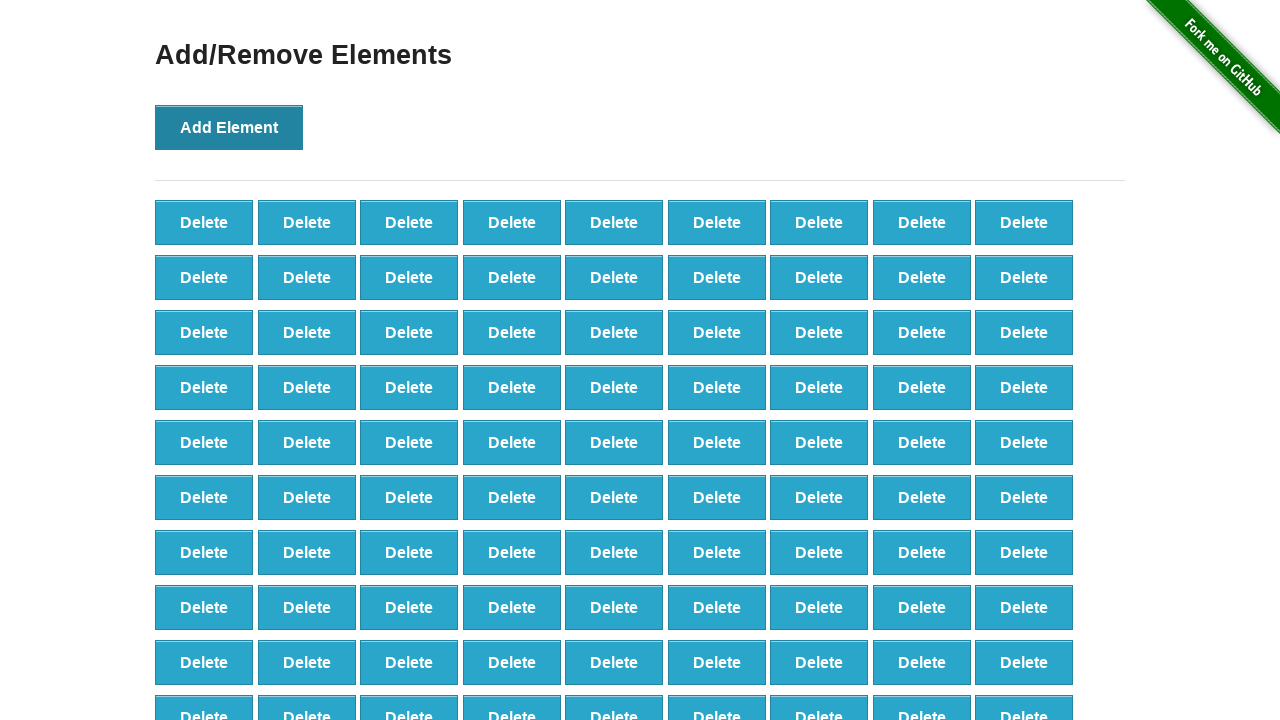

Clicked 'Add Element' button (click 94 of 100) at (229, 127) on xpath=//*[@onclick='addElement()']
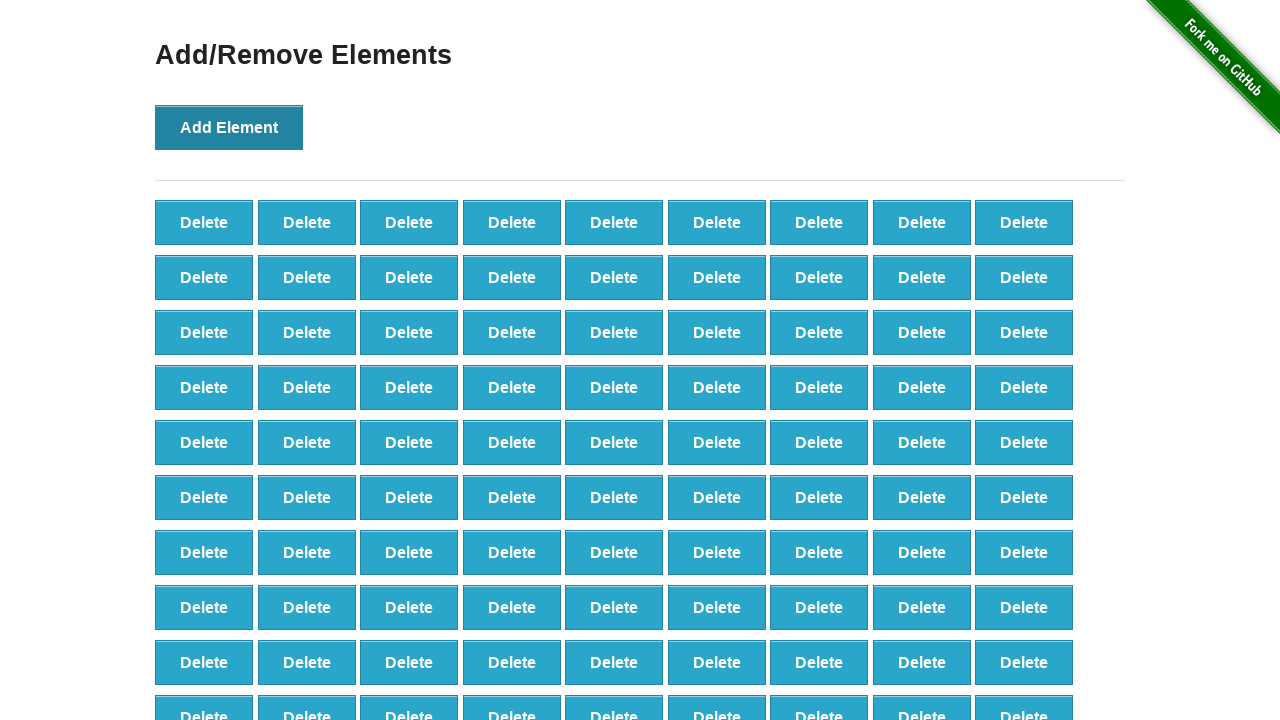

Clicked 'Add Element' button (click 95 of 100) at (229, 127) on xpath=//*[@onclick='addElement()']
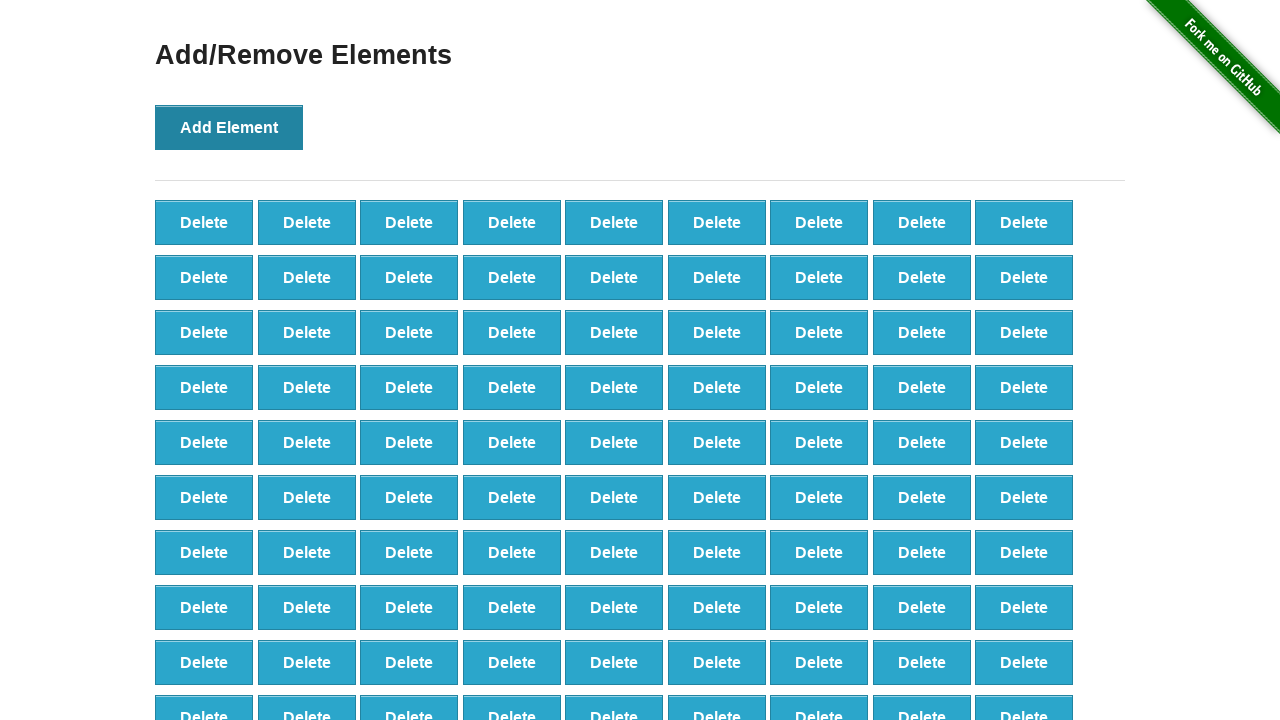

Clicked 'Add Element' button (click 96 of 100) at (229, 127) on xpath=//*[@onclick='addElement()']
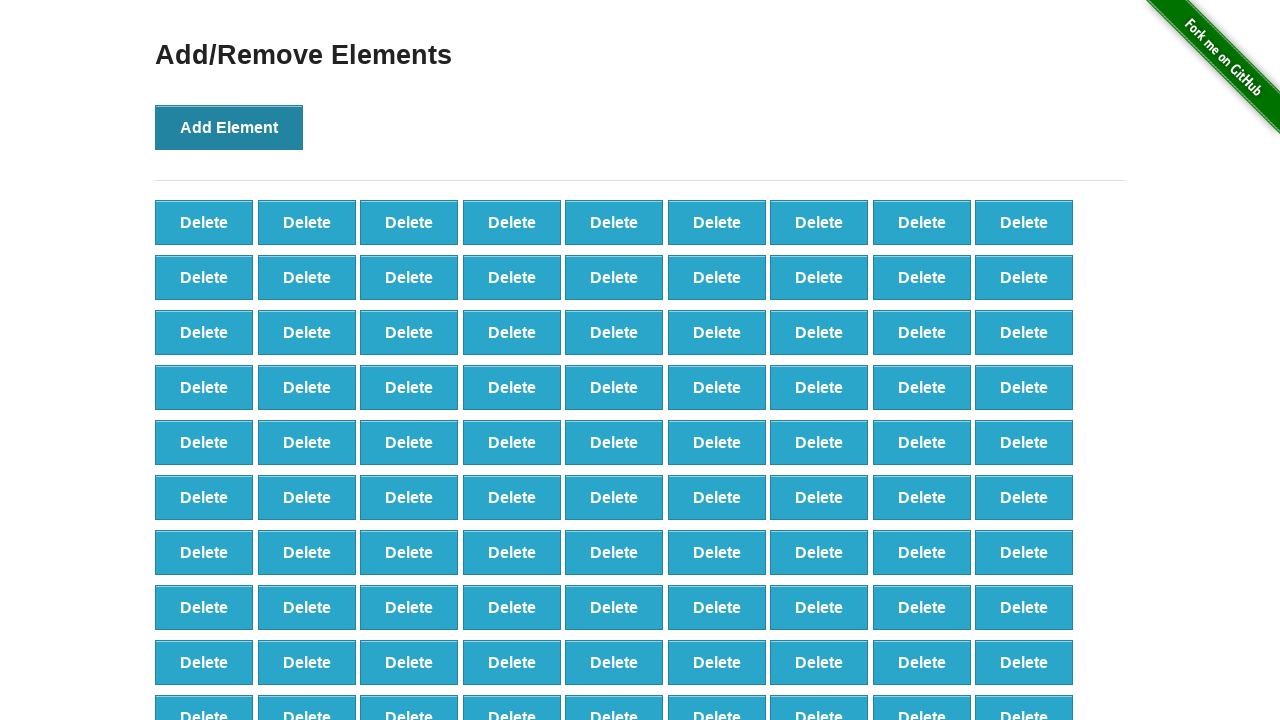

Clicked 'Add Element' button (click 97 of 100) at (229, 127) on xpath=//*[@onclick='addElement()']
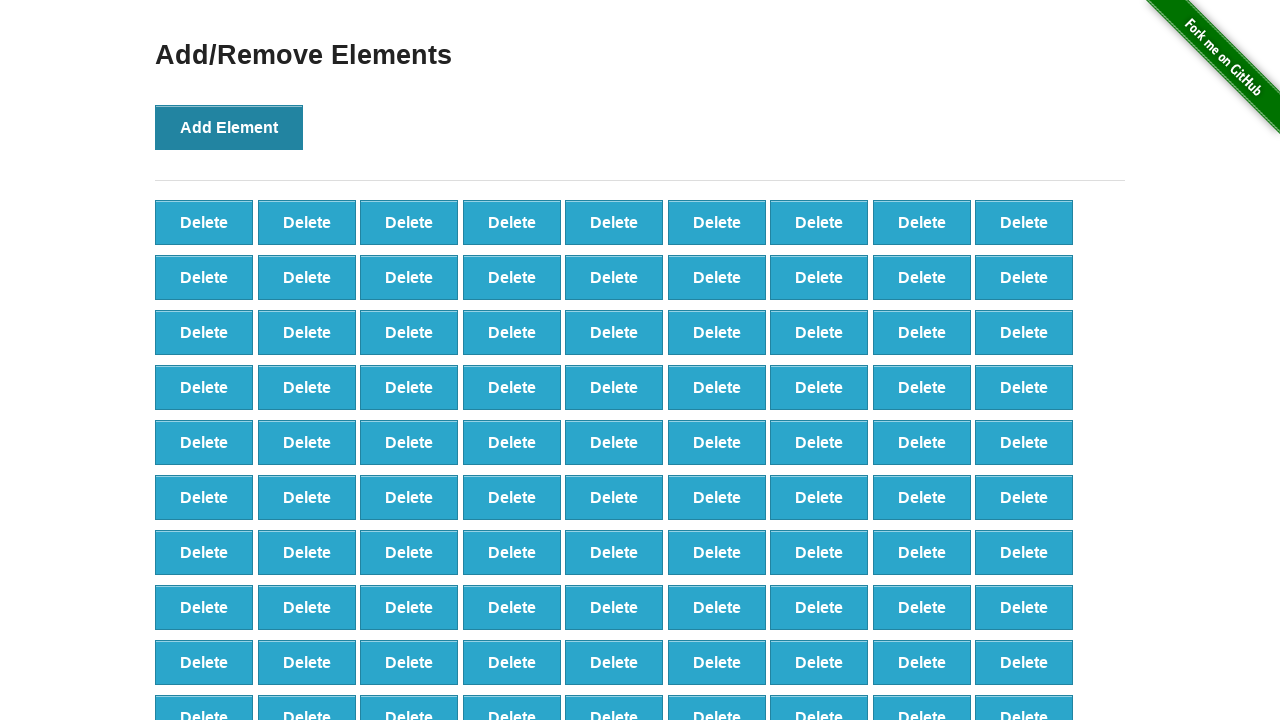

Clicked 'Add Element' button (click 98 of 100) at (229, 127) on xpath=//*[@onclick='addElement()']
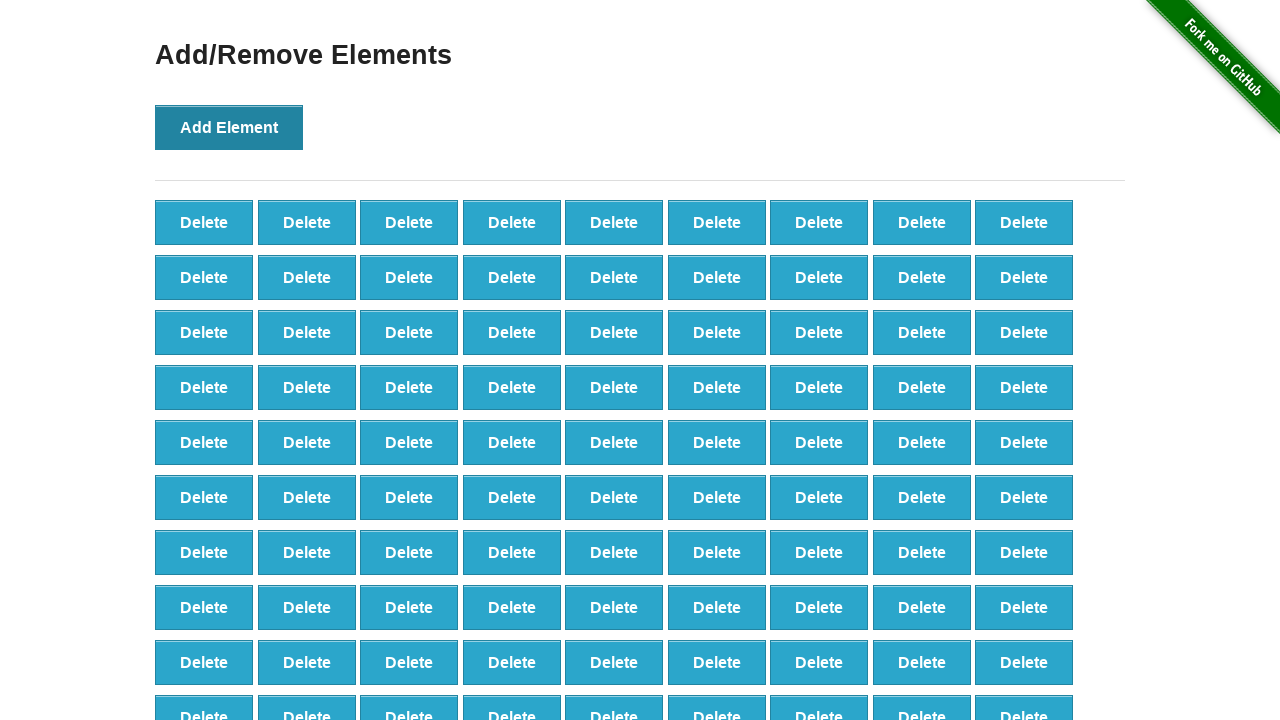

Clicked 'Add Element' button (click 99 of 100) at (229, 127) on xpath=//*[@onclick='addElement()']
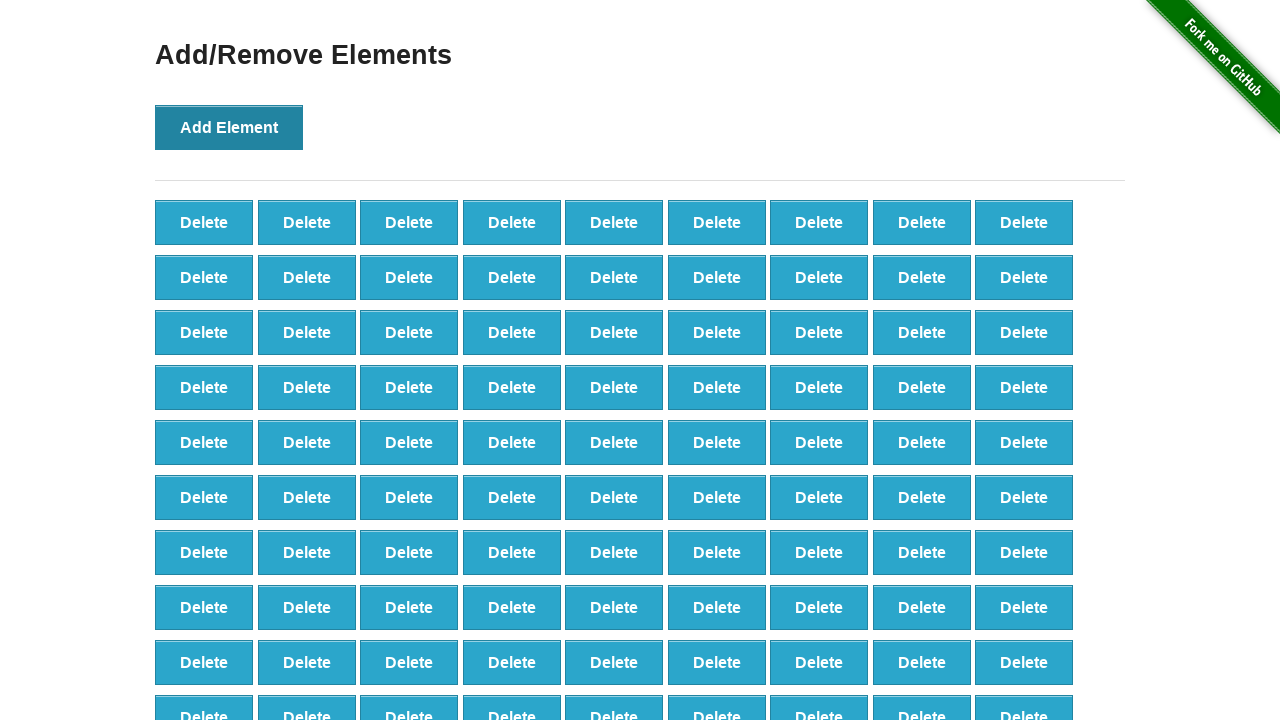

Clicked 'Add Element' button (click 100 of 100) at (229, 127) on xpath=//*[@onclick='addElement()']
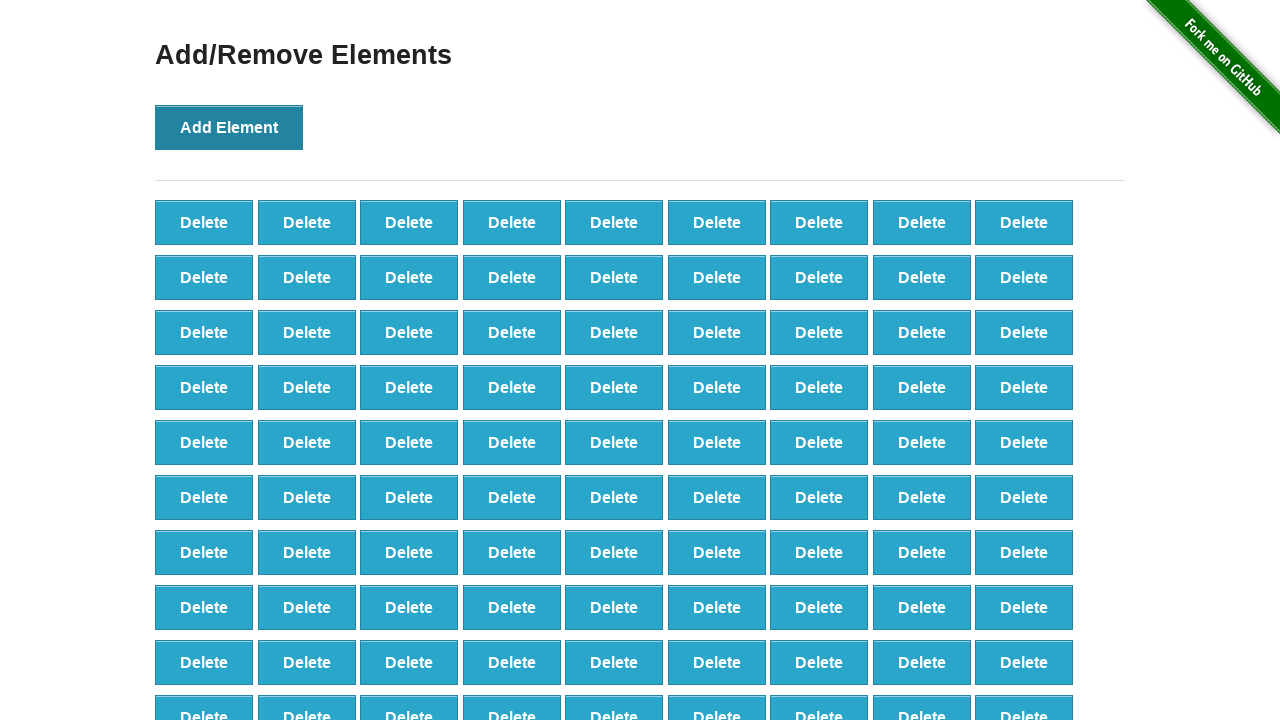

Verified that 100 'Delete' buttons were created
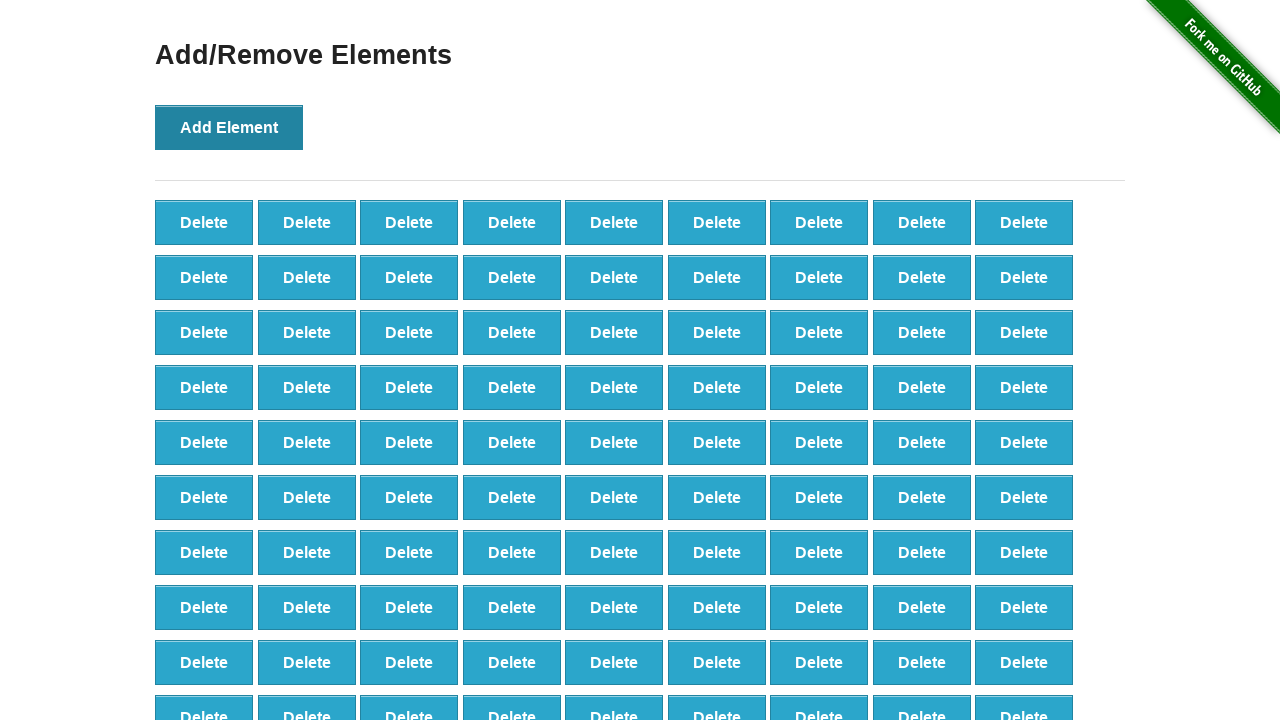

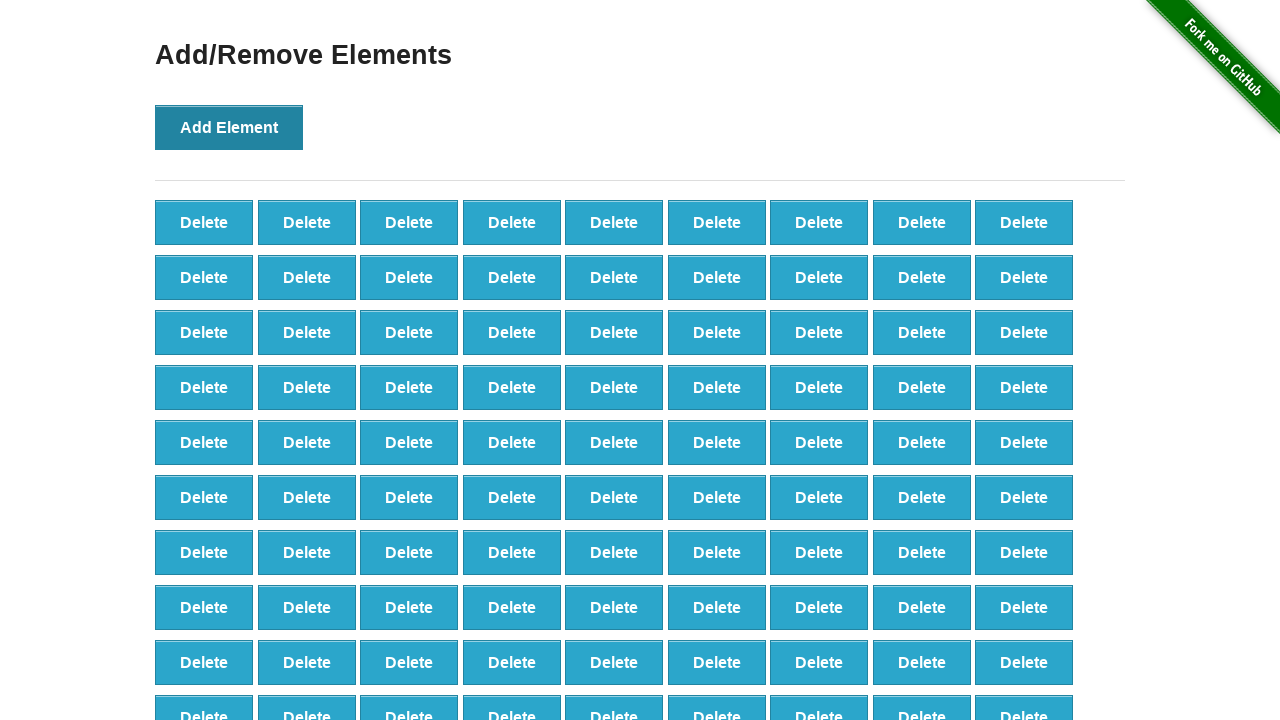